Tests table pagination functionality by navigating through all pagination links and reading data from each page of the product table.

Starting URL: https://testautomationpractice.blogspot.com/

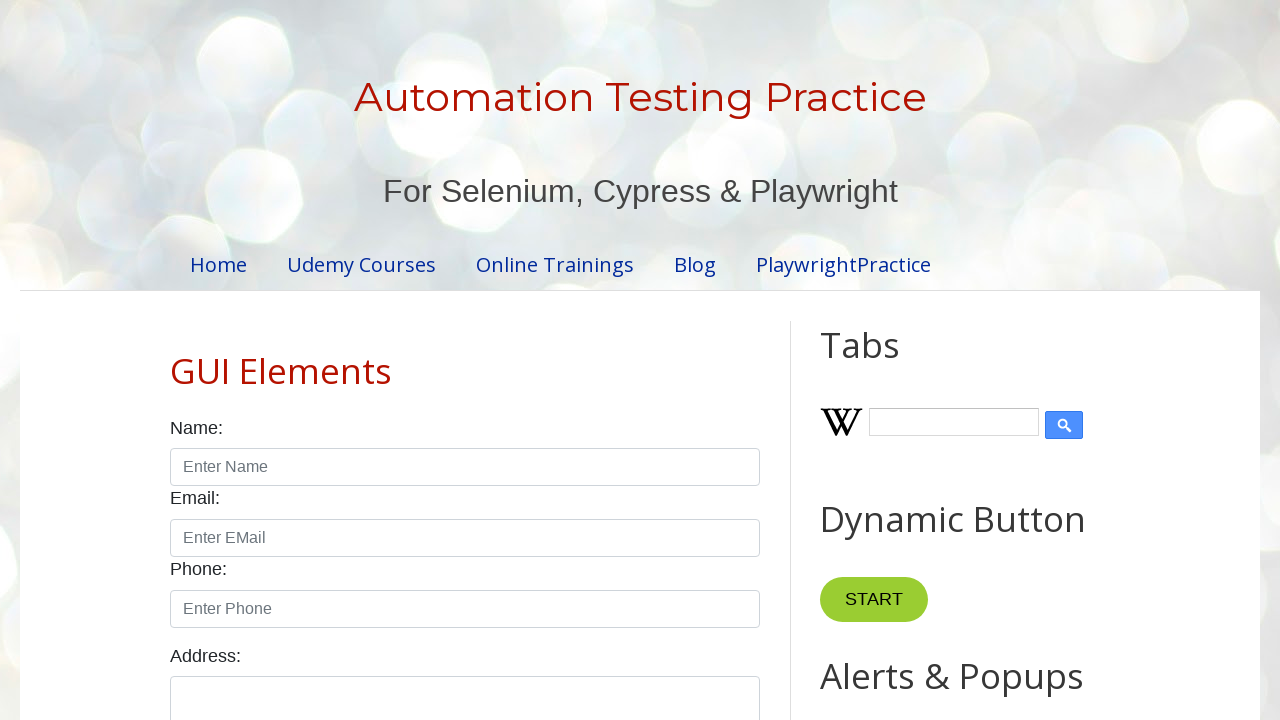

Located the product table
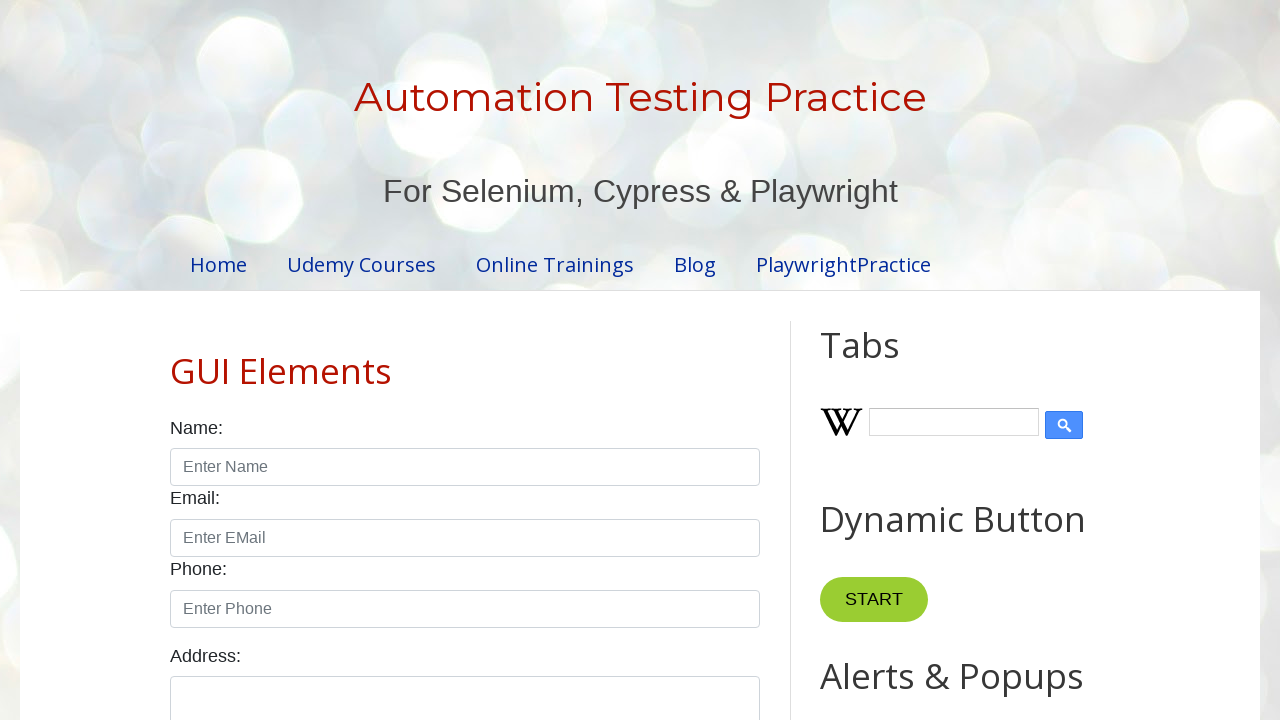

Located table column headers
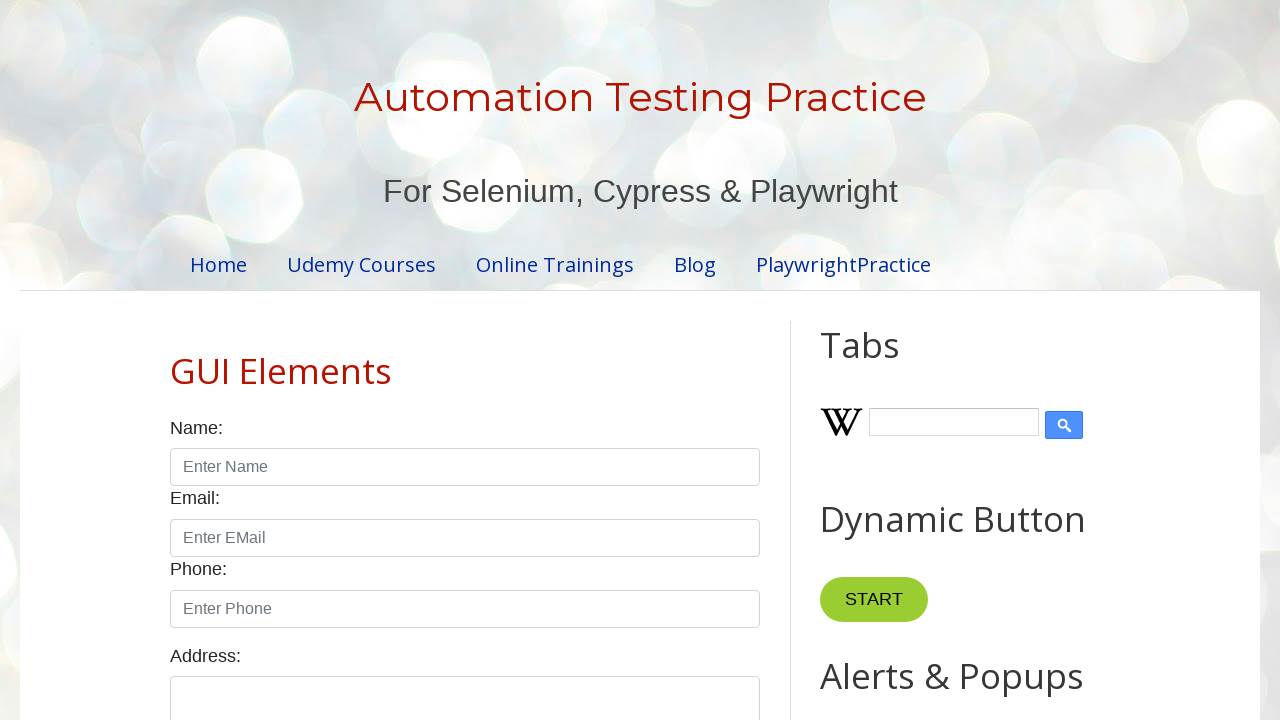

Located table rows
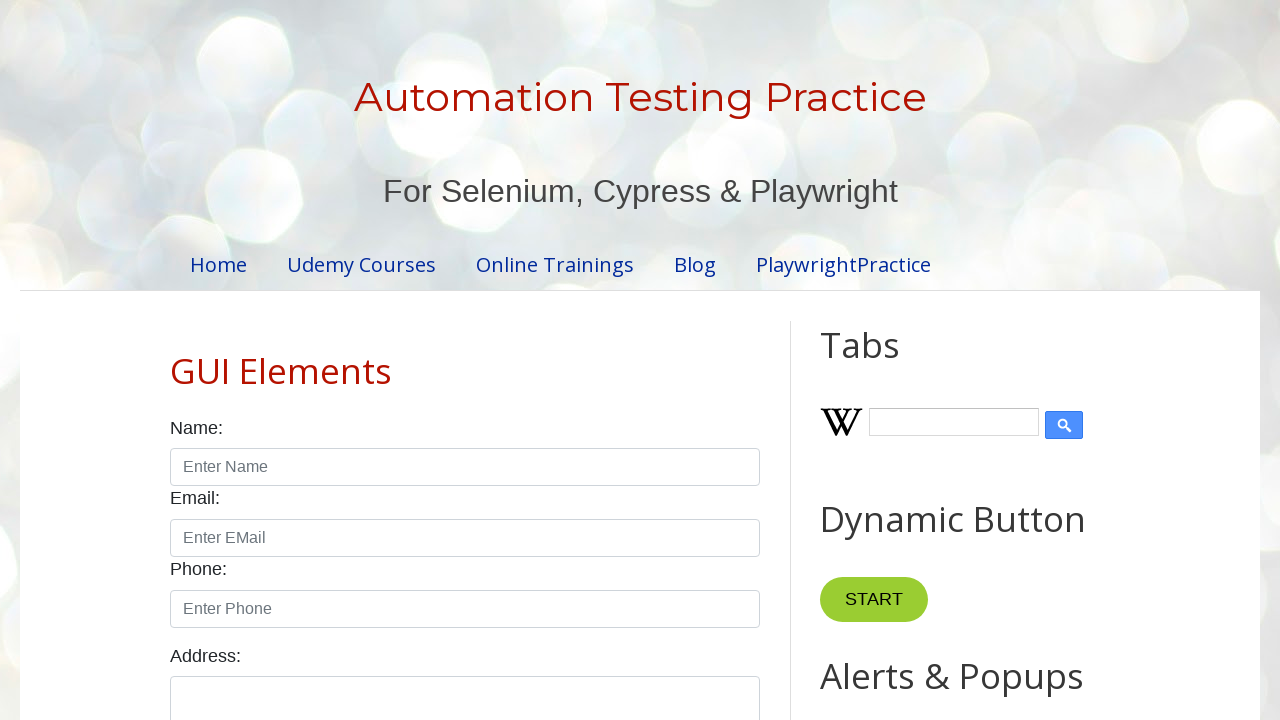

Located pagination links
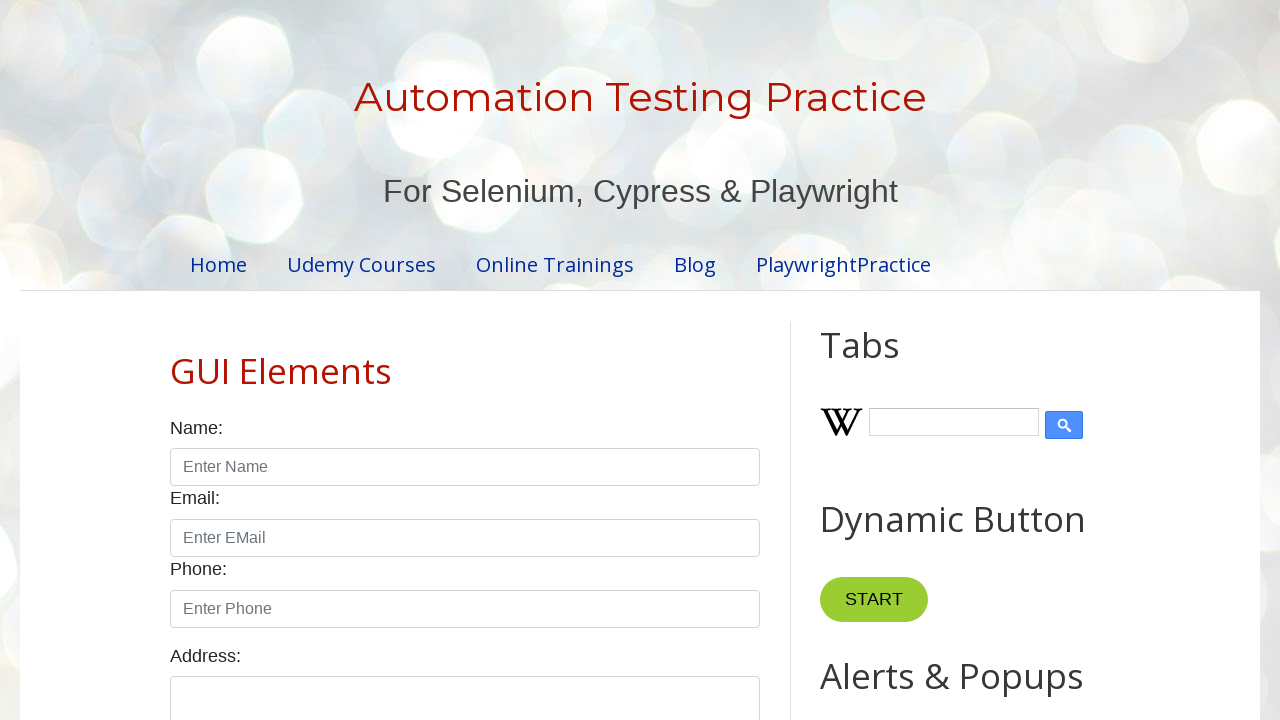

Counted 4 pagination pages
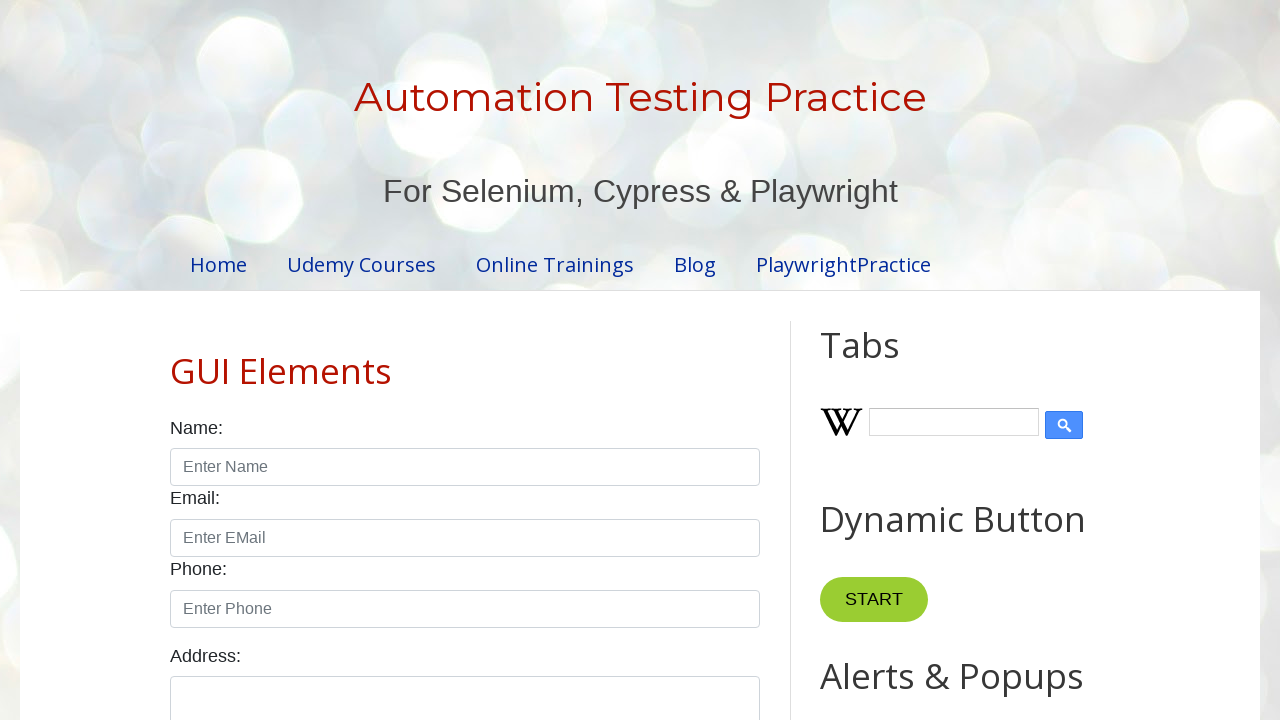

Located rows on page 1
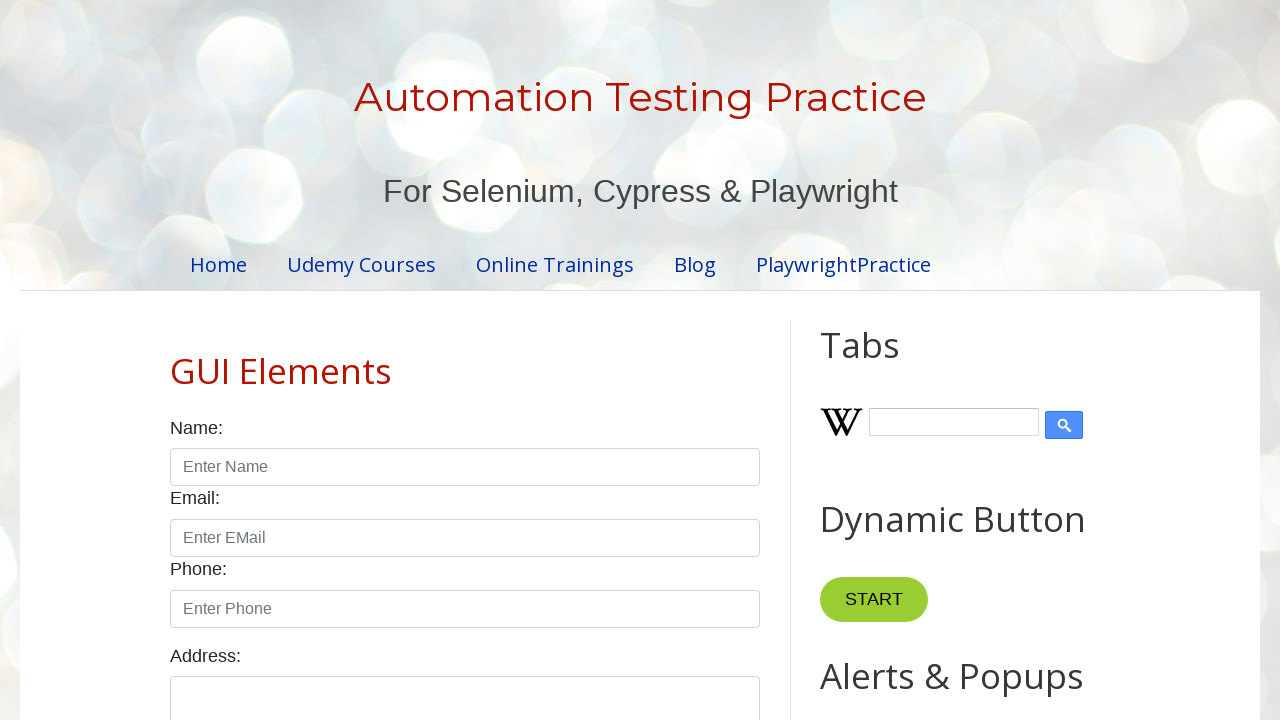

Located row 1 on page 1
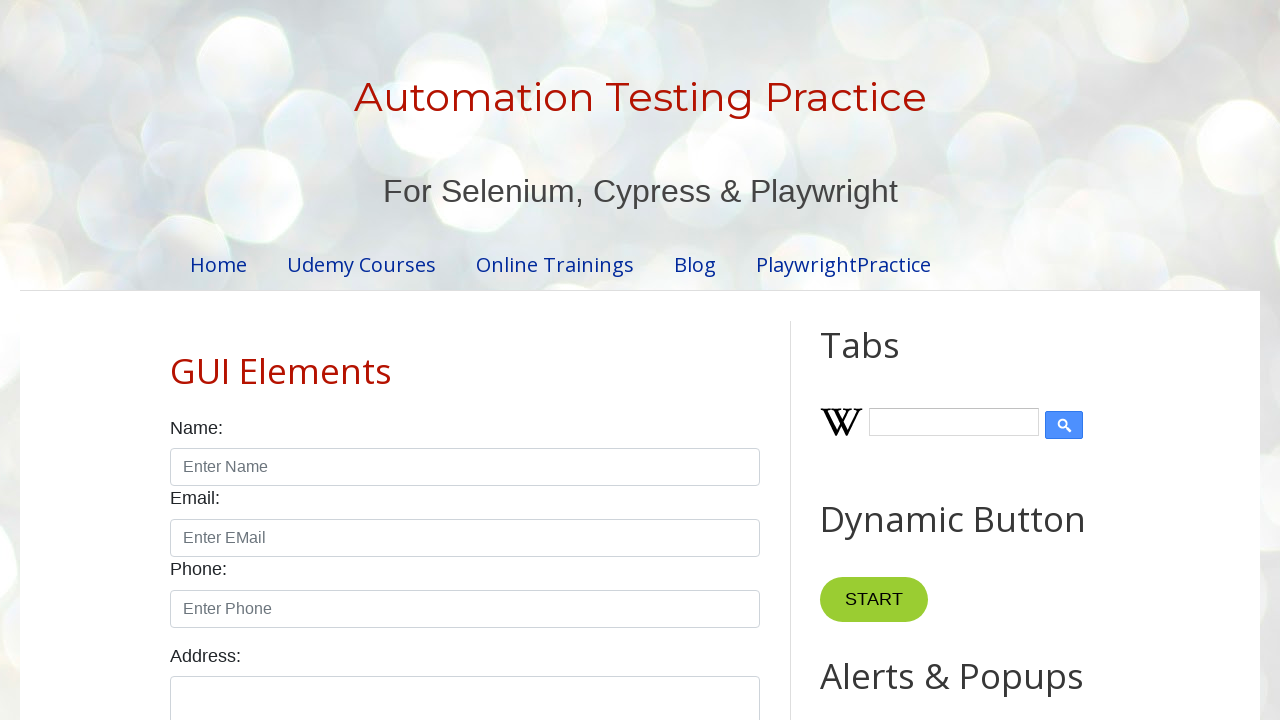

Located cells in row 1 on page 1
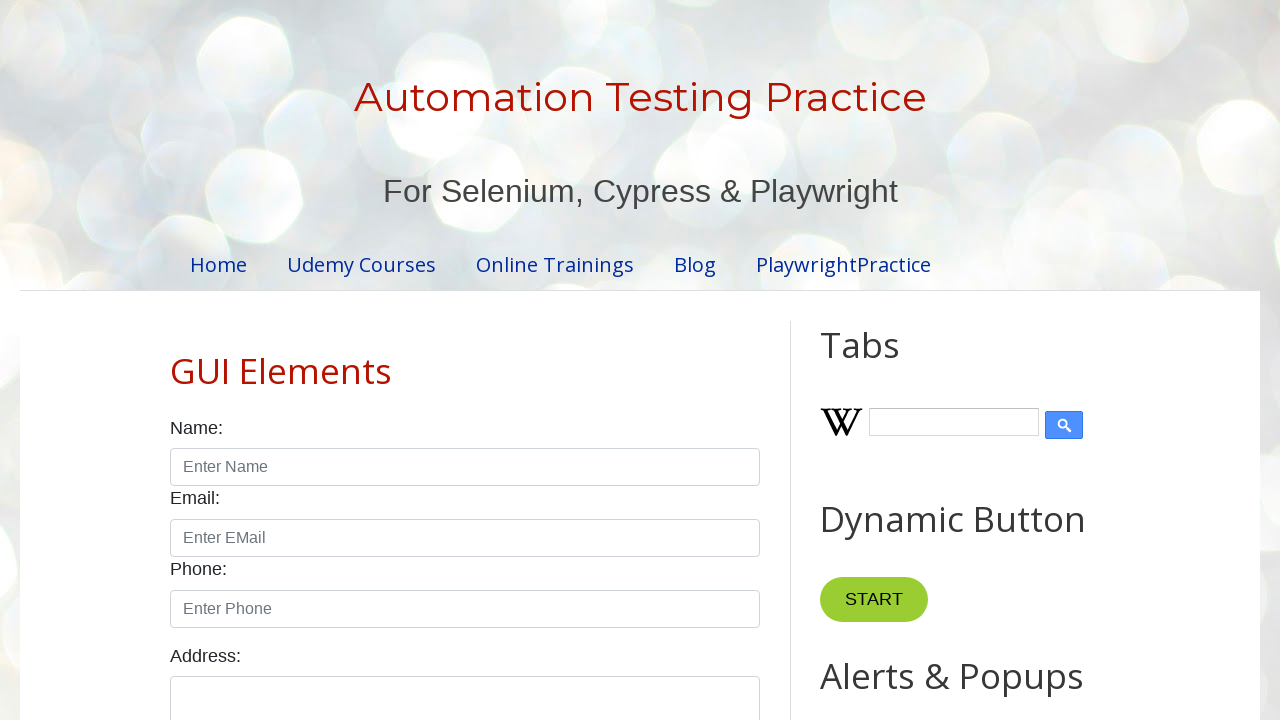

Read cell data from row 1, column 1 on page 1: '1'
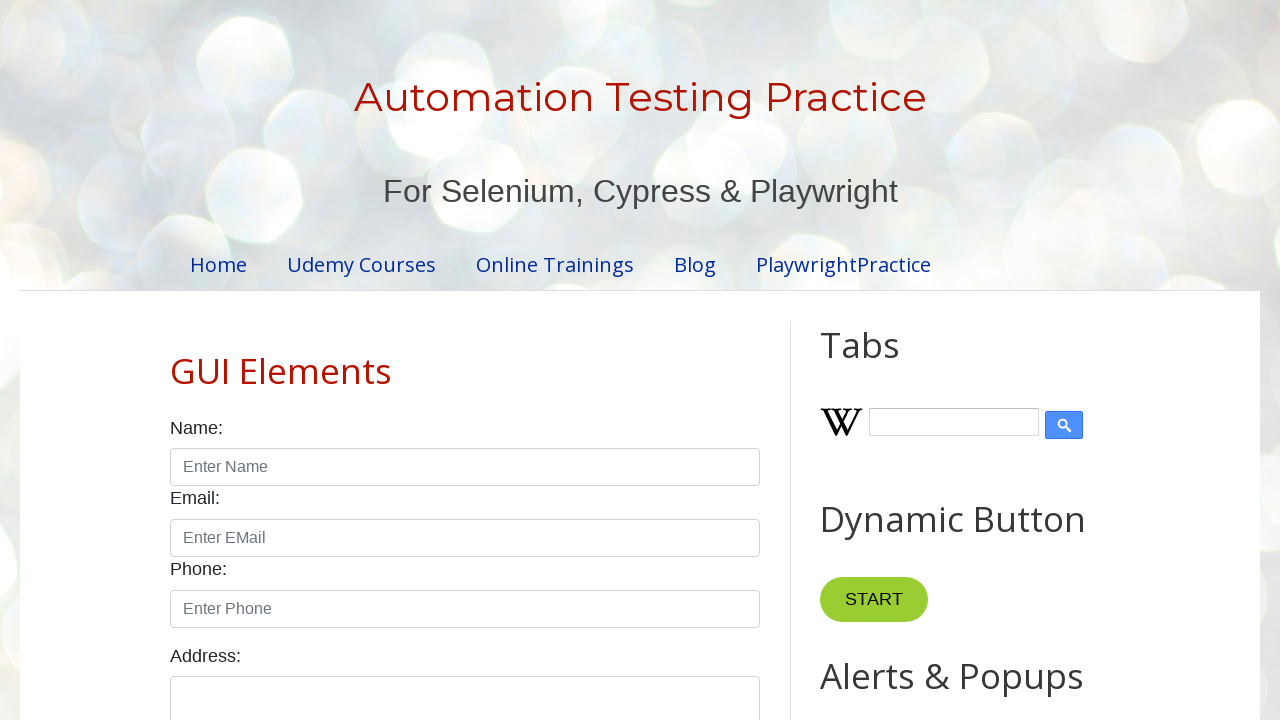

Read cell data from row 1, column 2 on page 1: 'Smartphone'
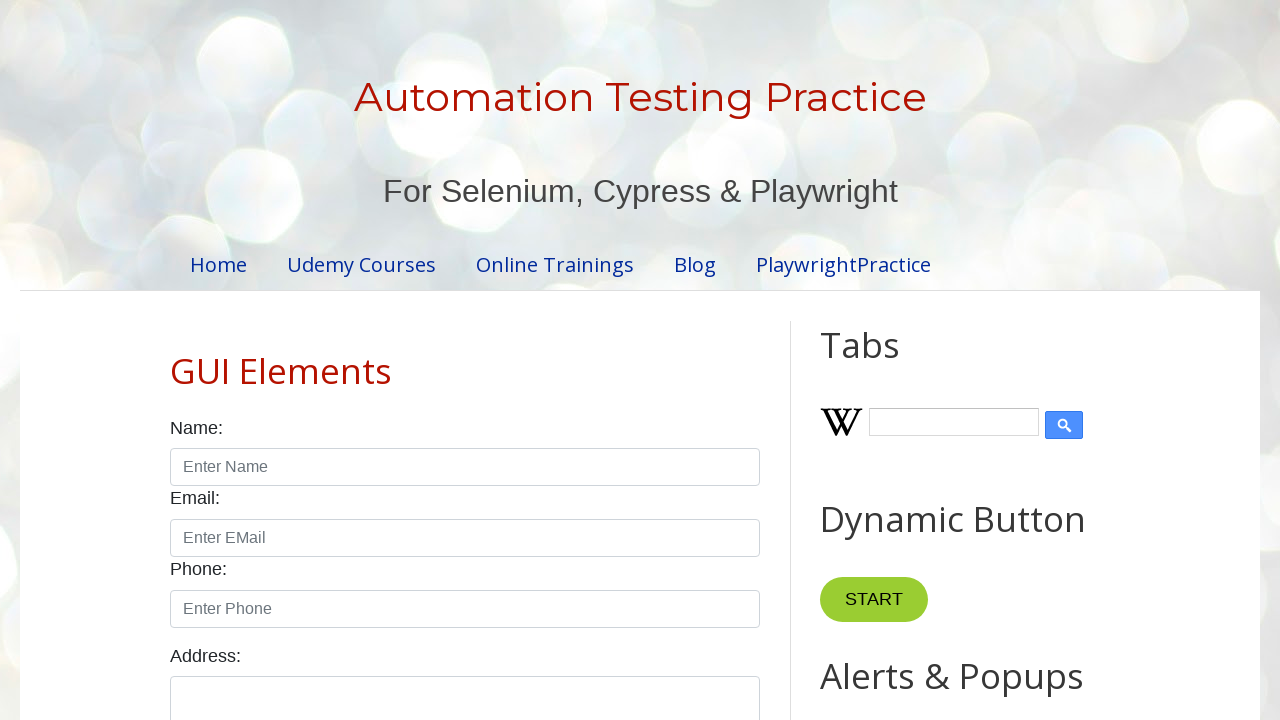

Read cell data from row 1, column 3 on page 1: '$10.99'
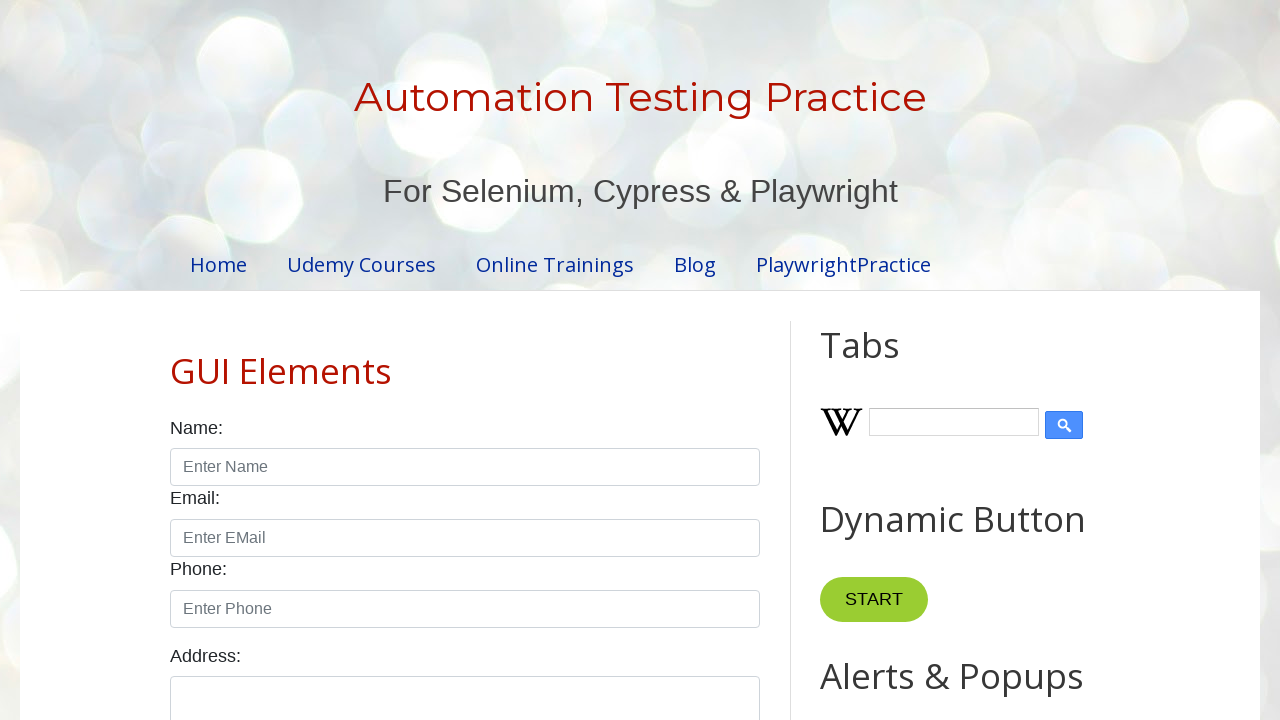

Located row 2 on page 1
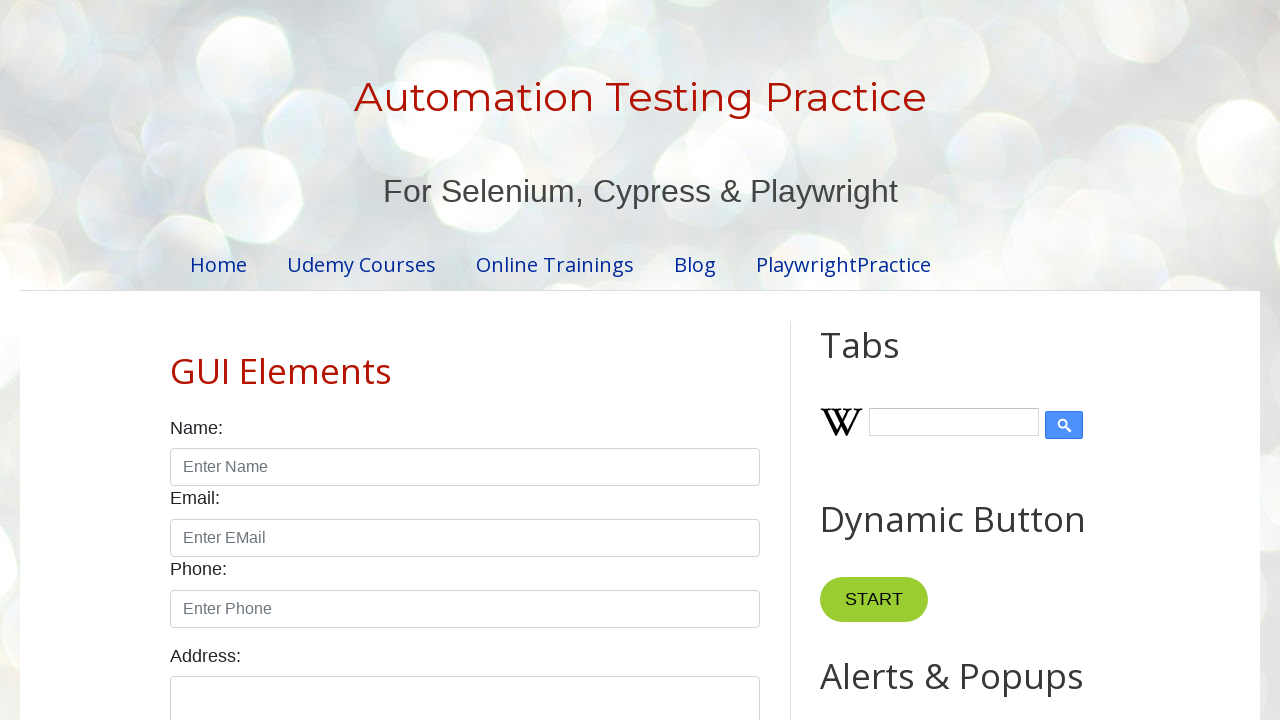

Located cells in row 2 on page 1
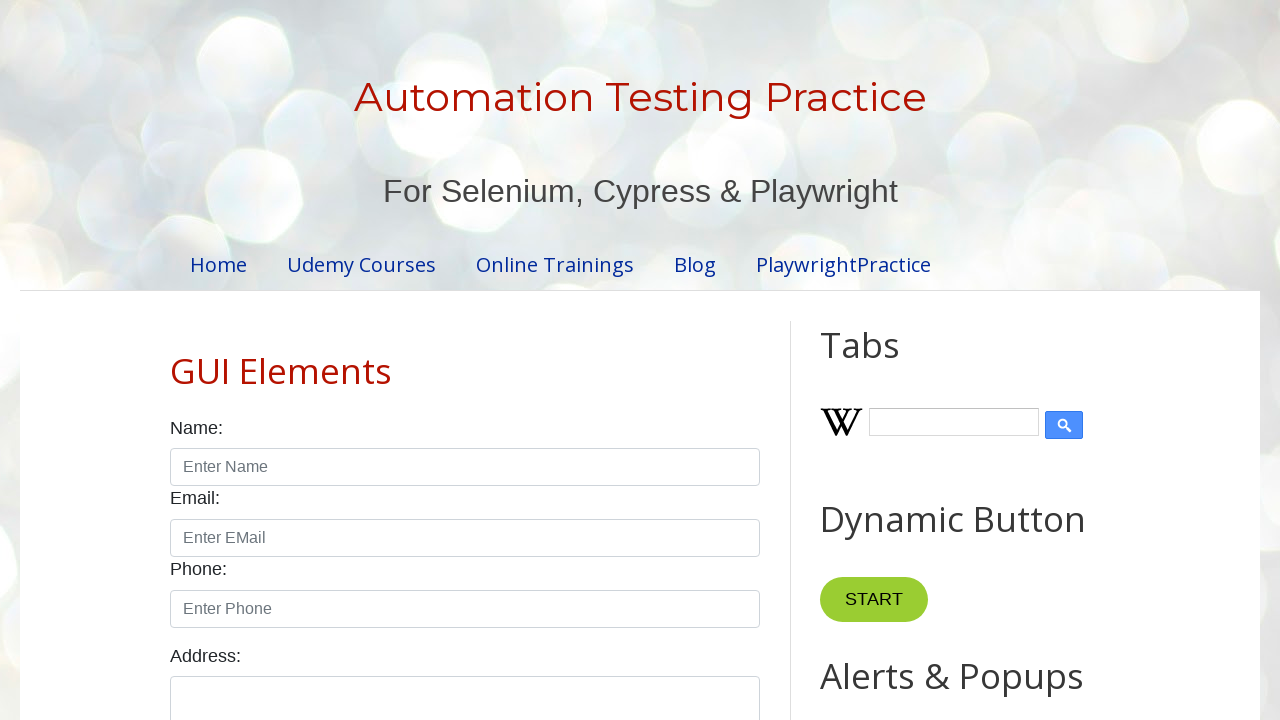

Read cell data from row 2, column 1 on page 1: '2'
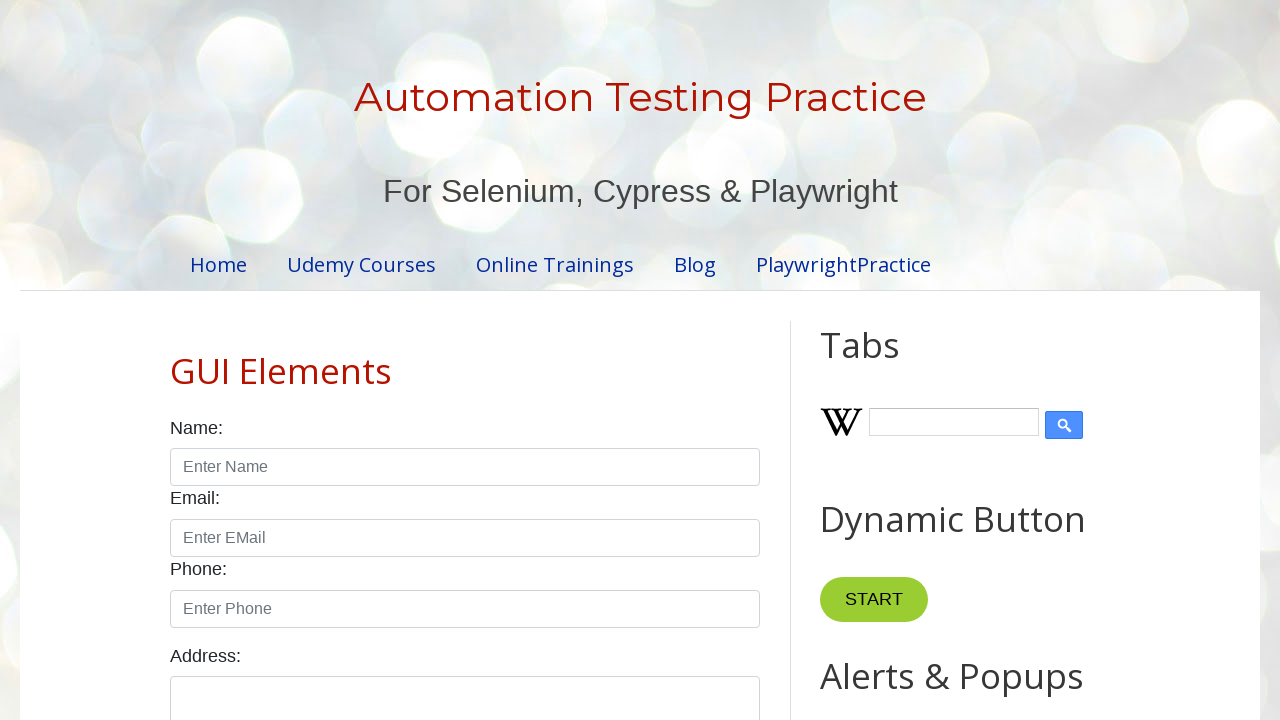

Read cell data from row 2, column 2 on page 1: 'Laptop'
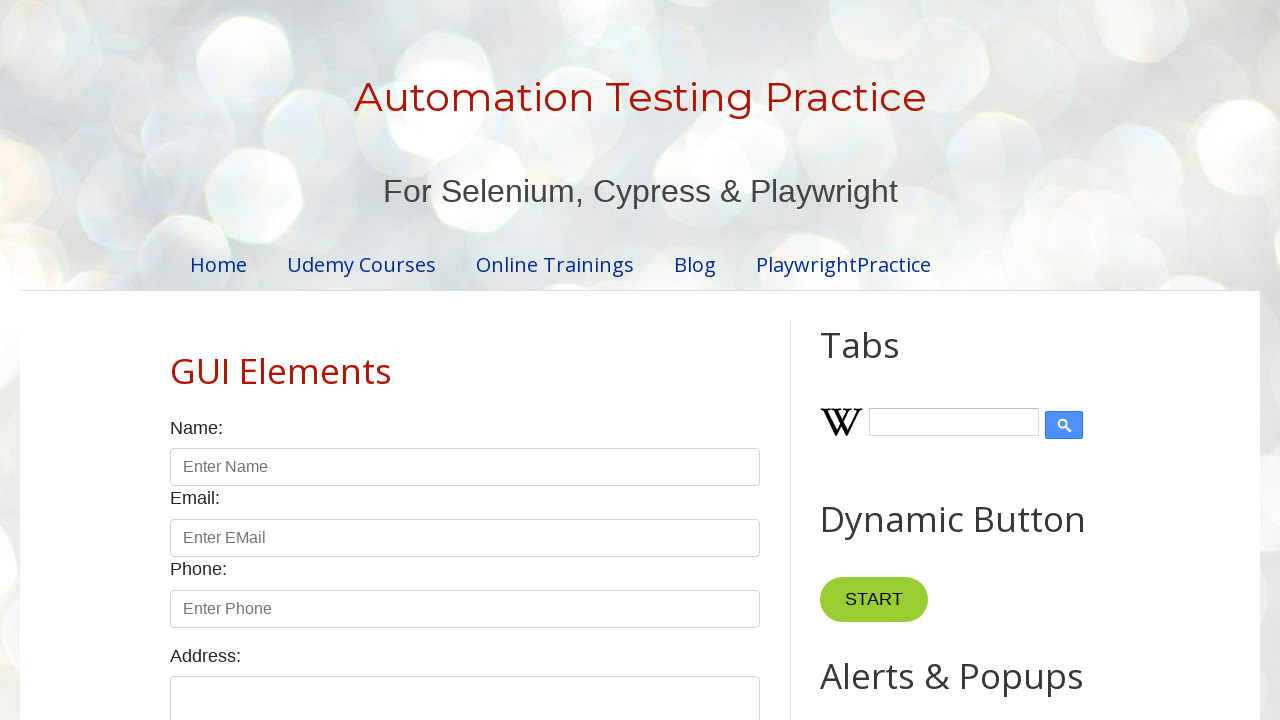

Read cell data from row 2, column 3 on page 1: '$19.99'
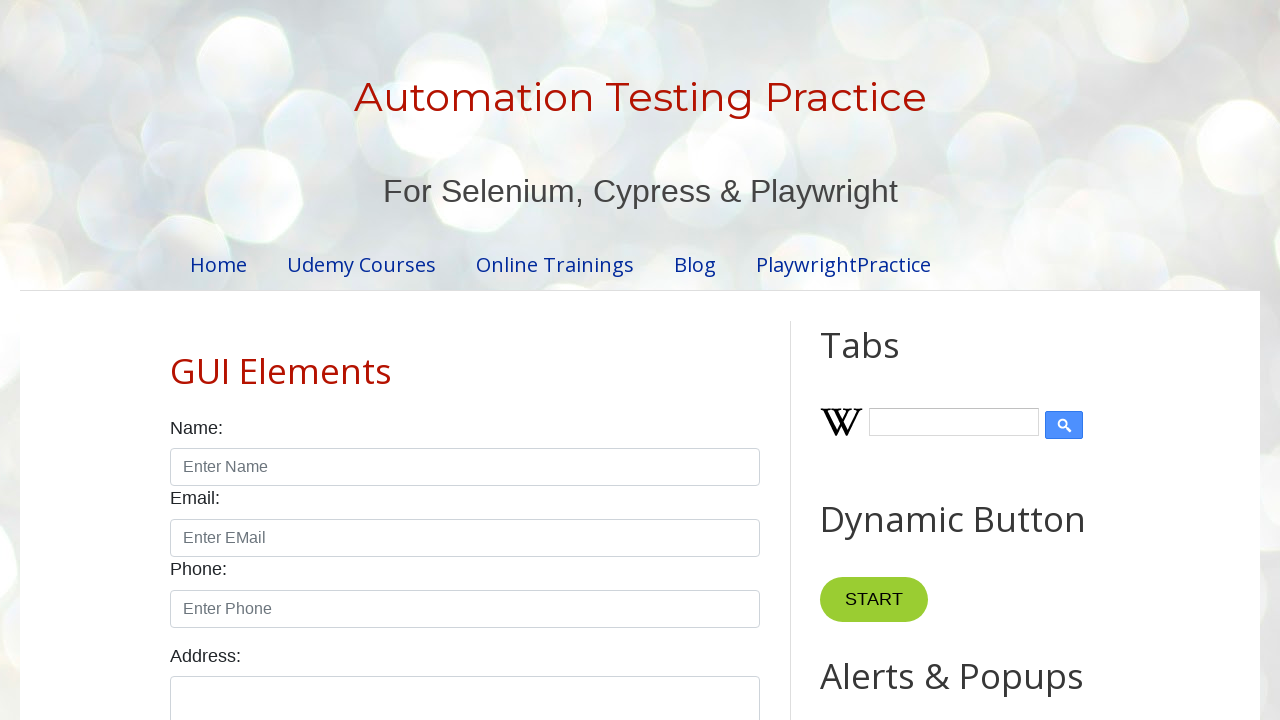

Located row 3 on page 1
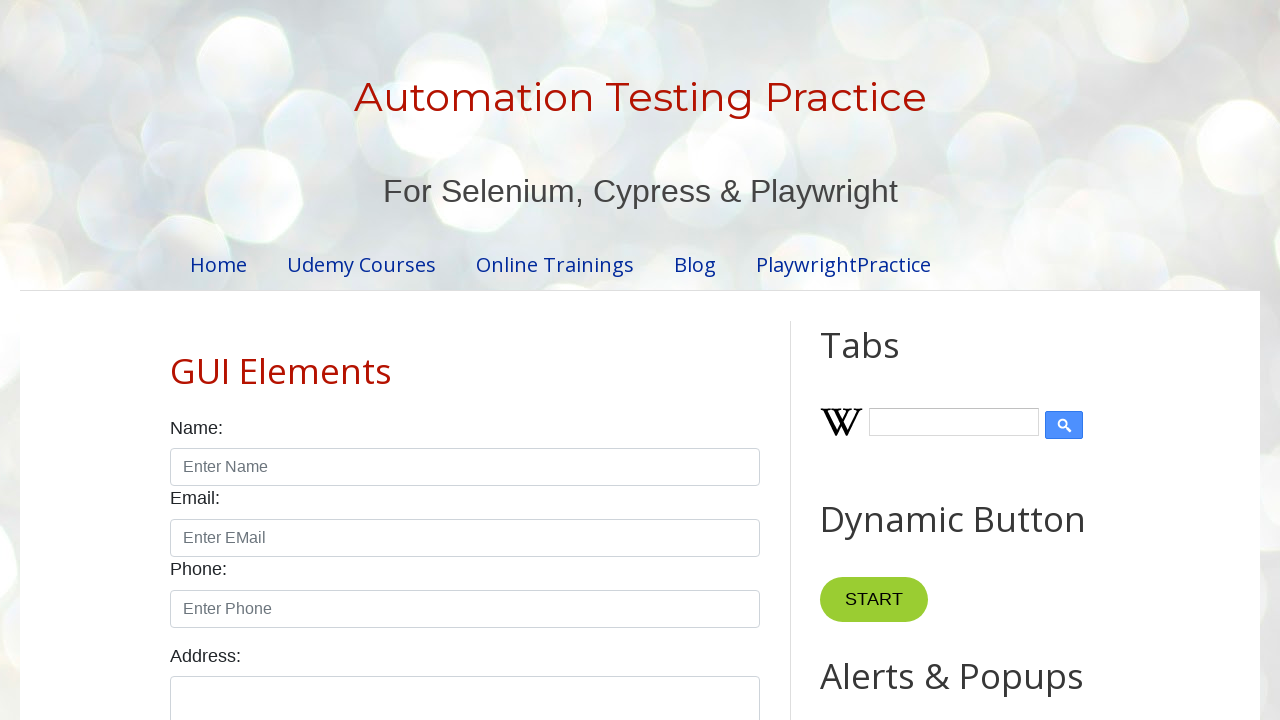

Located cells in row 3 on page 1
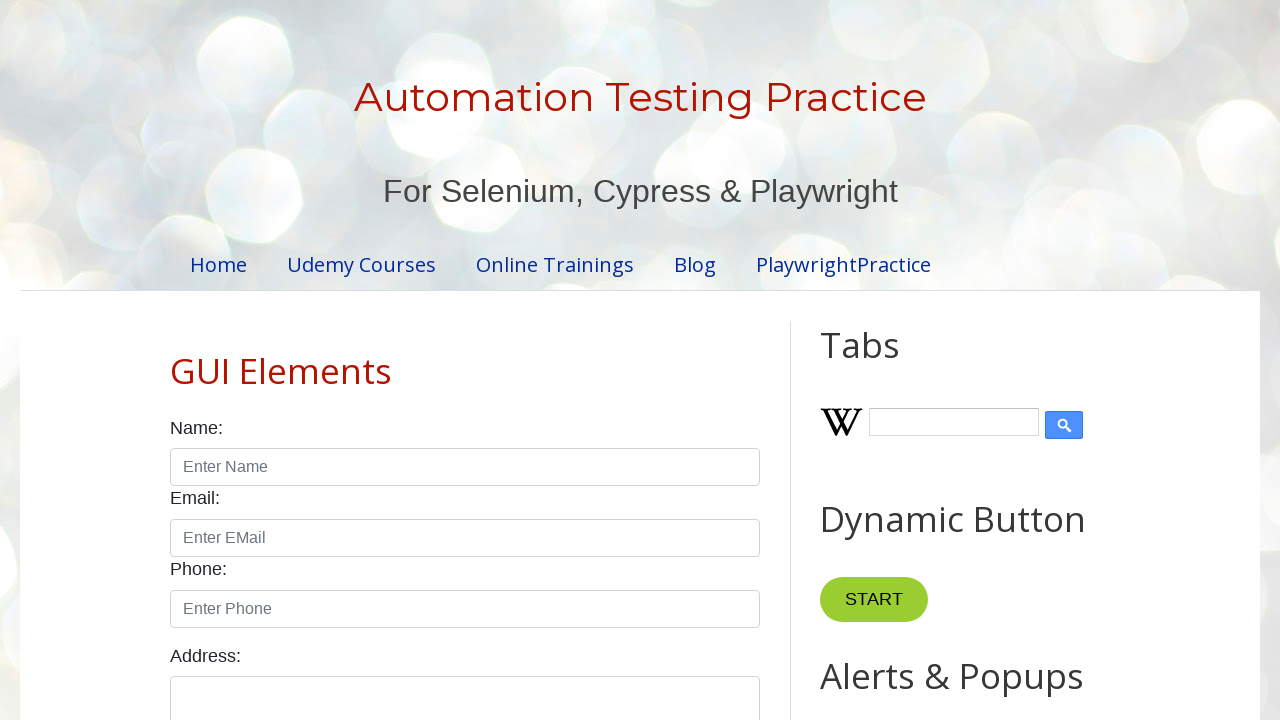

Read cell data from row 3, column 1 on page 1: '3'
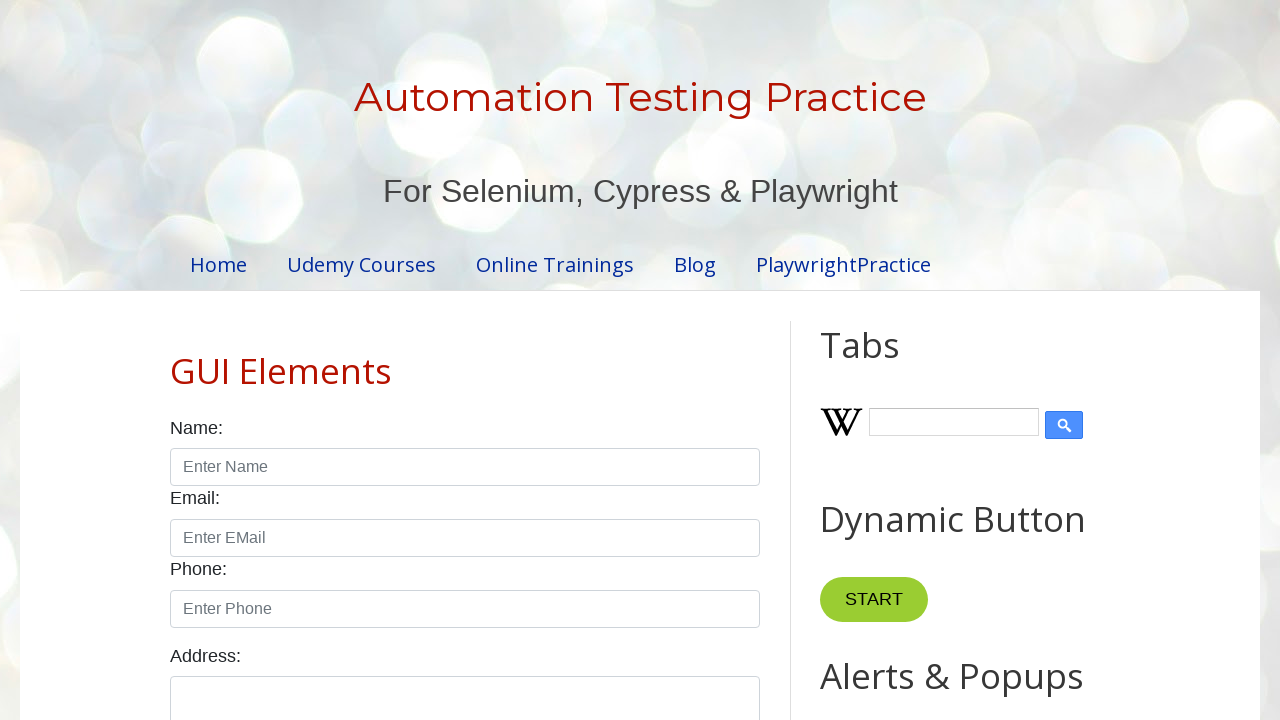

Read cell data from row 3, column 2 on page 1: 'Tablet '
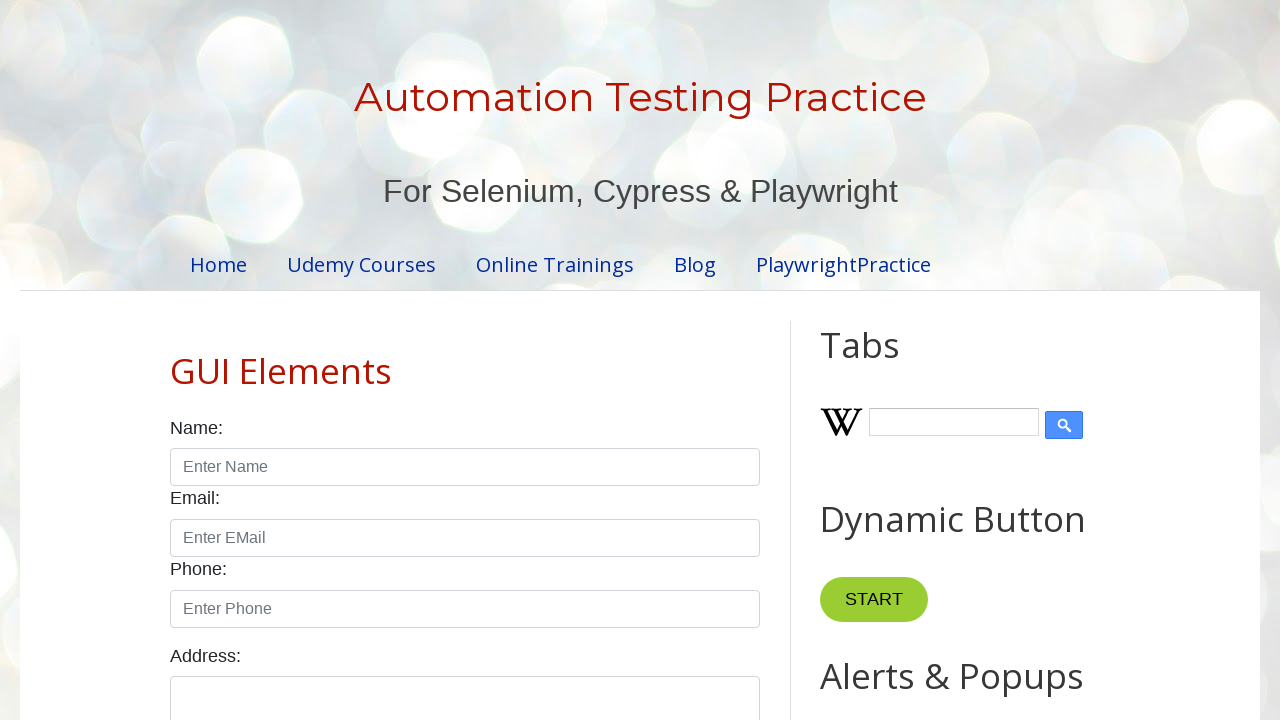

Read cell data from row 3, column 3 on page 1: '$5.99'
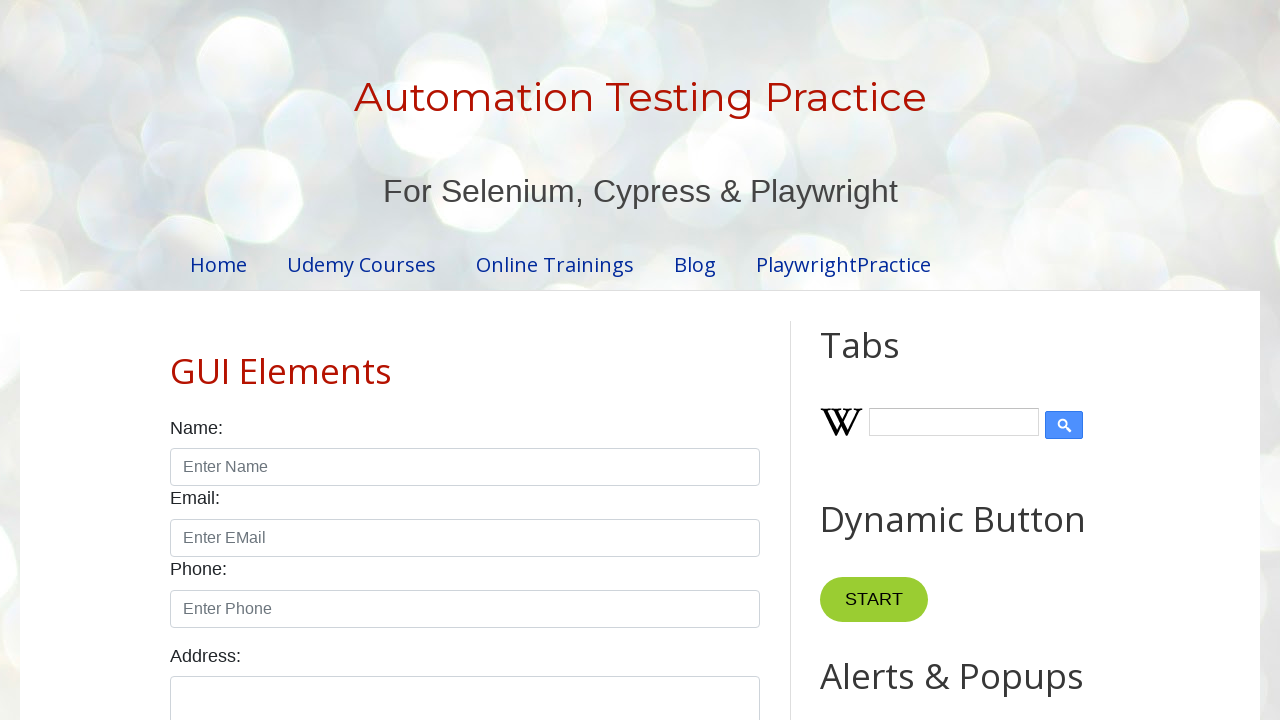

Located row 4 on page 1
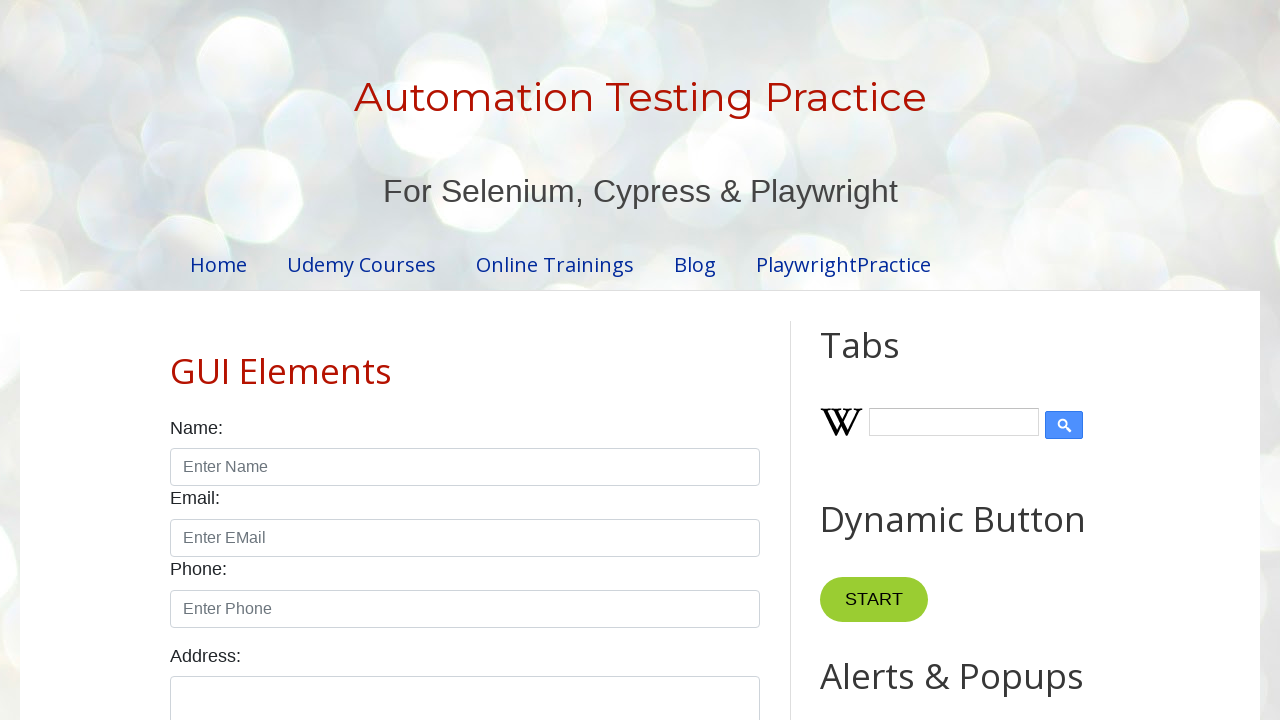

Located cells in row 4 on page 1
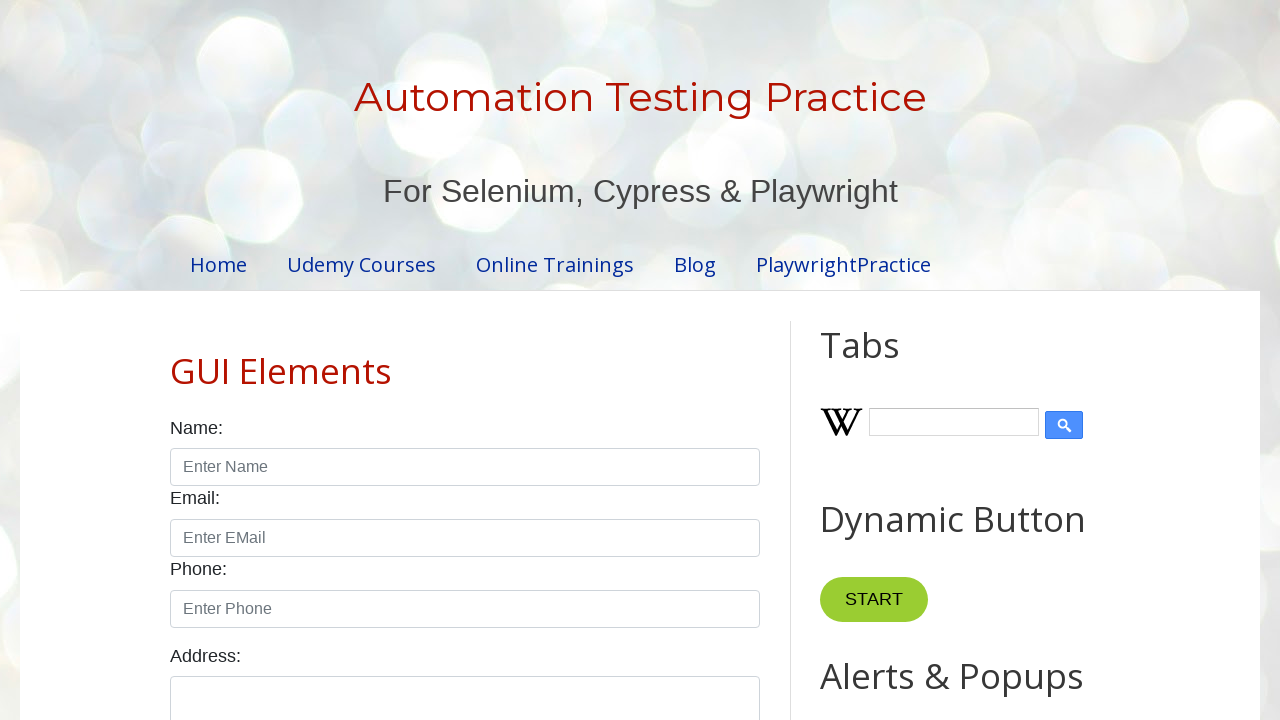

Read cell data from row 4, column 1 on page 1: '4'
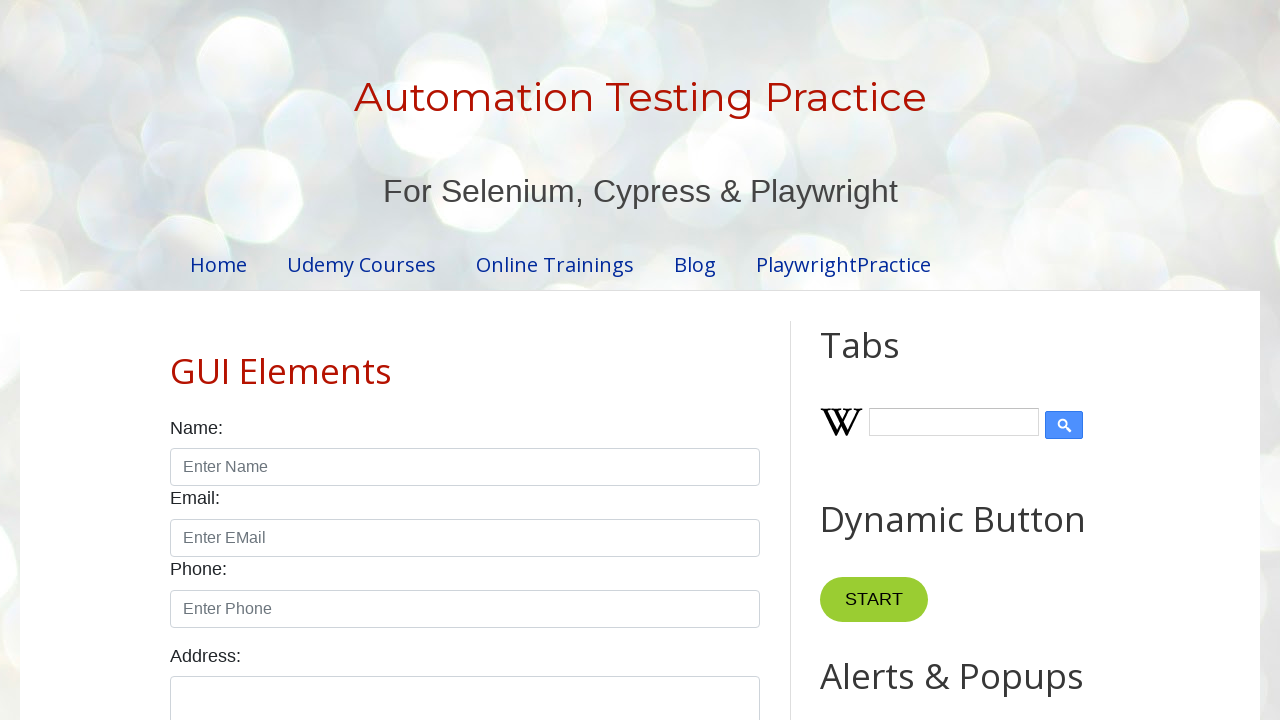

Read cell data from row 4, column 2 on page 1: 'Smartwatch'
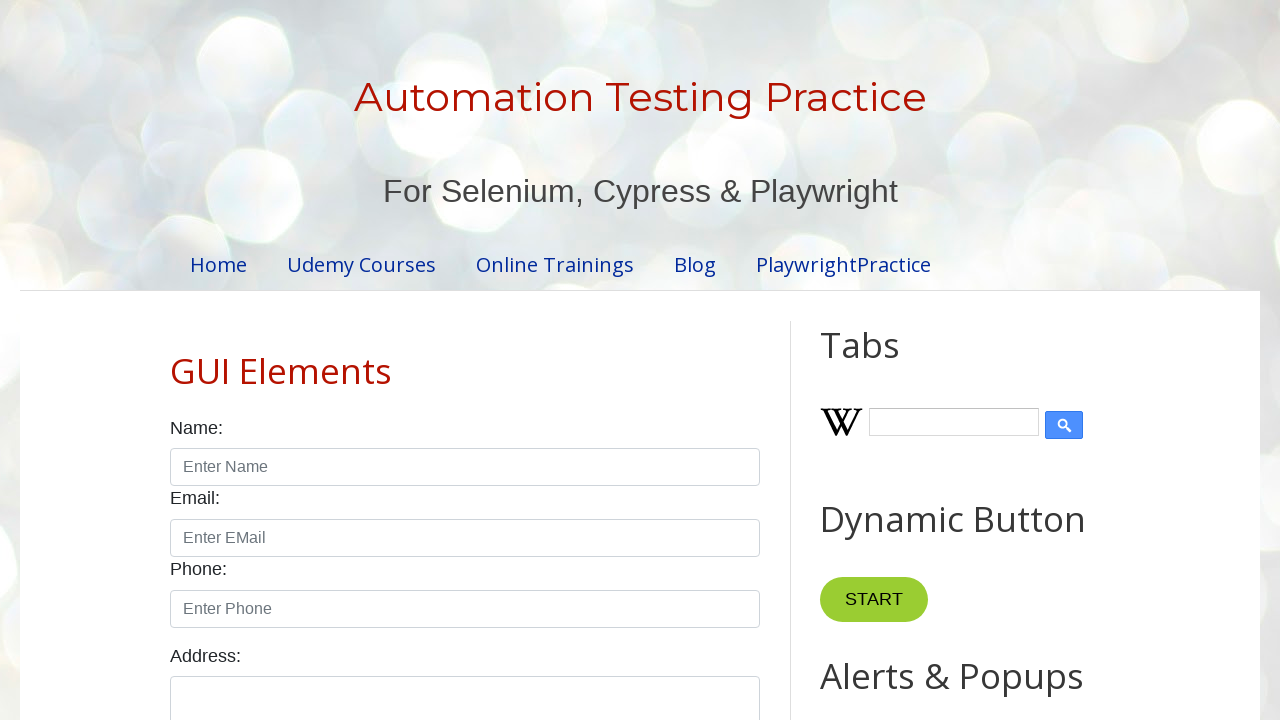

Read cell data from row 4, column 3 on page 1: '$7.99'
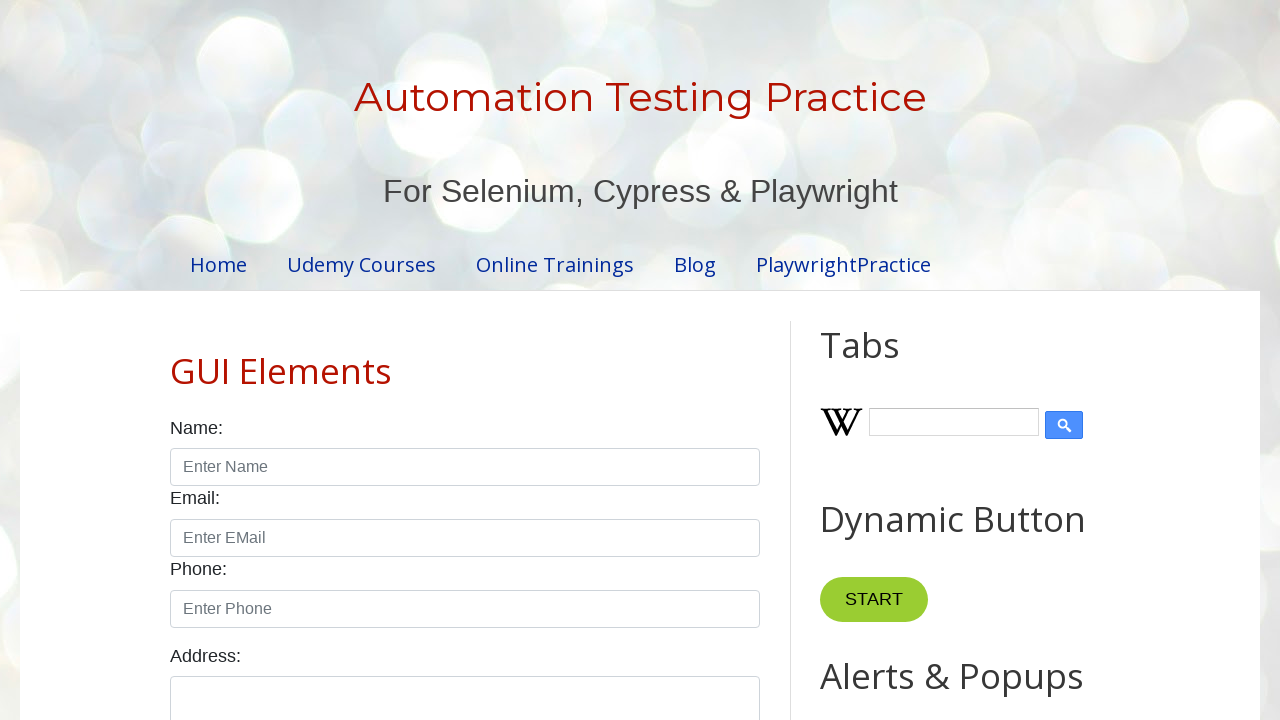

Located row 5 on page 1
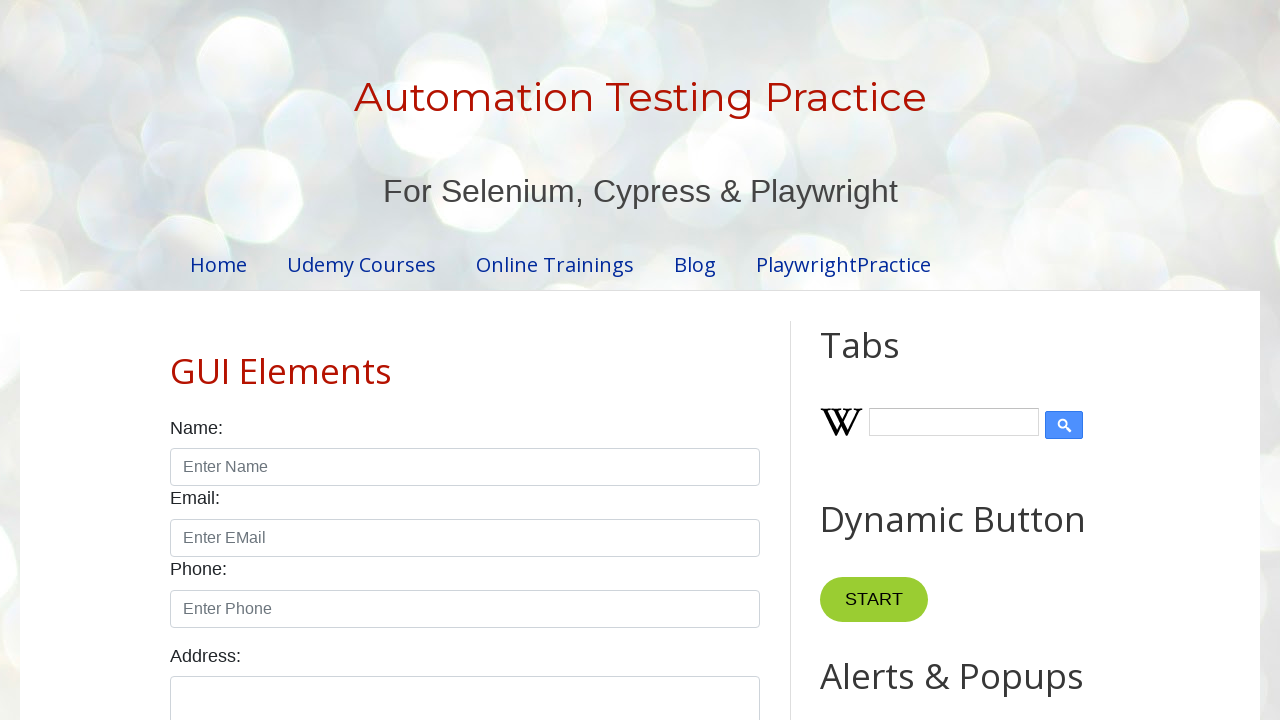

Located cells in row 5 on page 1
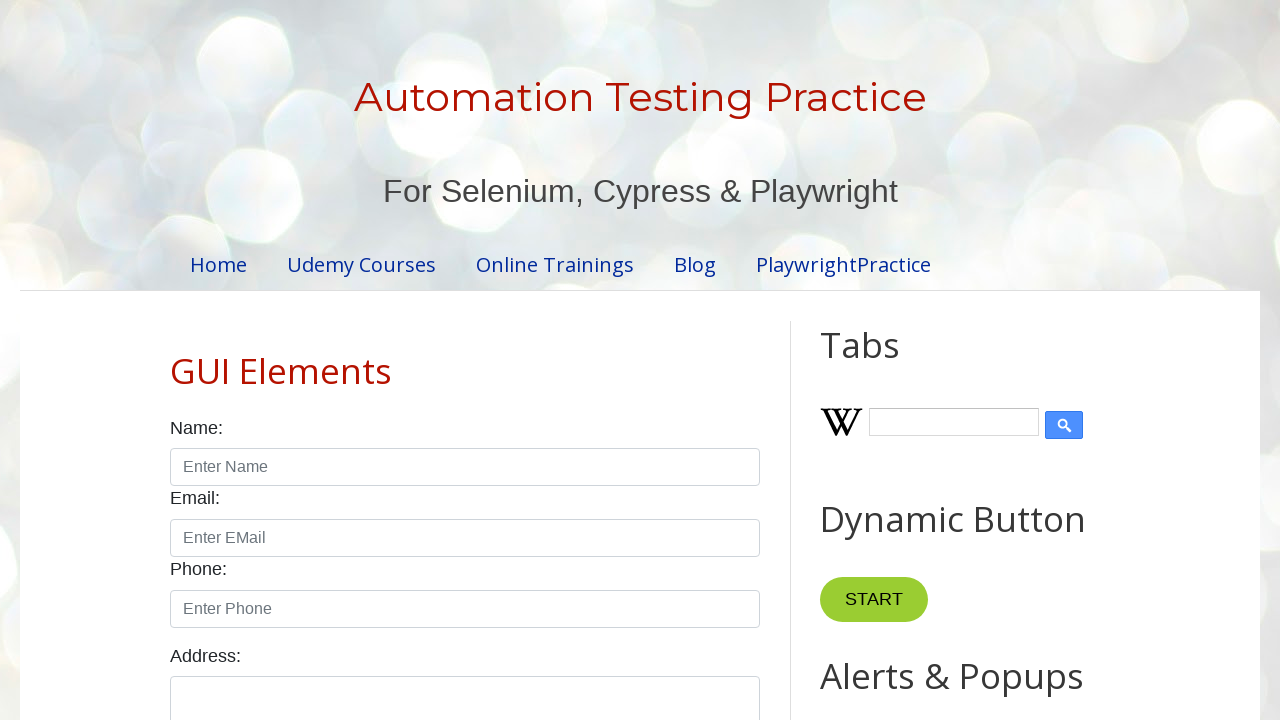

Read cell data from row 5, column 1 on page 1: '5'
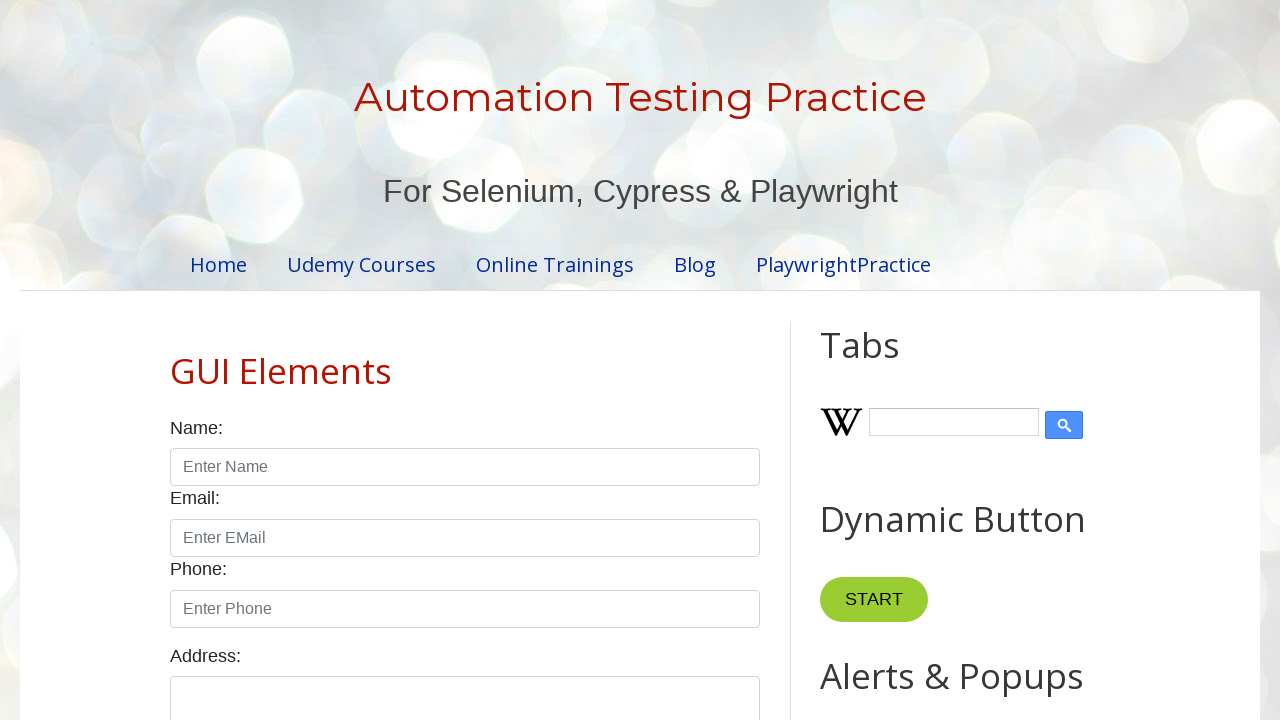

Read cell data from row 5, column 2 on page 1: 'Wireless Earbuds'
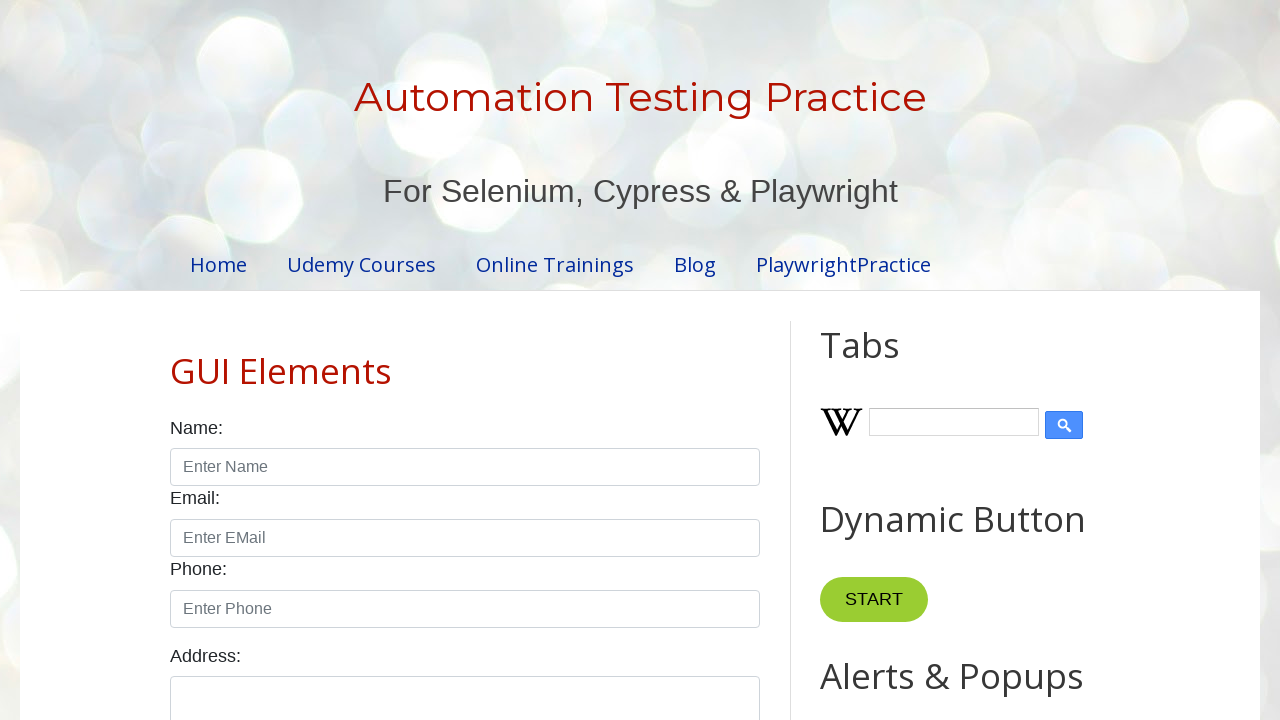

Read cell data from row 5, column 3 on page 1: '$8.99'
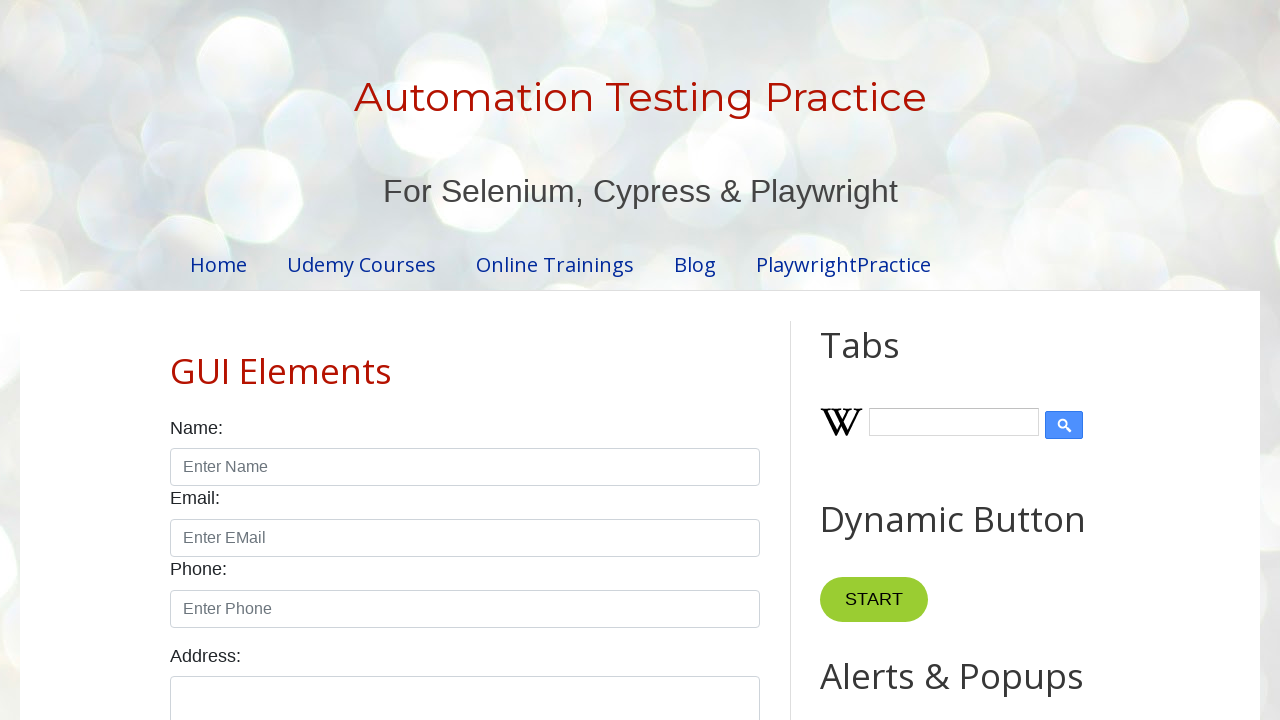

Clicked pagination link for page 2 at (456, 361) on .pagination li a >> nth=1
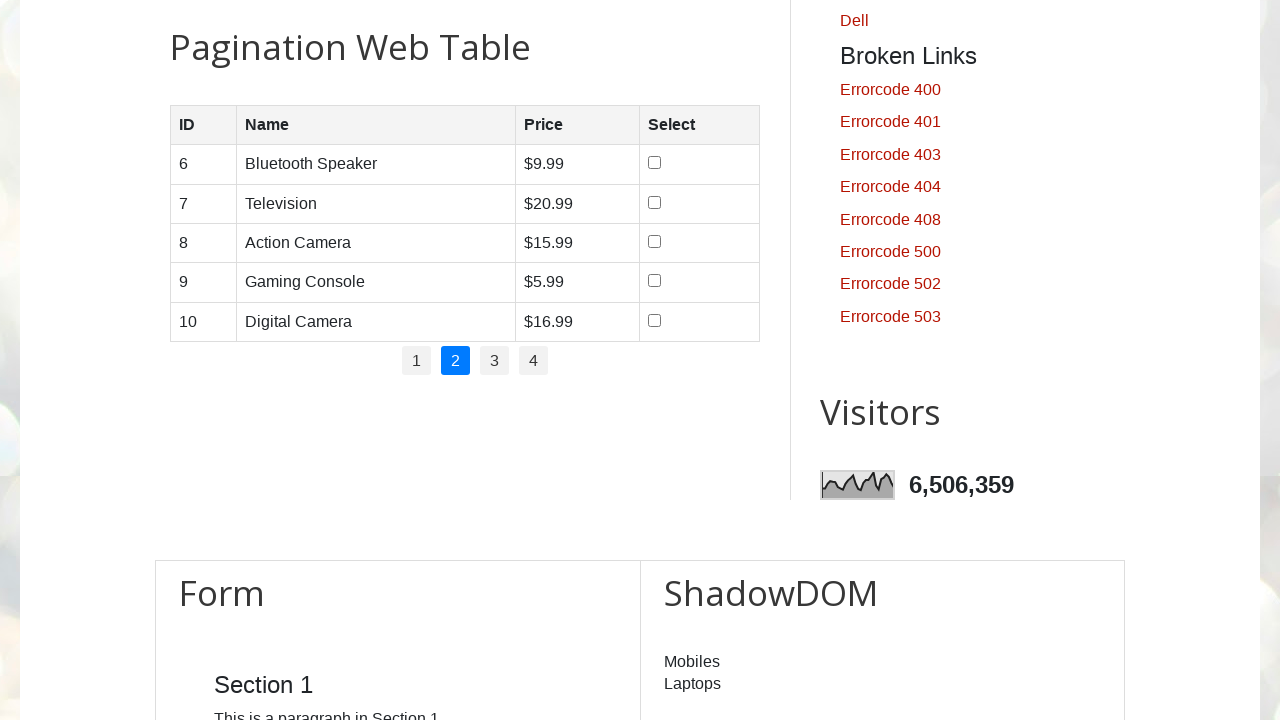

Waited for table to update after pagination
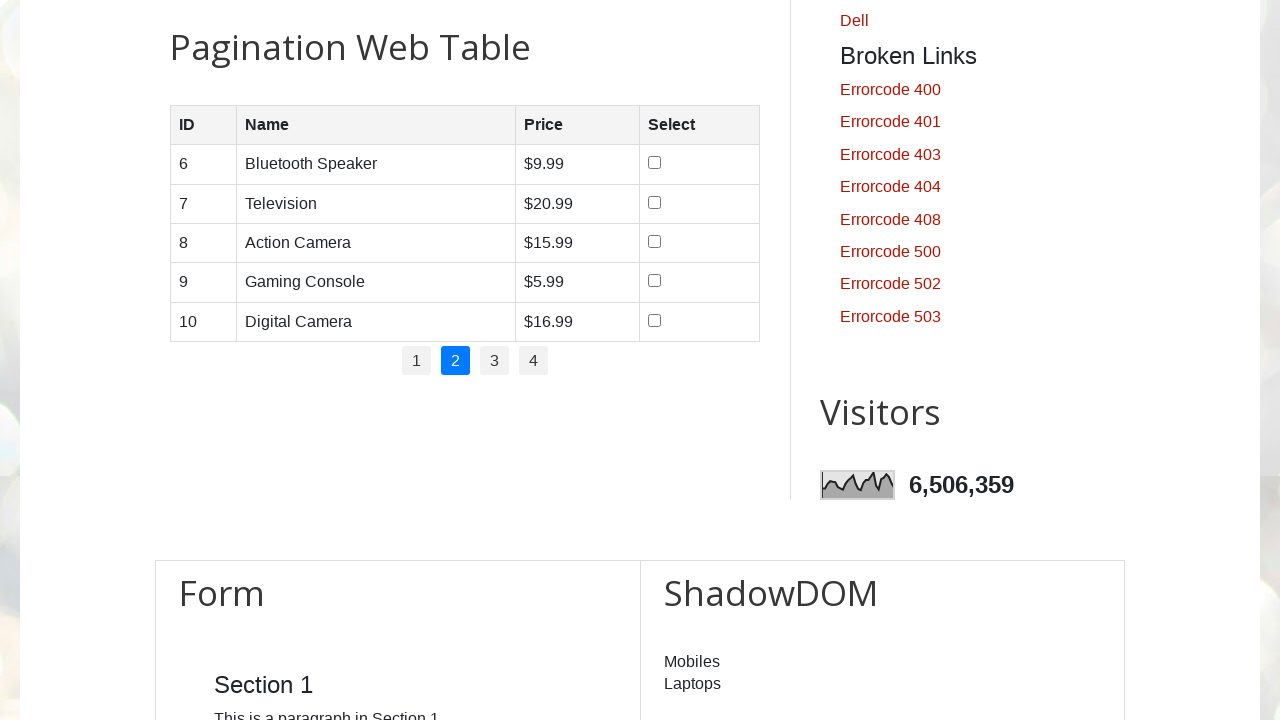

Located rows on page 2
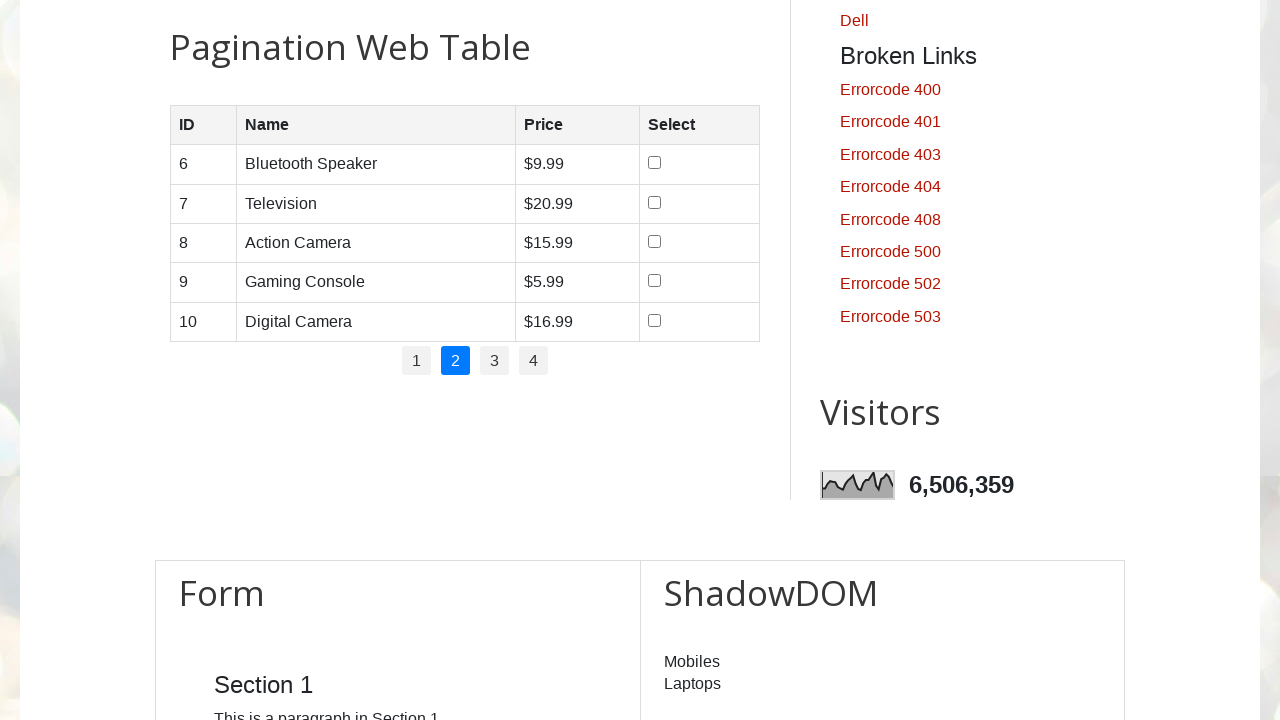

Located row 1 on page 2
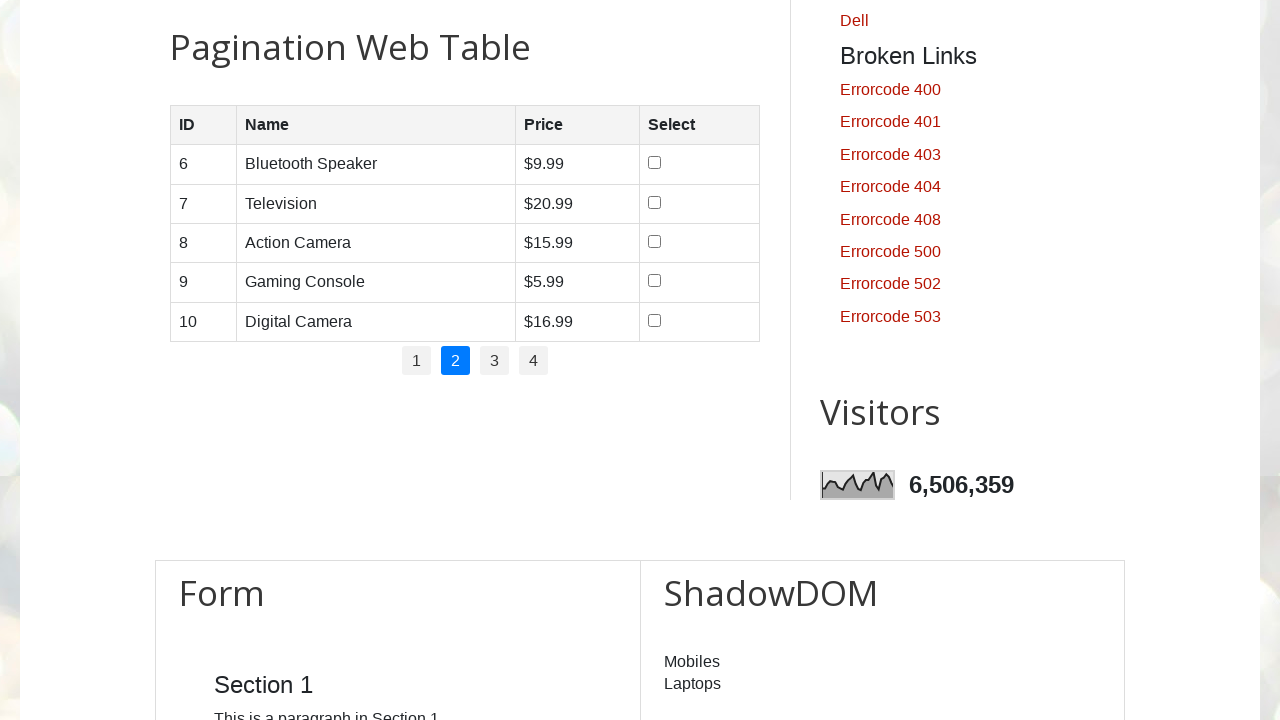

Located cells in row 1 on page 2
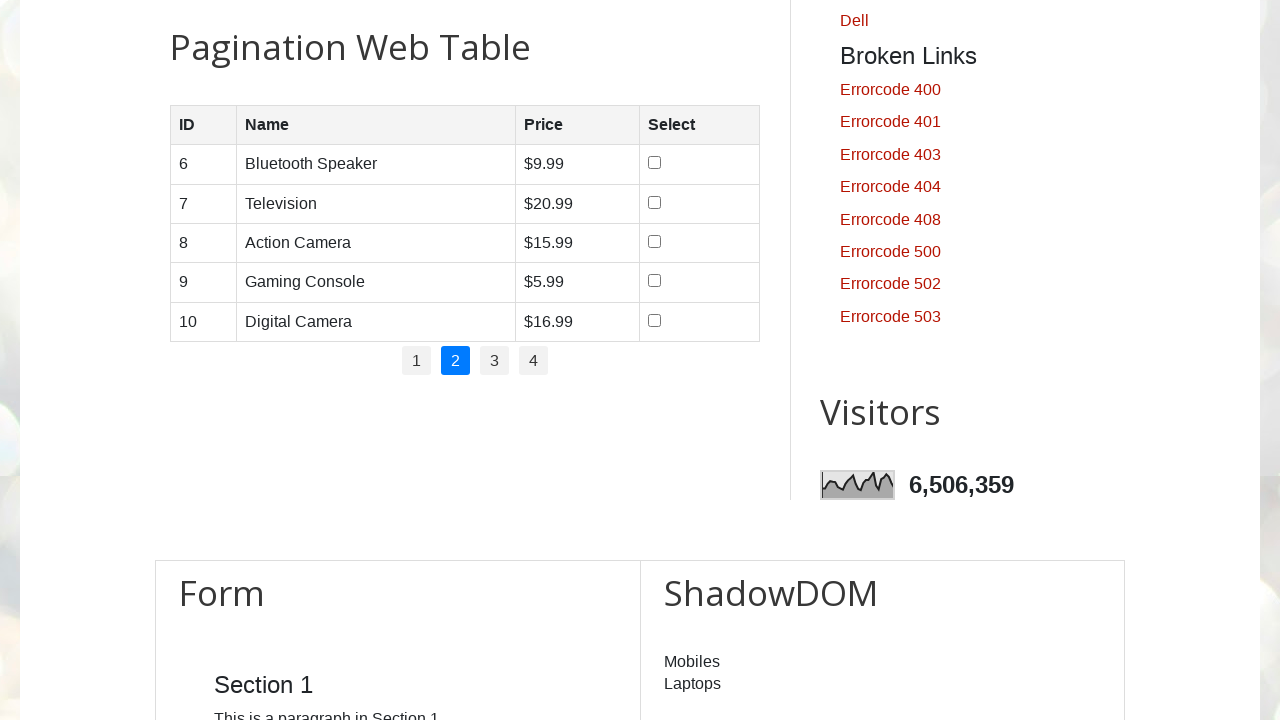

Read cell data from row 1, column 1 on page 2: '6'
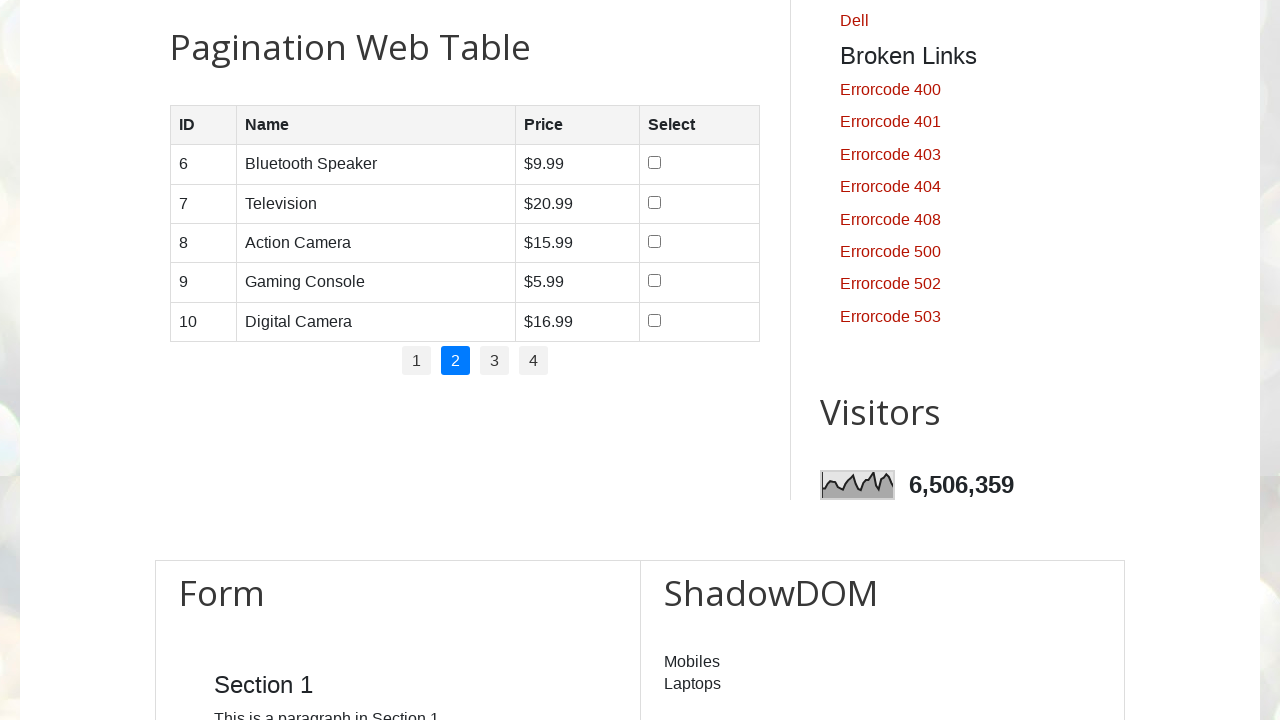

Read cell data from row 1, column 2 on page 2: 'Bluetooth Speaker'
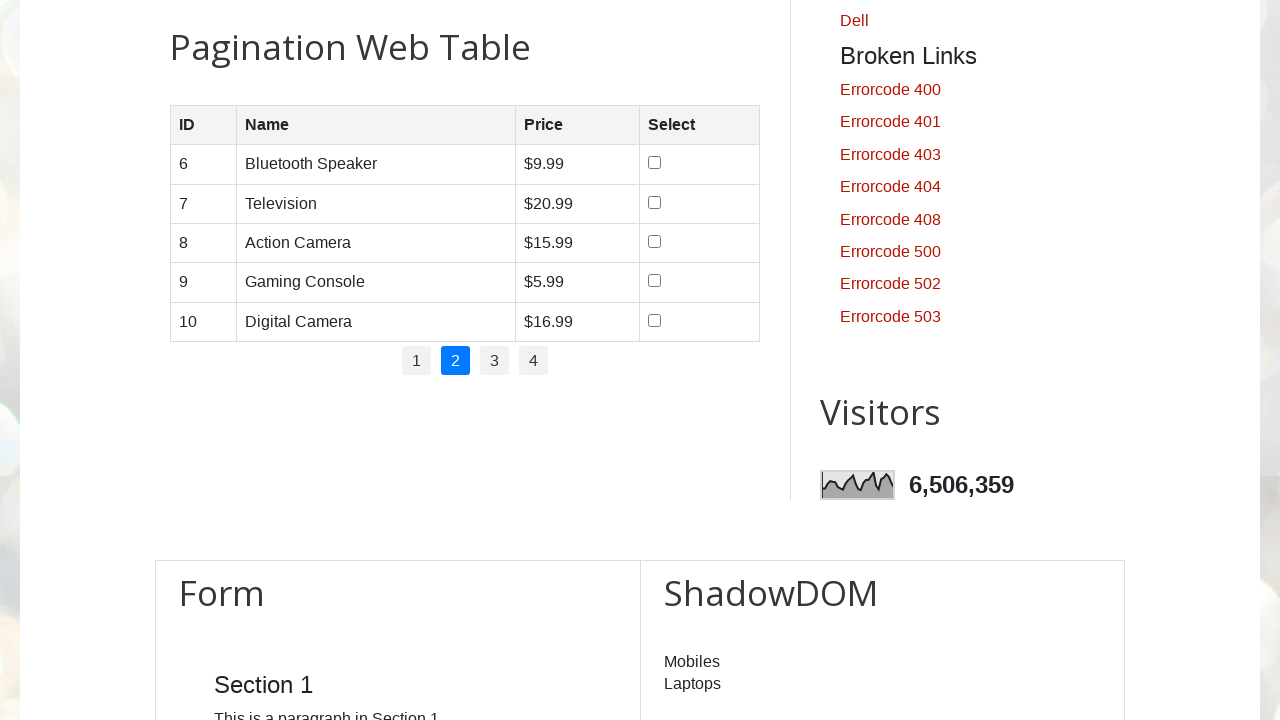

Read cell data from row 1, column 3 on page 2: '$9.99'
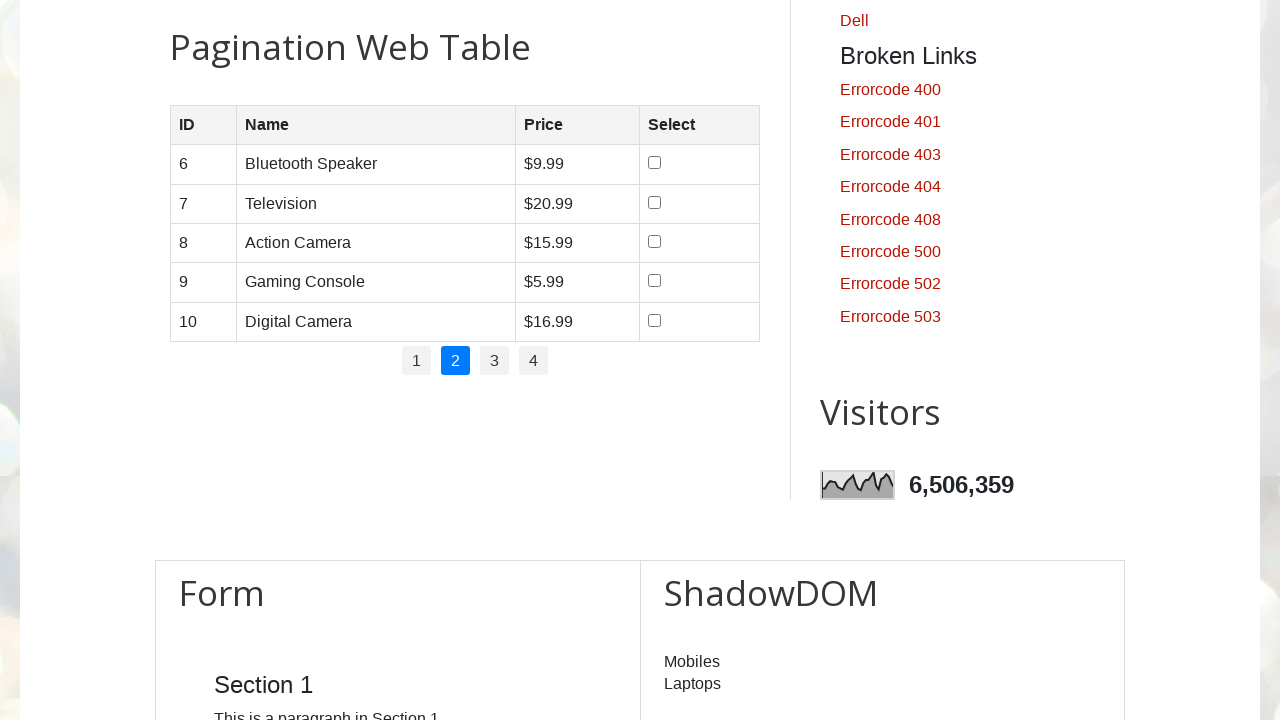

Located row 2 on page 2
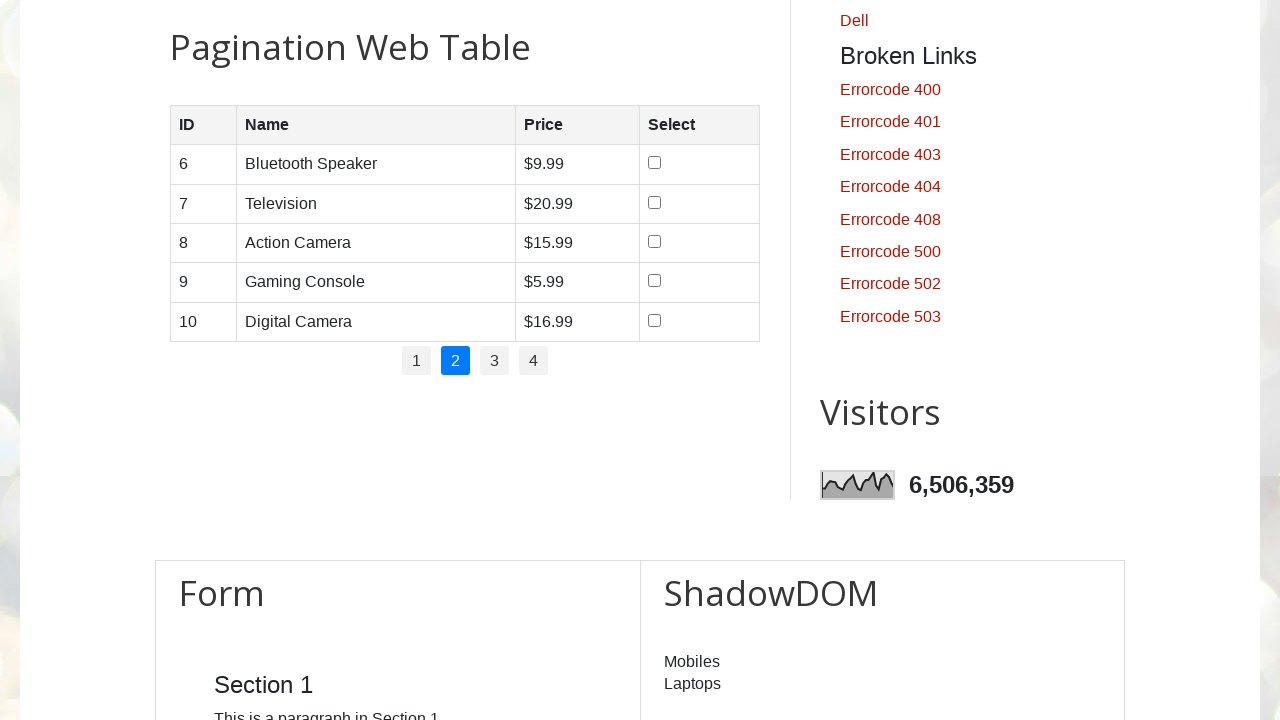

Located cells in row 2 on page 2
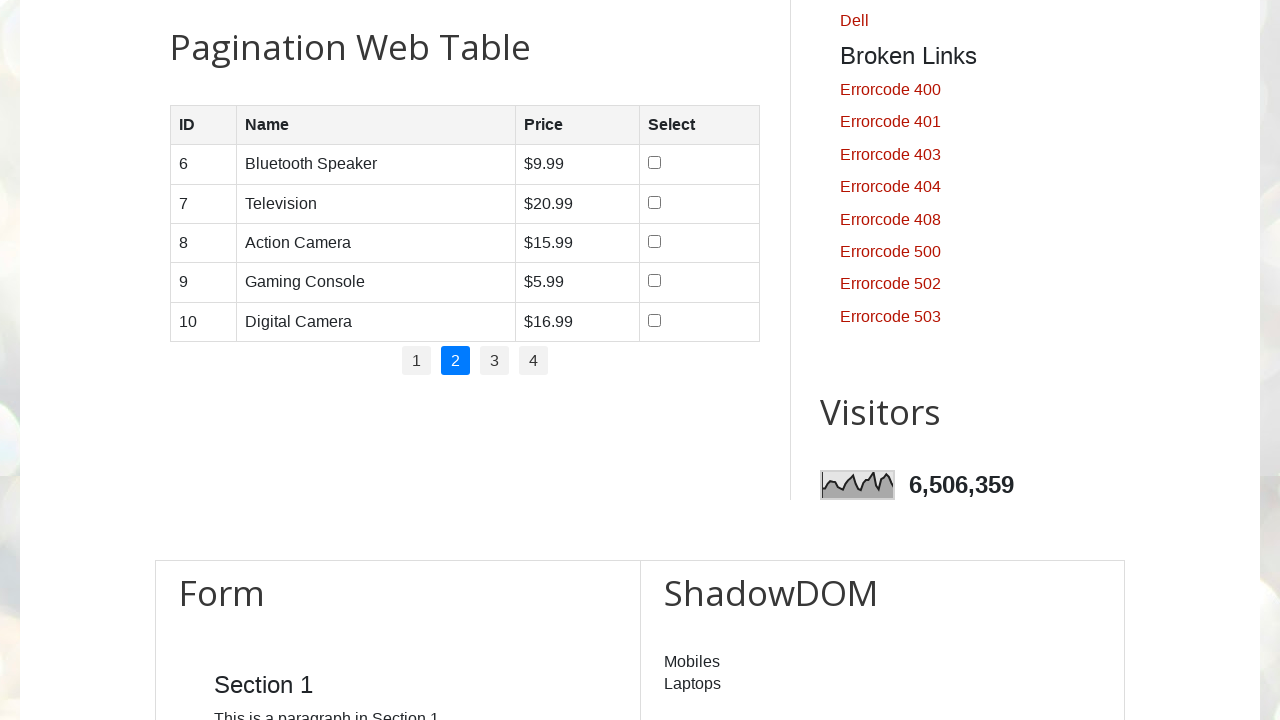

Read cell data from row 2, column 1 on page 2: '7'
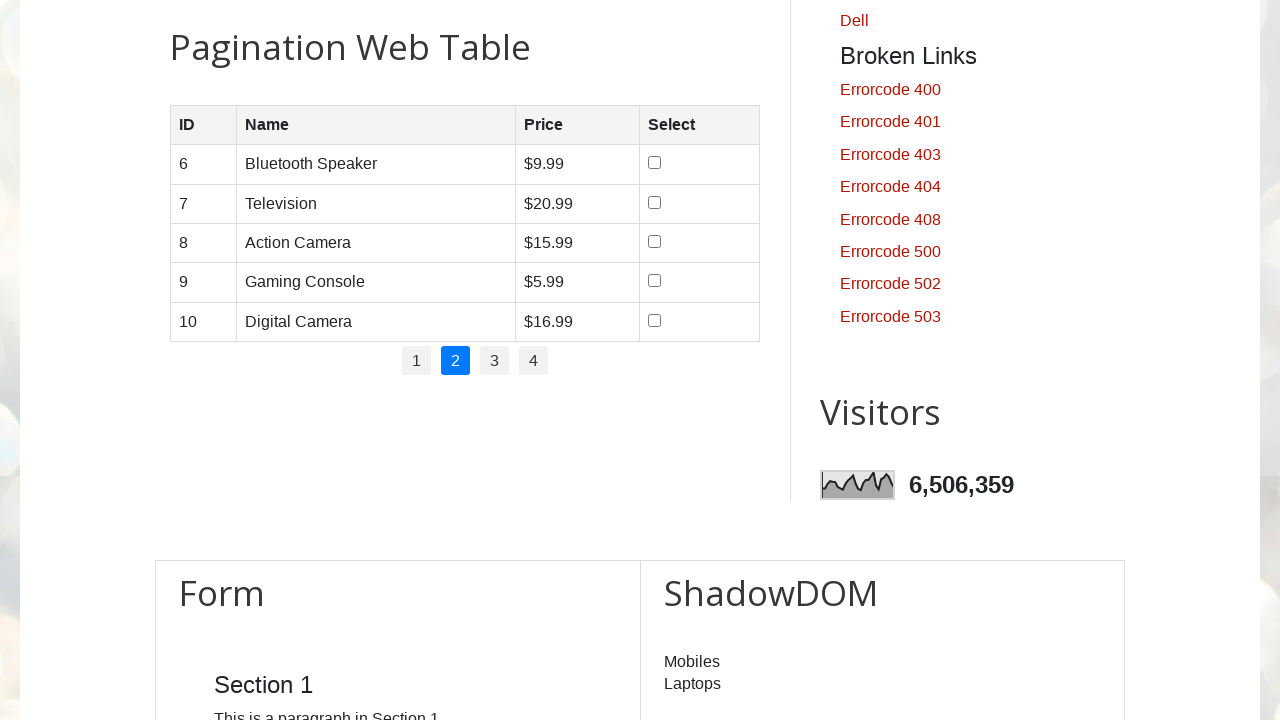

Read cell data from row 2, column 2 on page 2: 'Television'
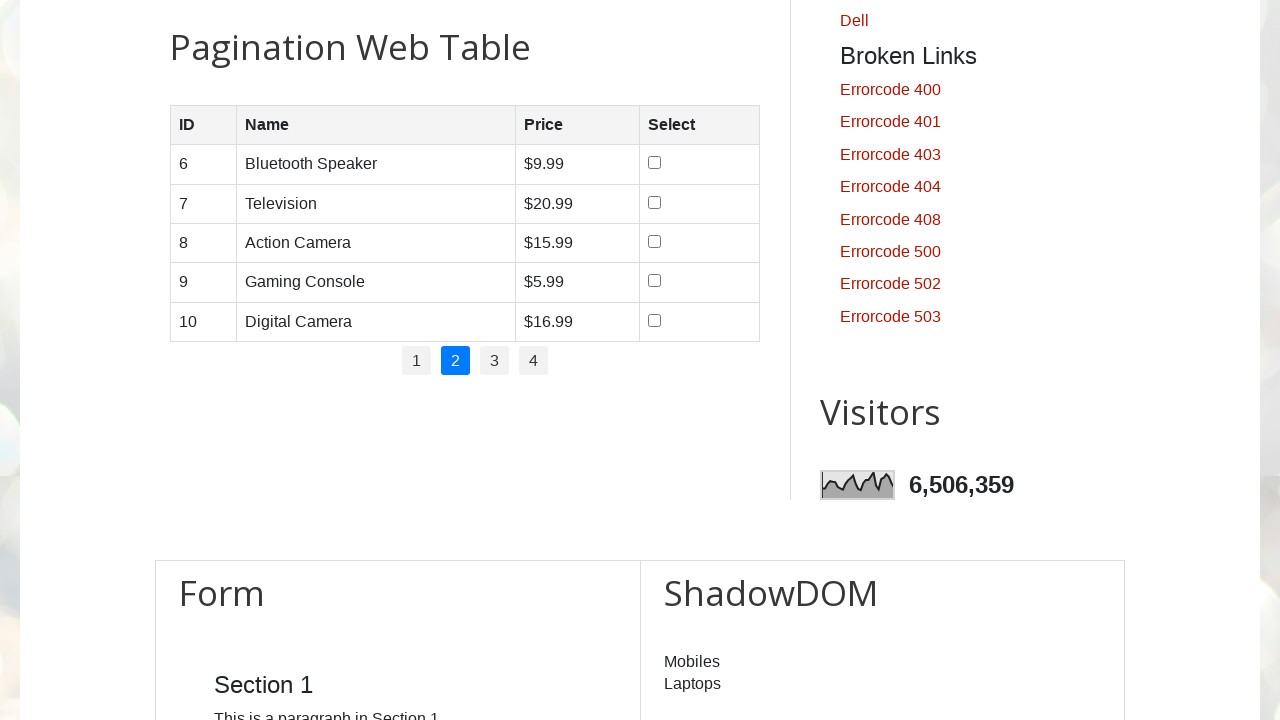

Read cell data from row 2, column 3 on page 2: '$20.99'
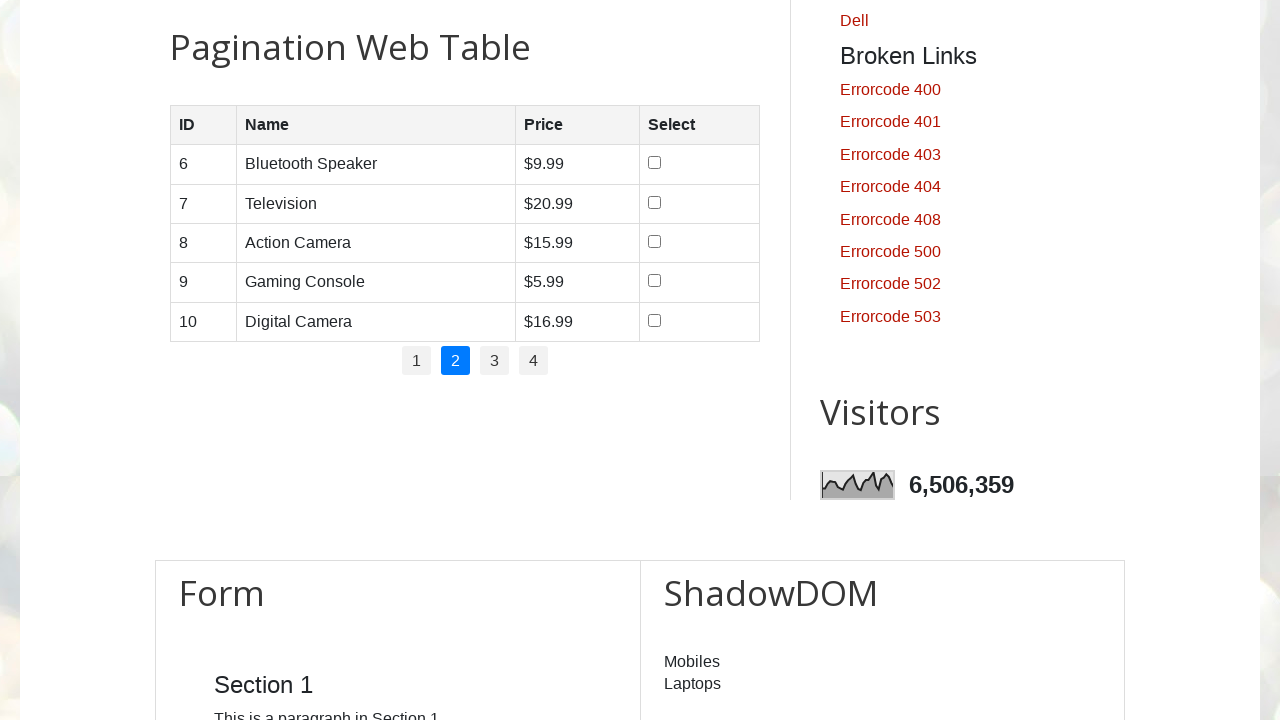

Located row 3 on page 2
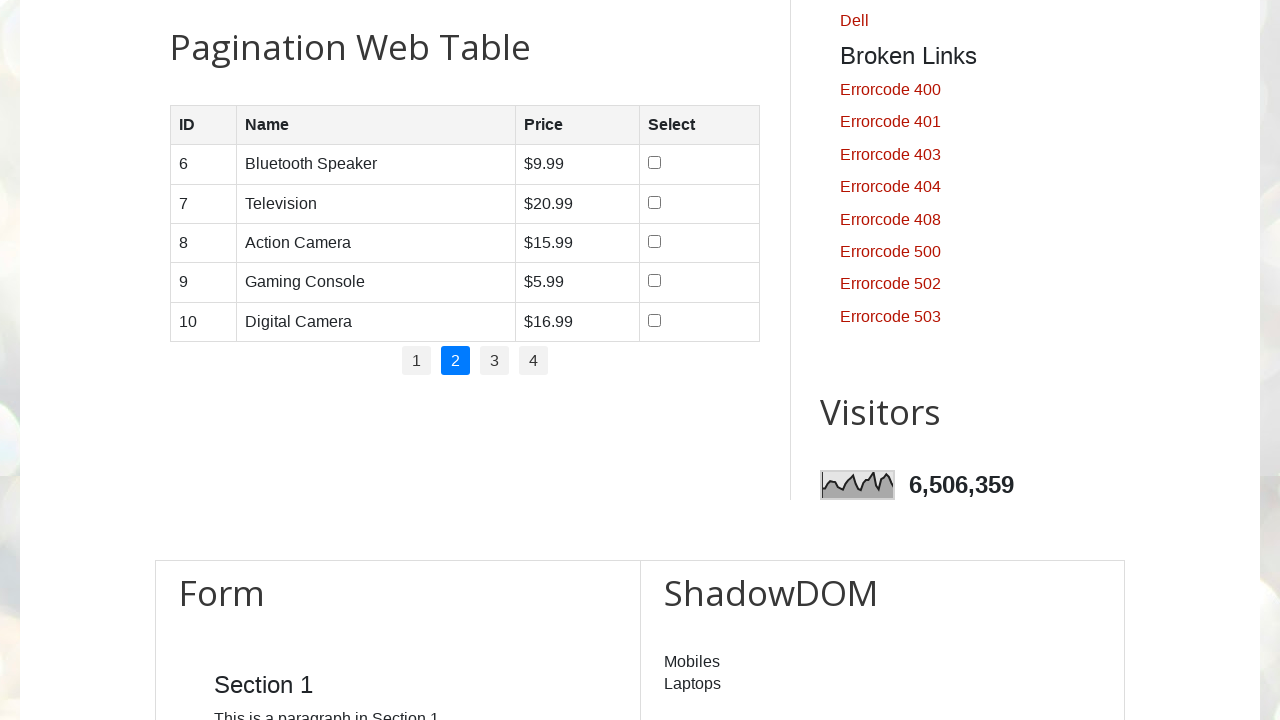

Located cells in row 3 on page 2
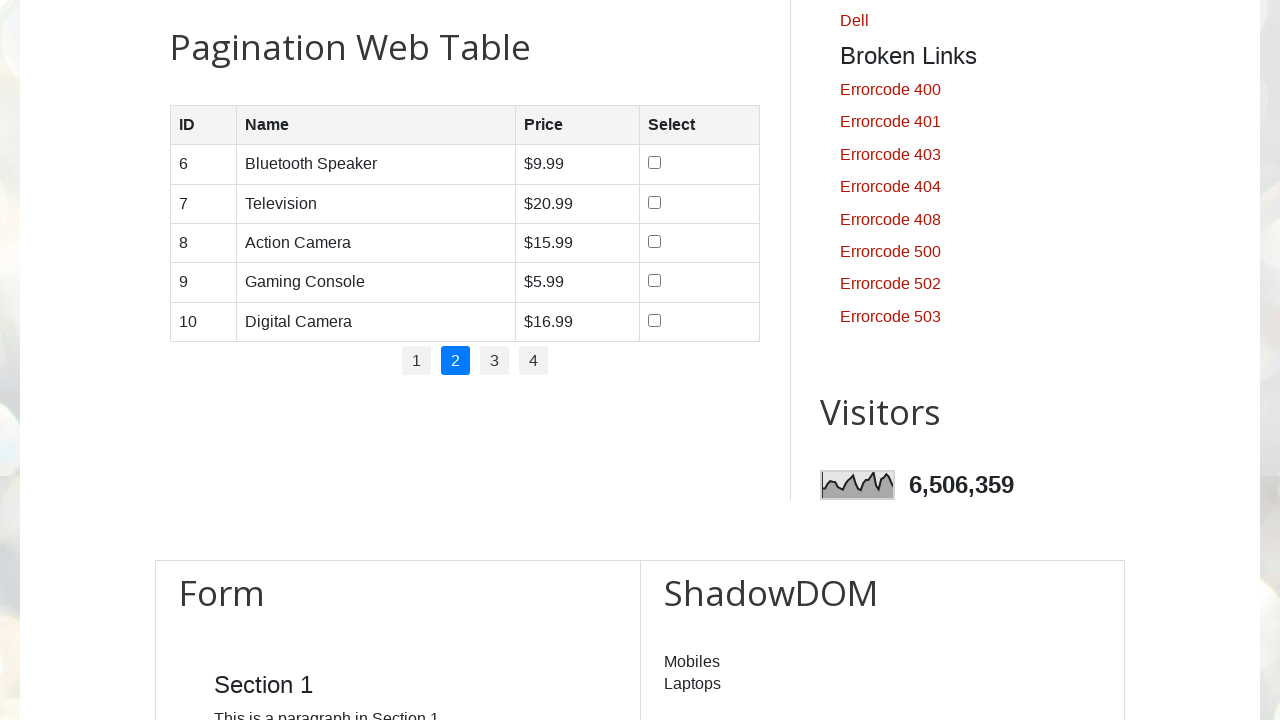

Read cell data from row 3, column 1 on page 2: '8'
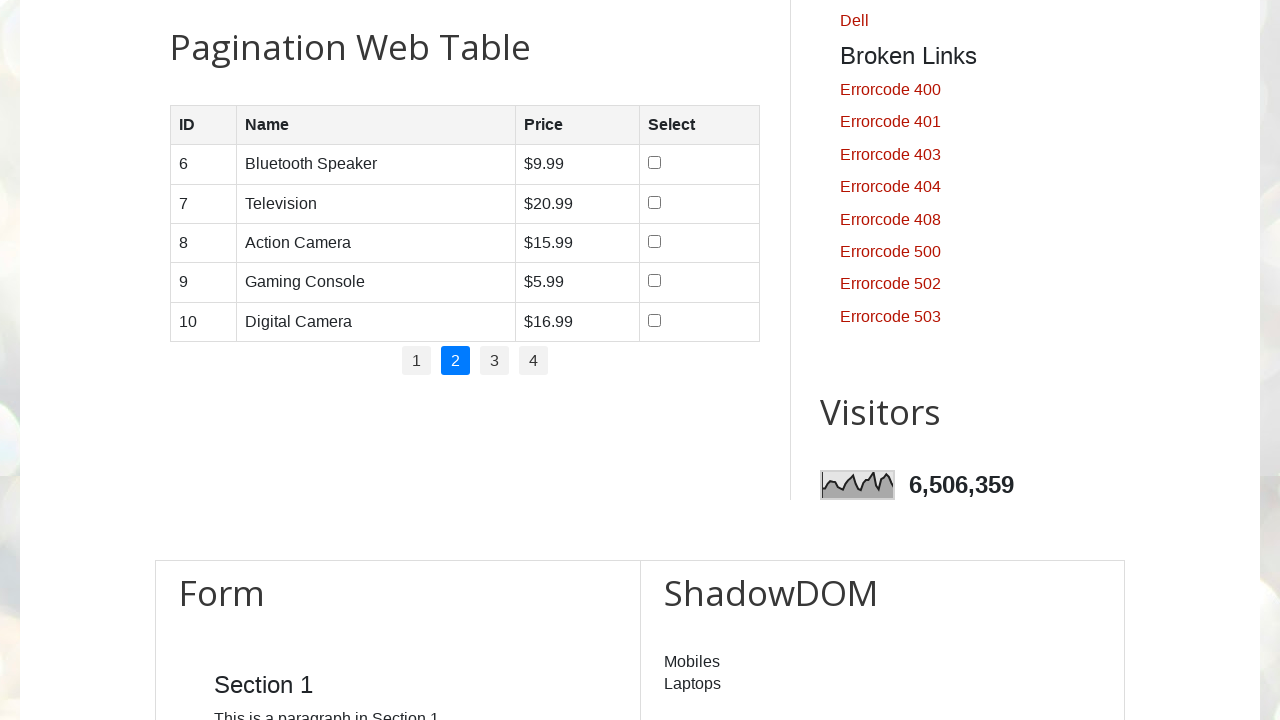

Read cell data from row 3, column 2 on page 2: 'Action Camera'
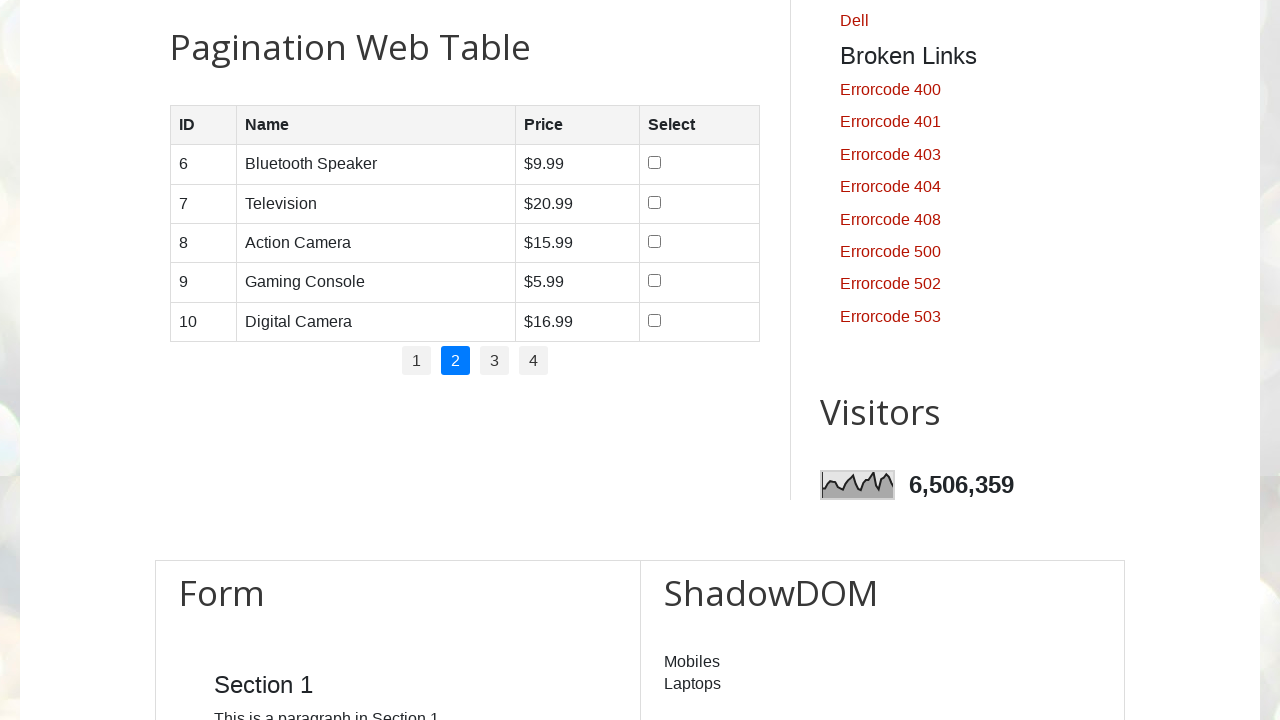

Read cell data from row 3, column 3 on page 2: '$15.99'
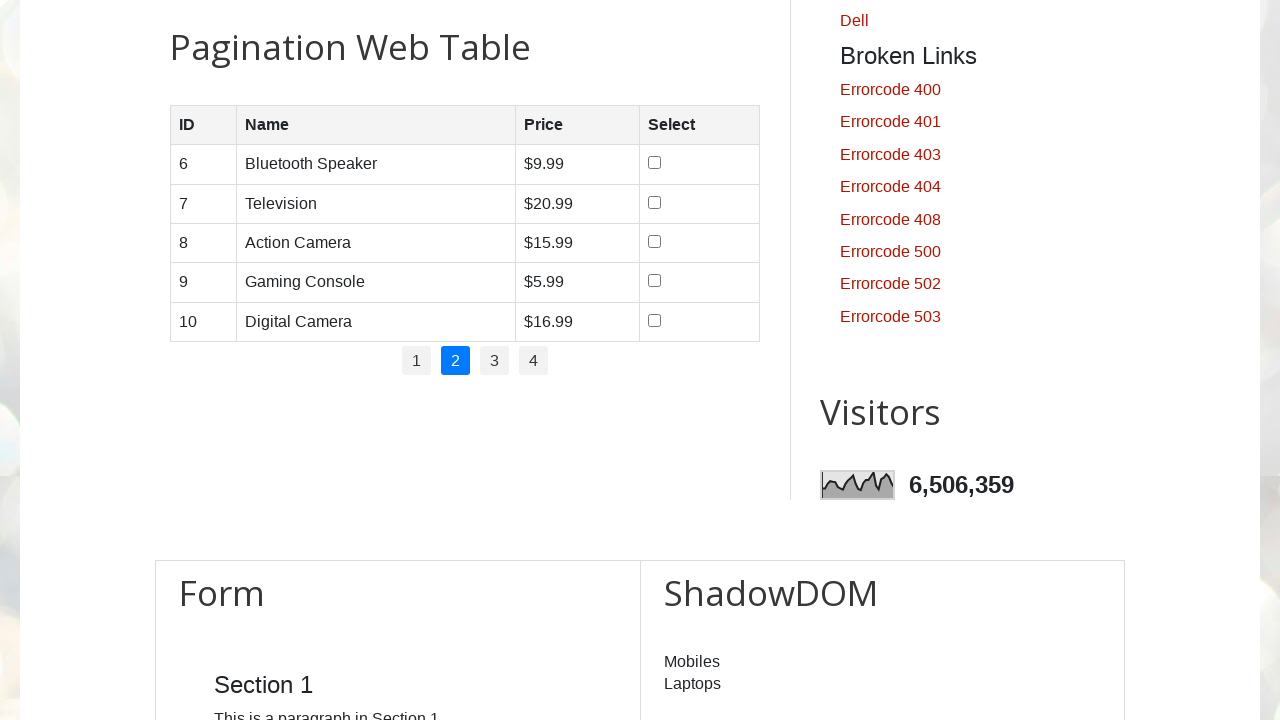

Located row 4 on page 2
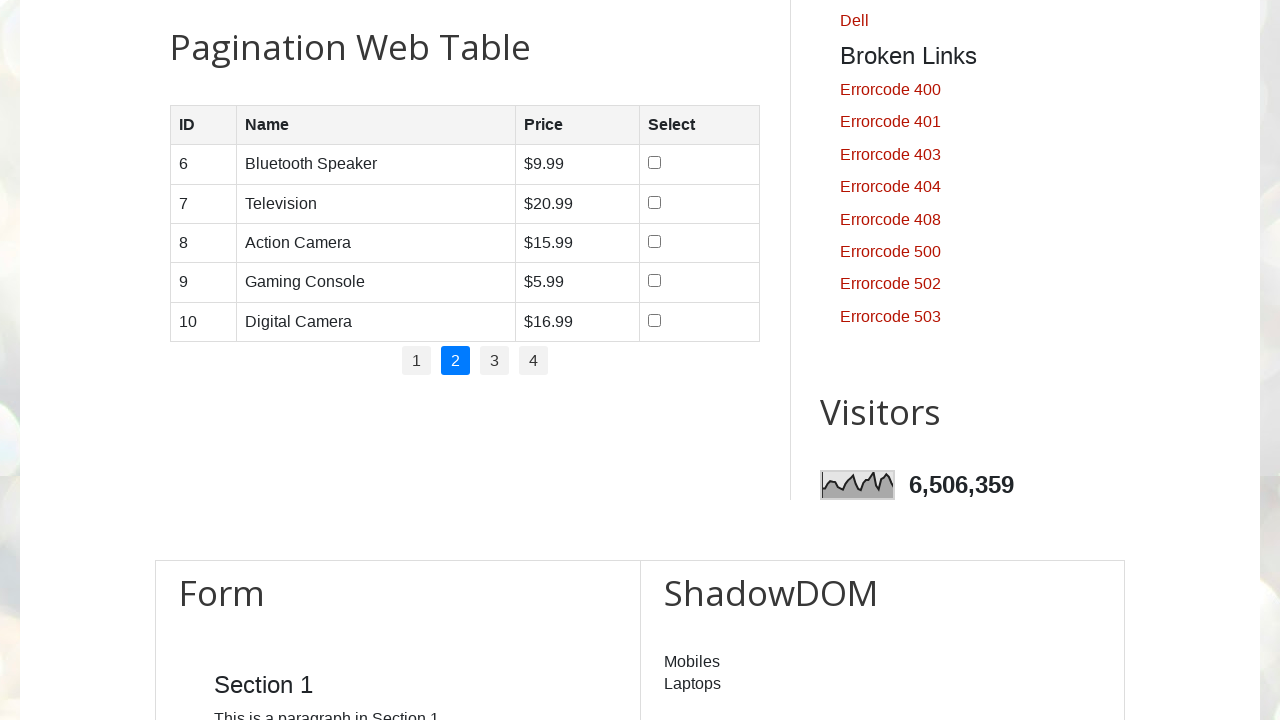

Located cells in row 4 on page 2
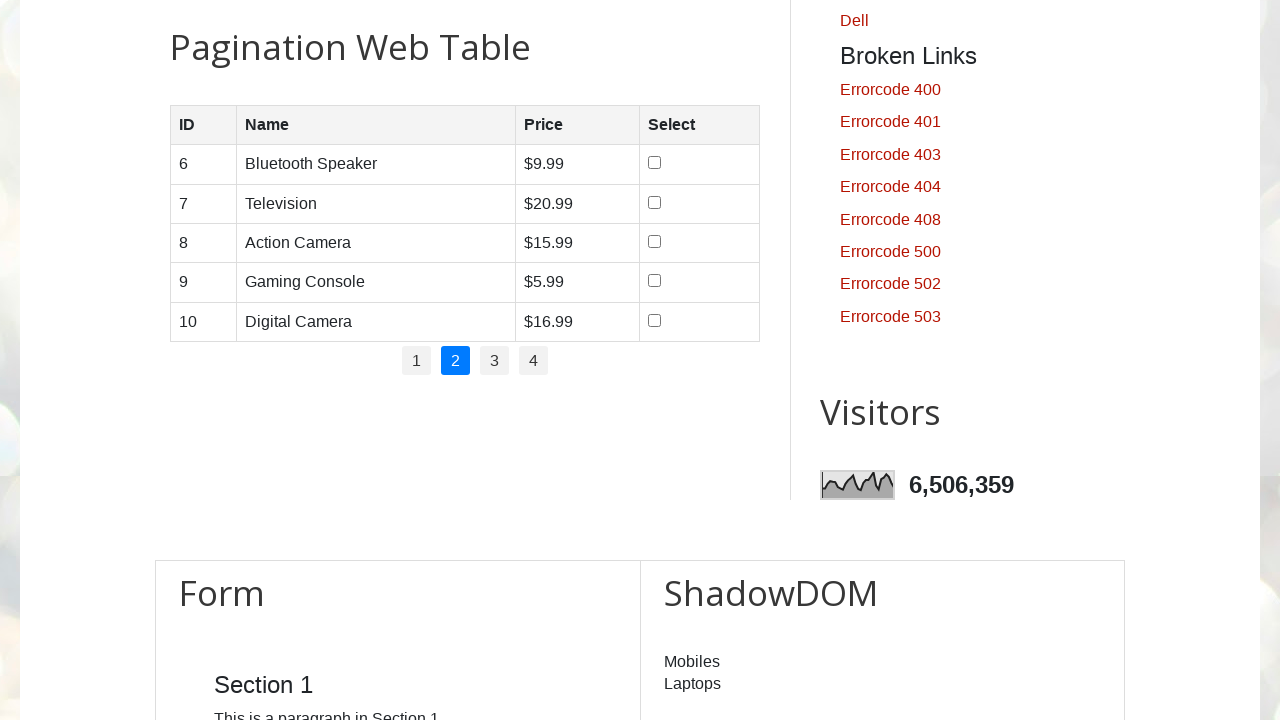

Read cell data from row 4, column 1 on page 2: '9'
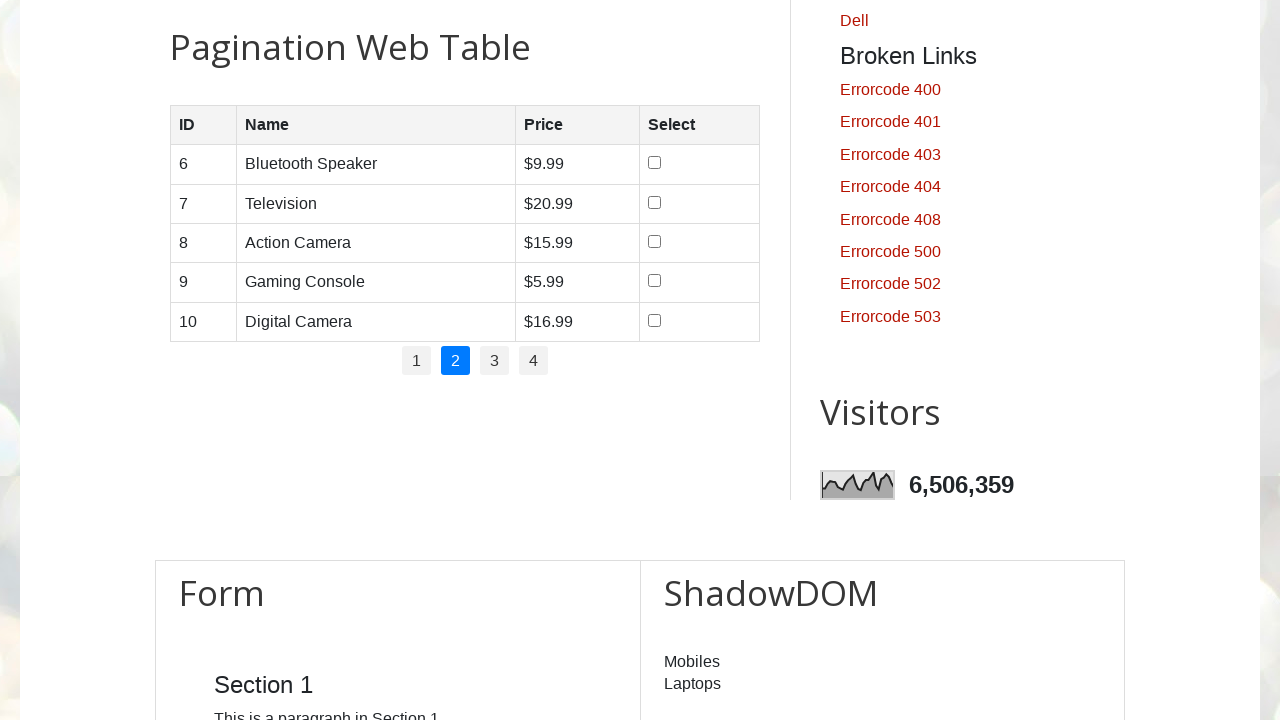

Read cell data from row 4, column 2 on page 2: 'Gaming Console'
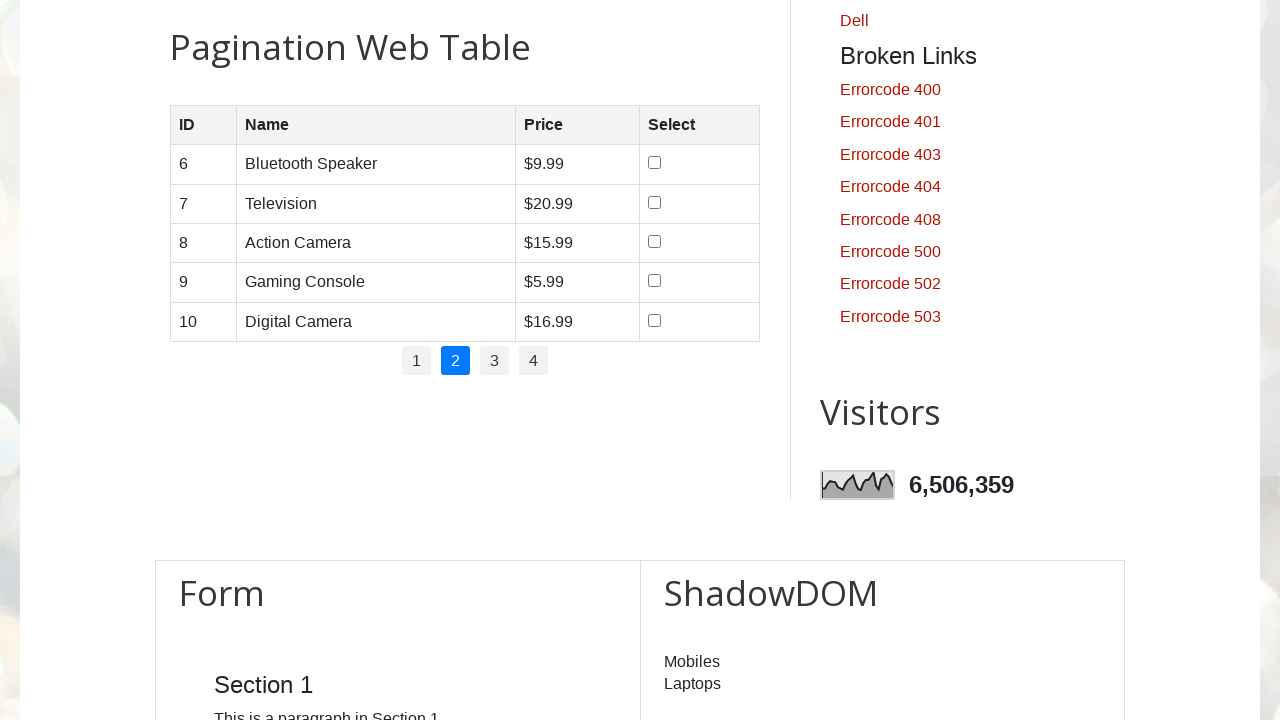

Read cell data from row 4, column 3 on page 2: '$5.99'
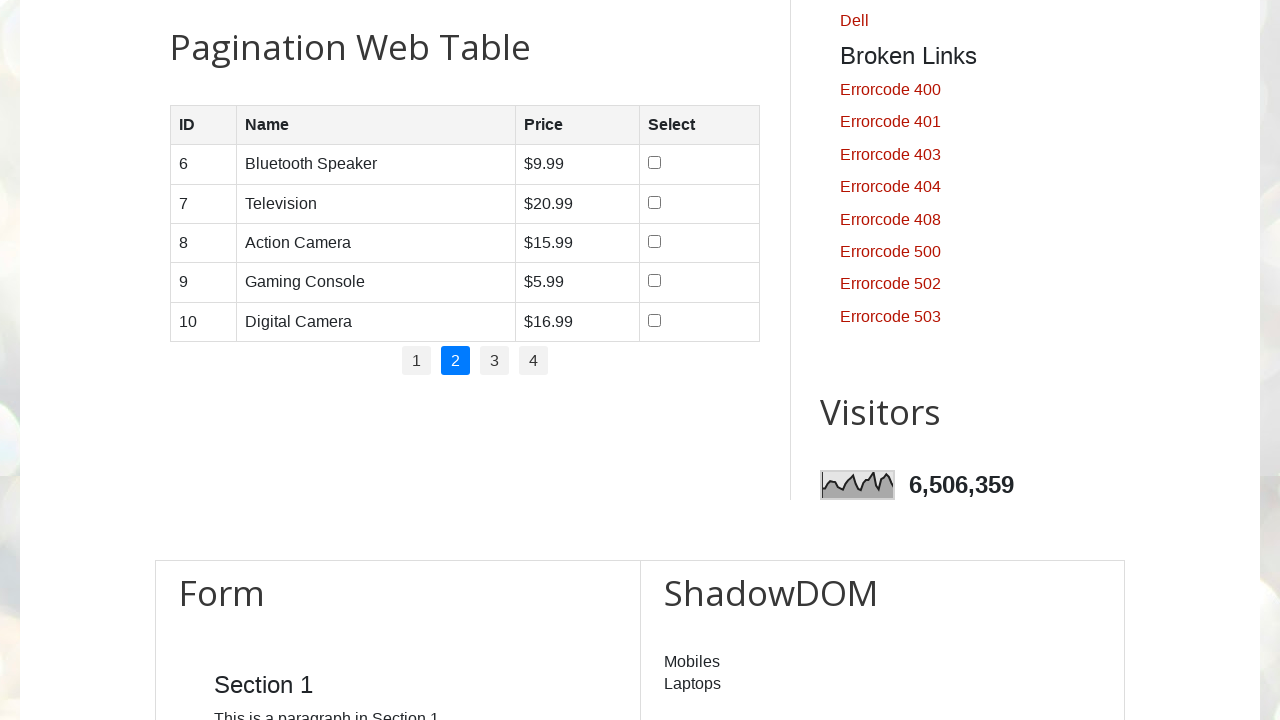

Located row 5 on page 2
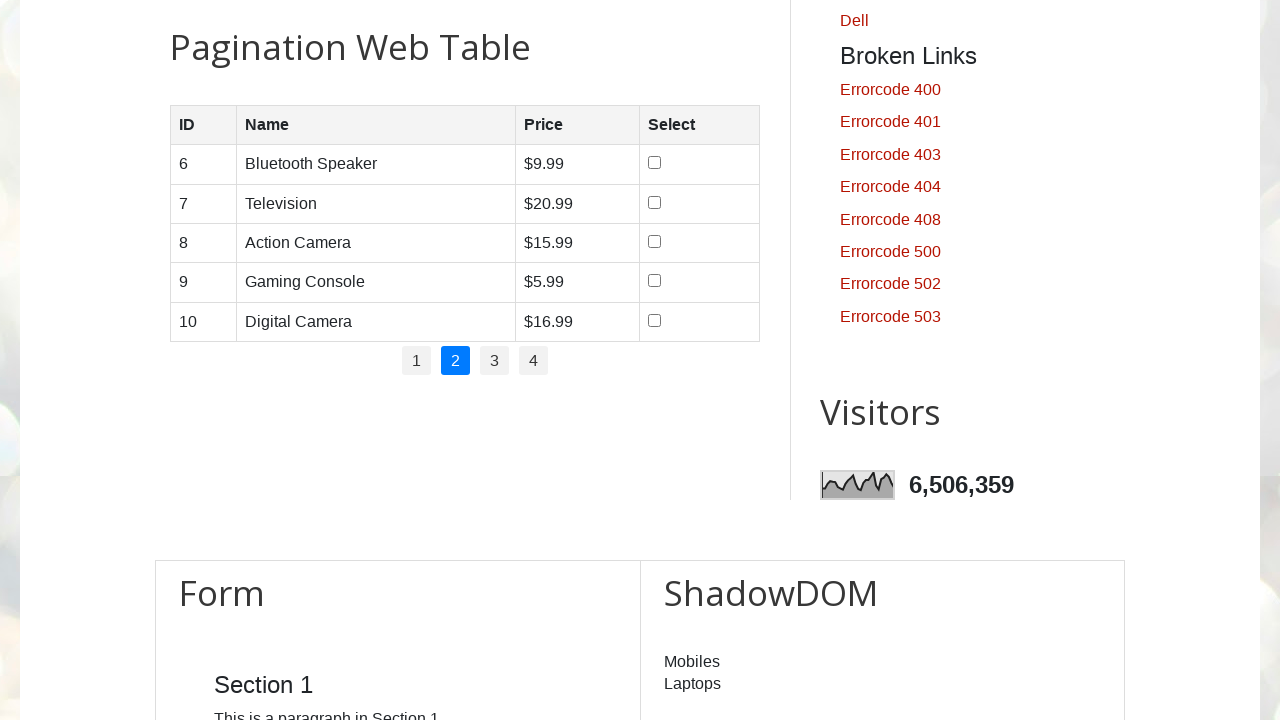

Located cells in row 5 on page 2
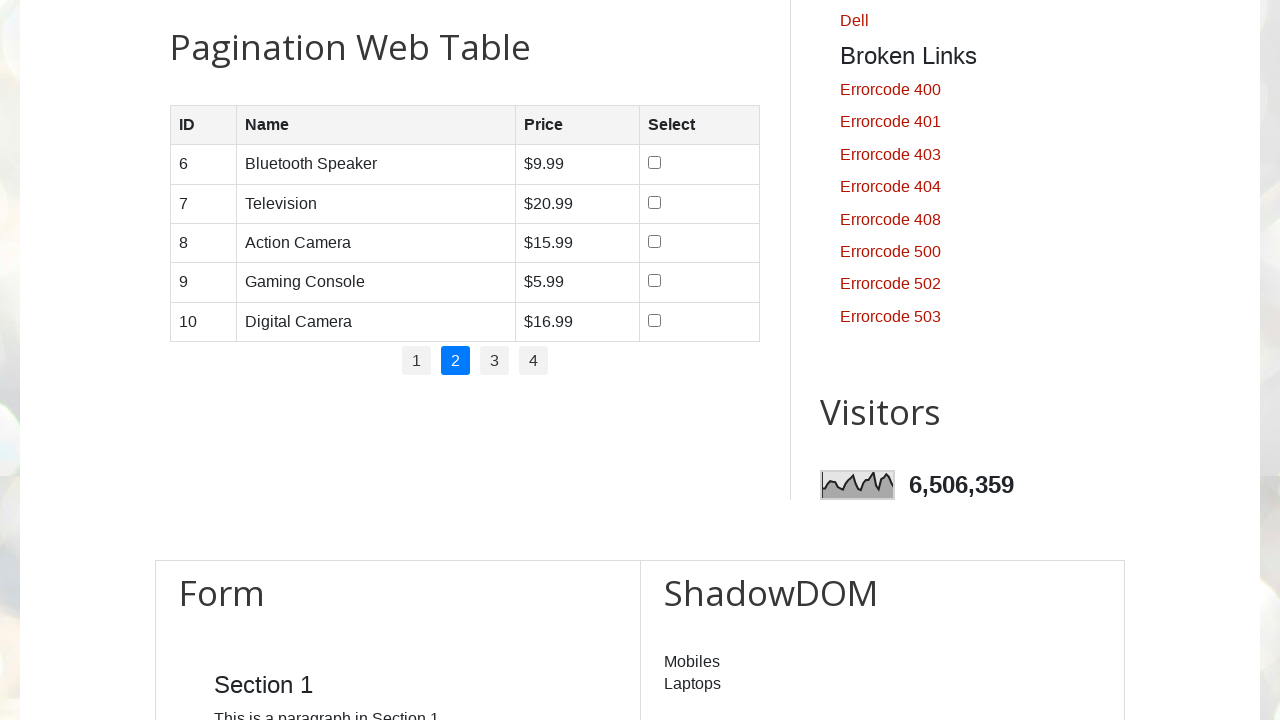

Read cell data from row 5, column 1 on page 2: '10'
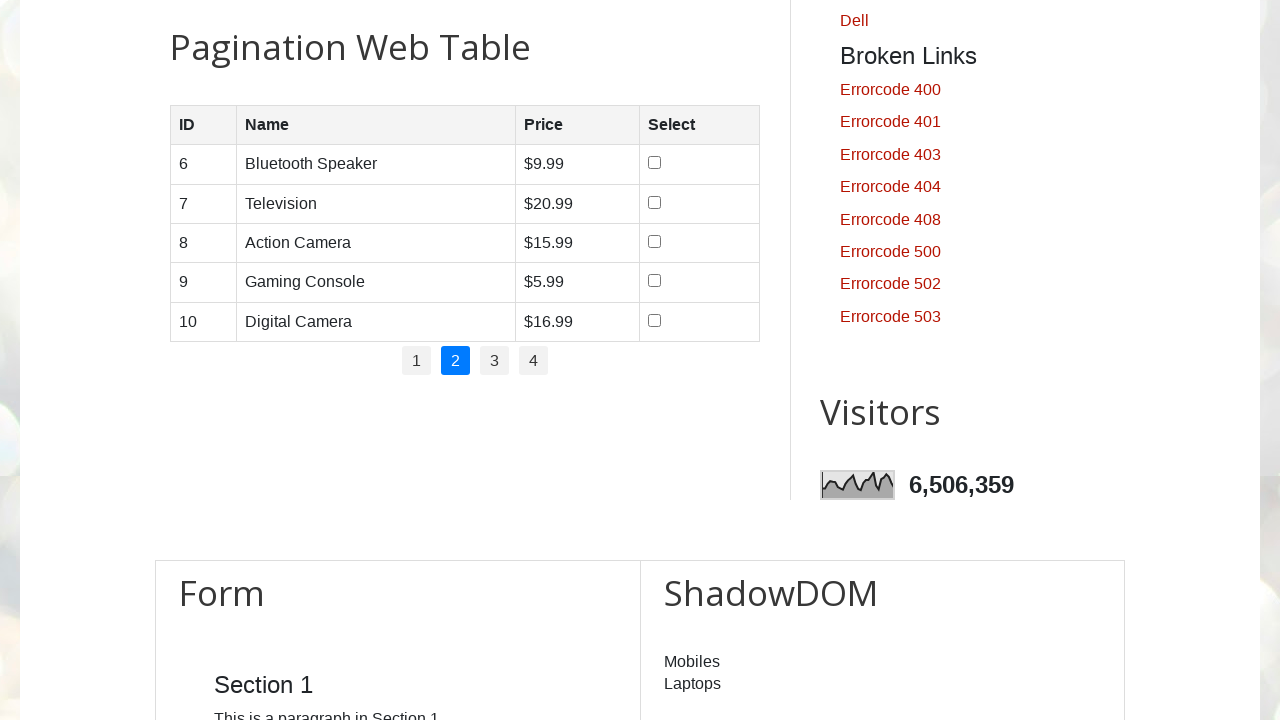

Read cell data from row 5, column 2 on page 2: 'Digital Camera'
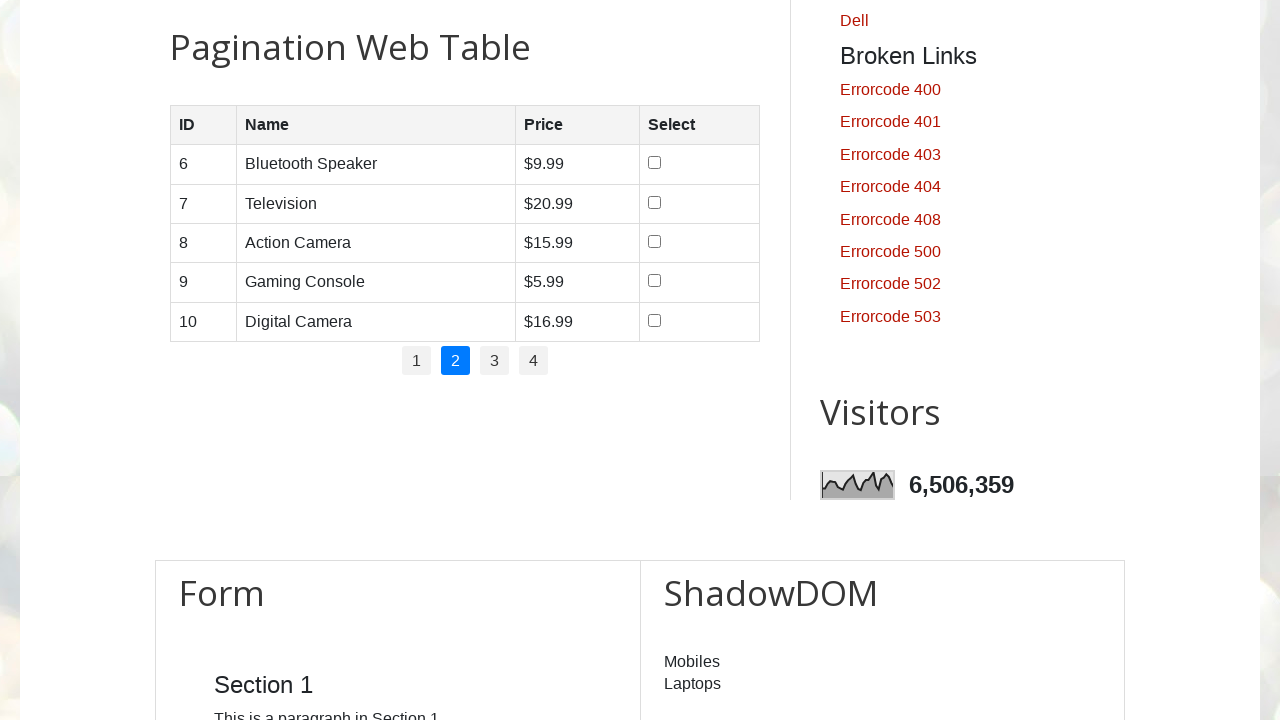

Read cell data from row 5, column 3 on page 2: '$16.99'
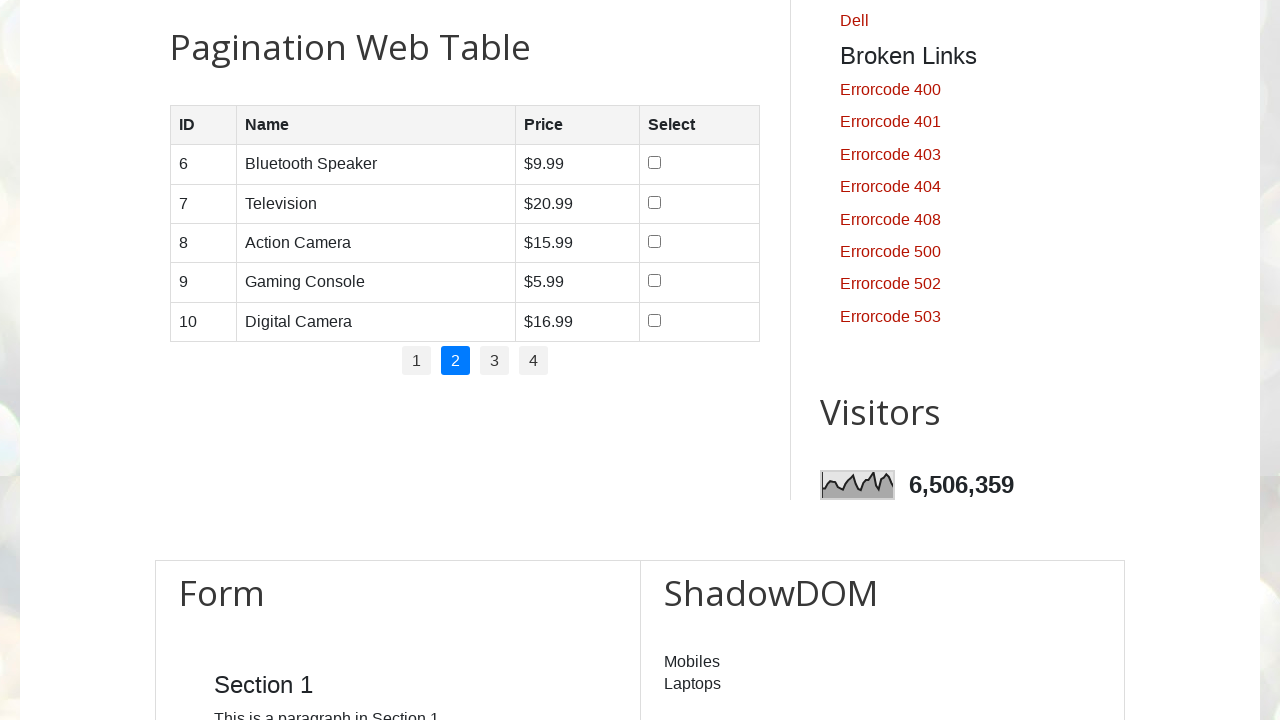

Clicked pagination link for page 3 at (494, 361) on .pagination li a >> nth=2
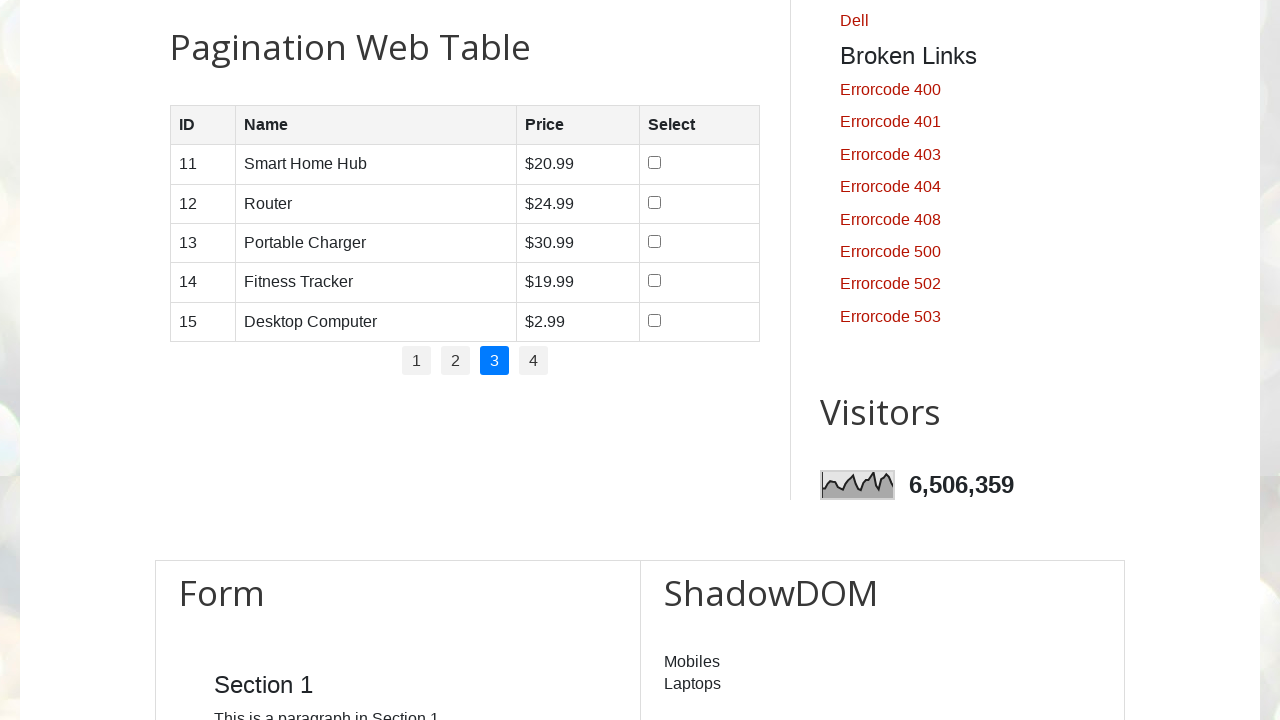

Waited for table to update after pagination
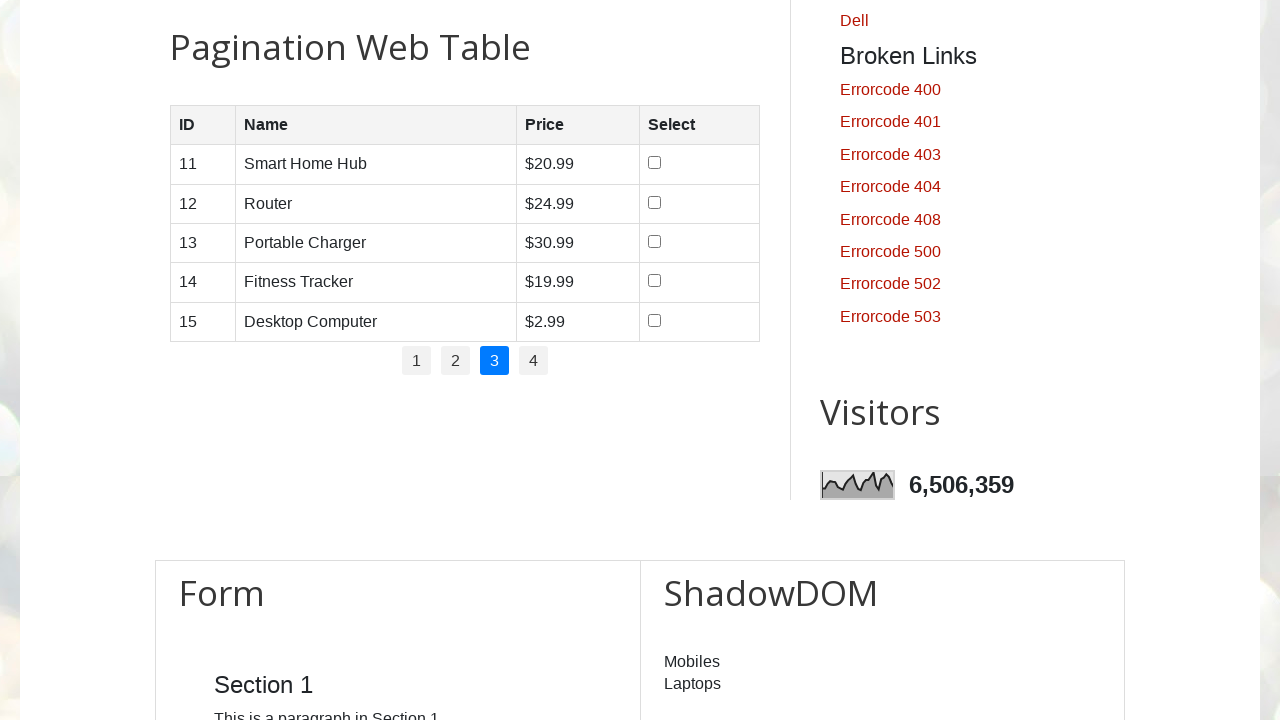

Located rows on page 3
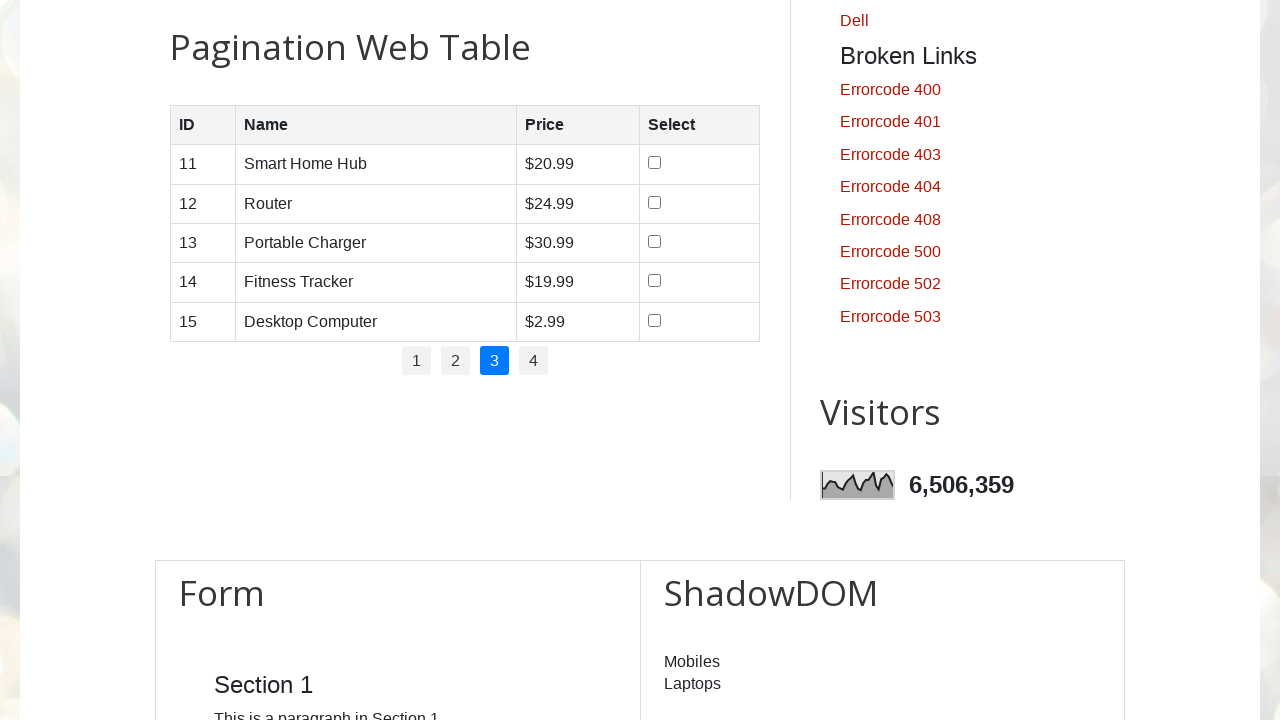

Located row 1 on page 3
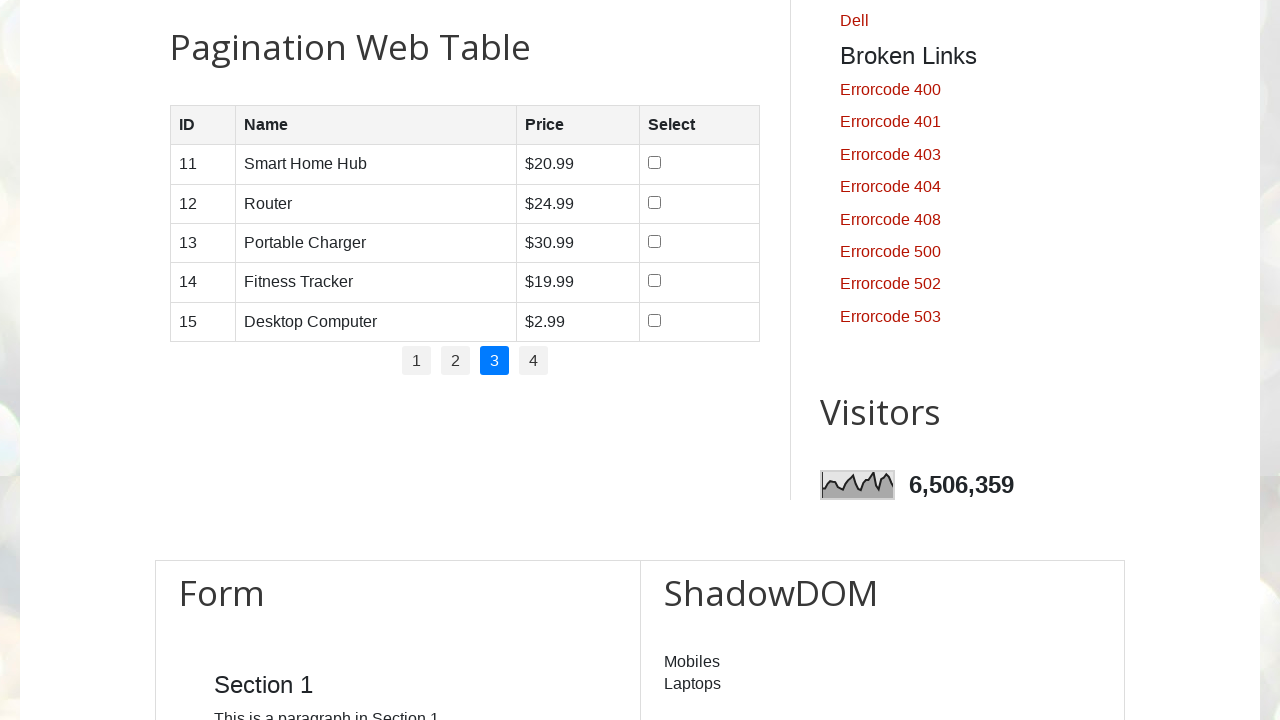

Located cells in row 1 on page 3
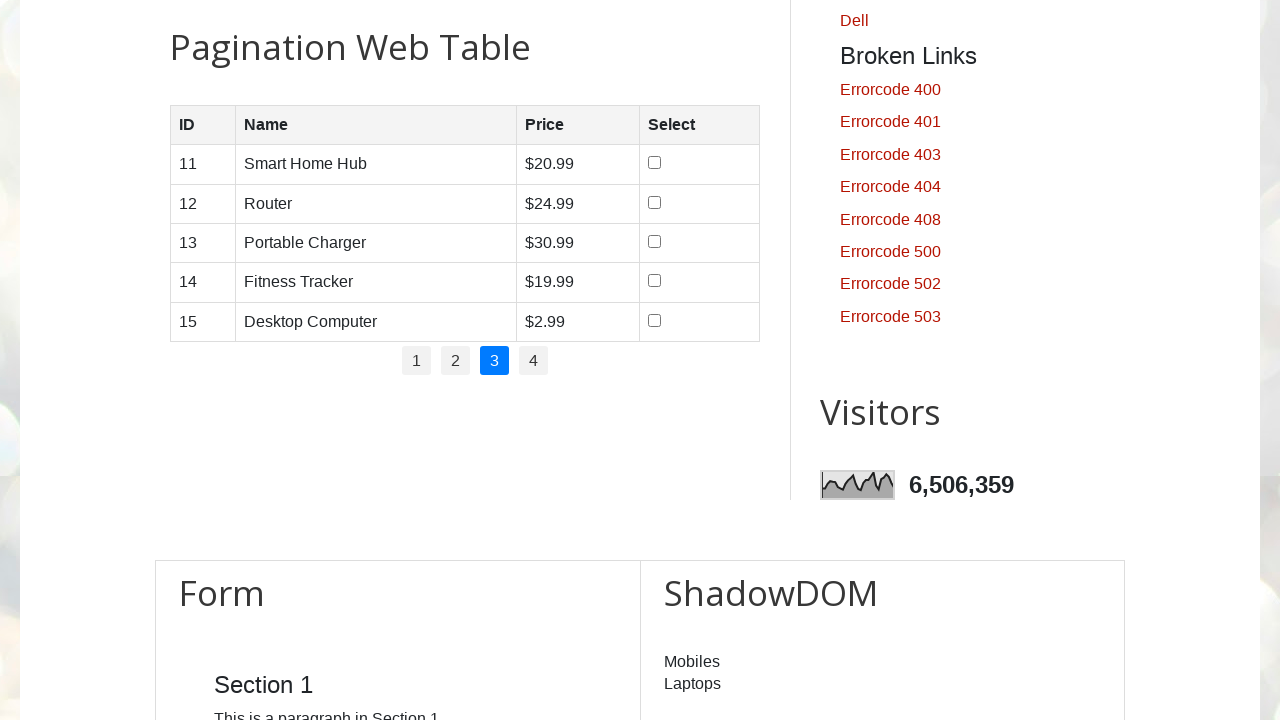

Read cell data from row 1, column 1 on page 3: '11'
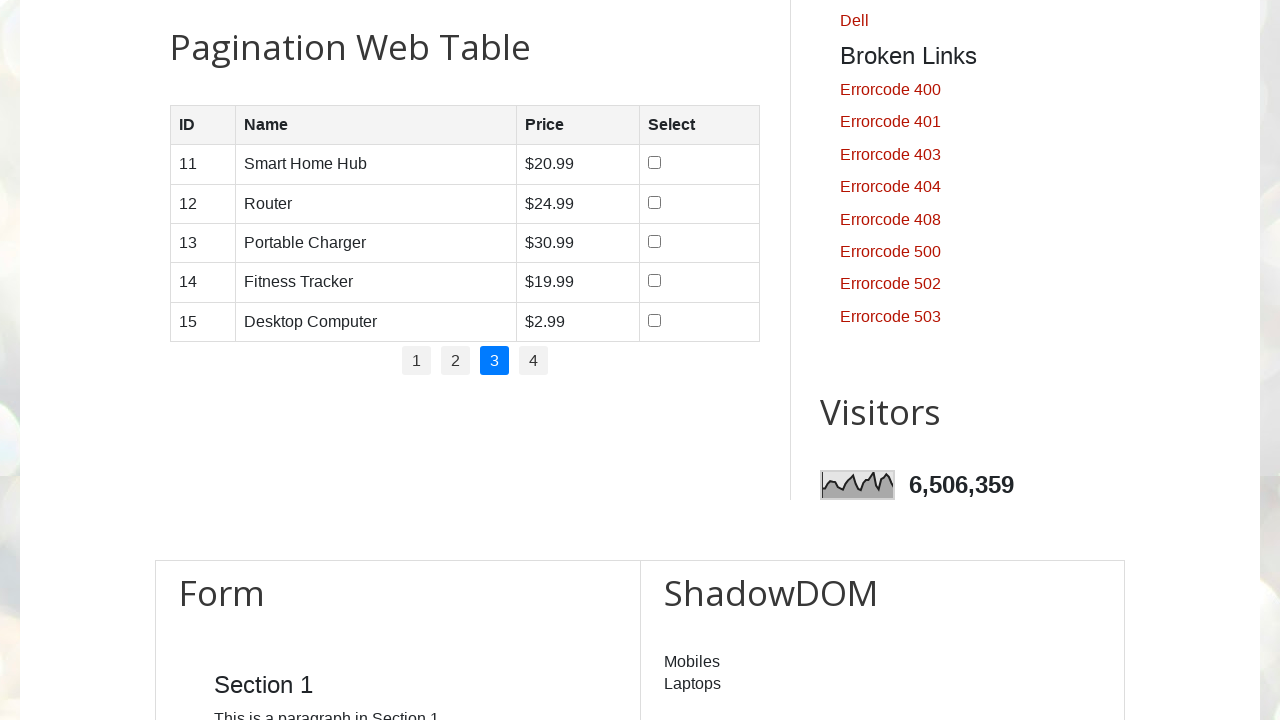

Read cell data from row 1, column 2 on page 3: 'Smart Home Hub'
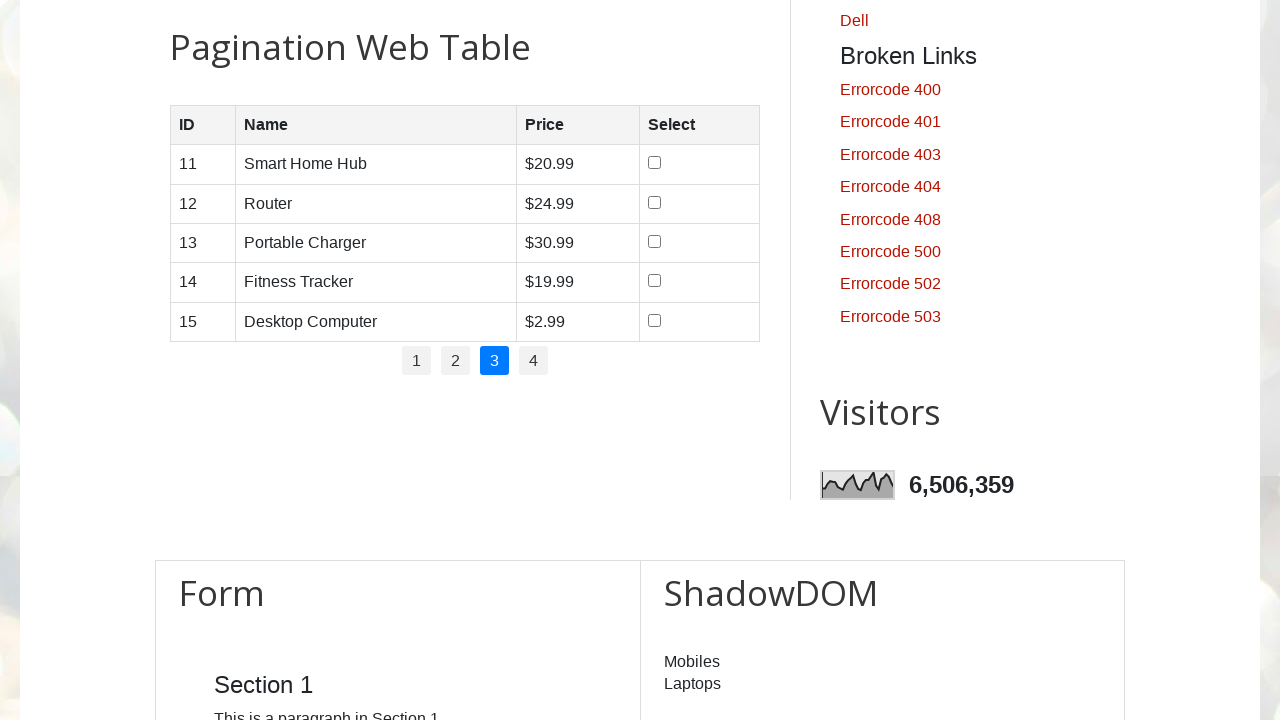

Read cell data from row 1, column 3 on page 3: '$20.99'
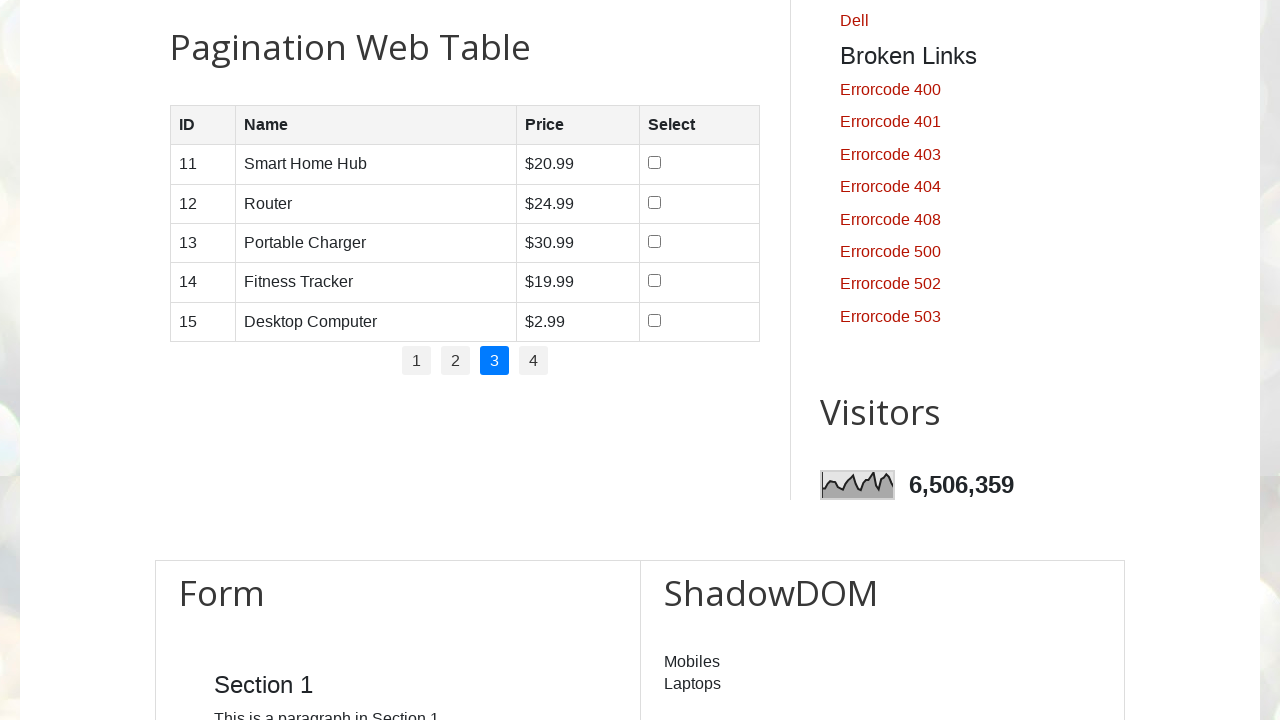

Located row 2 on page 3
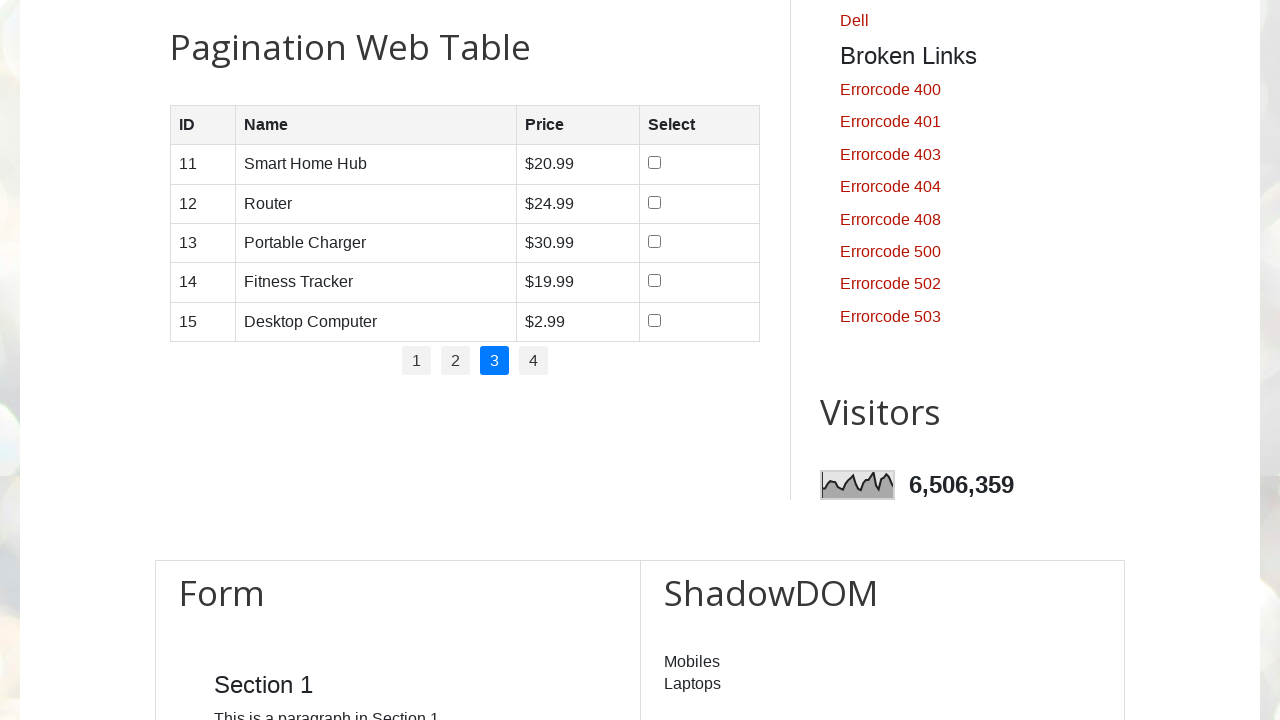

Located cells in row 2 on page 3
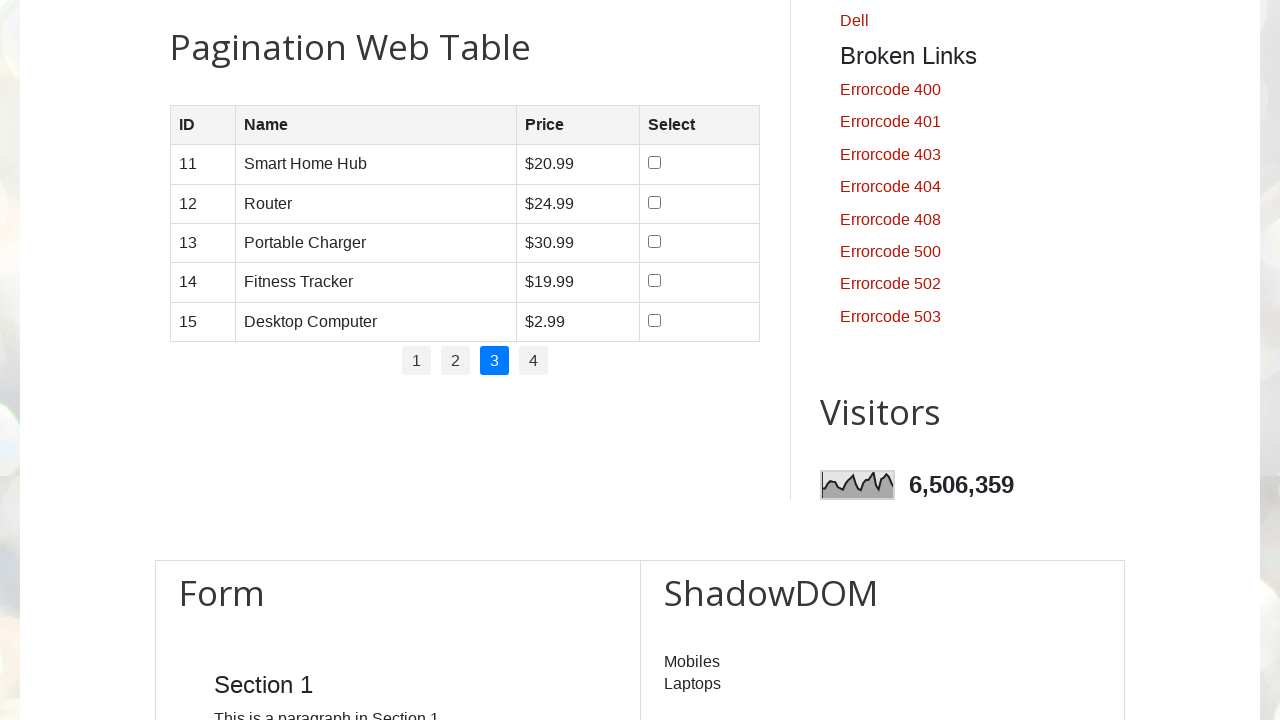

Read cell data from row 2, column 1 on page 3: '12'
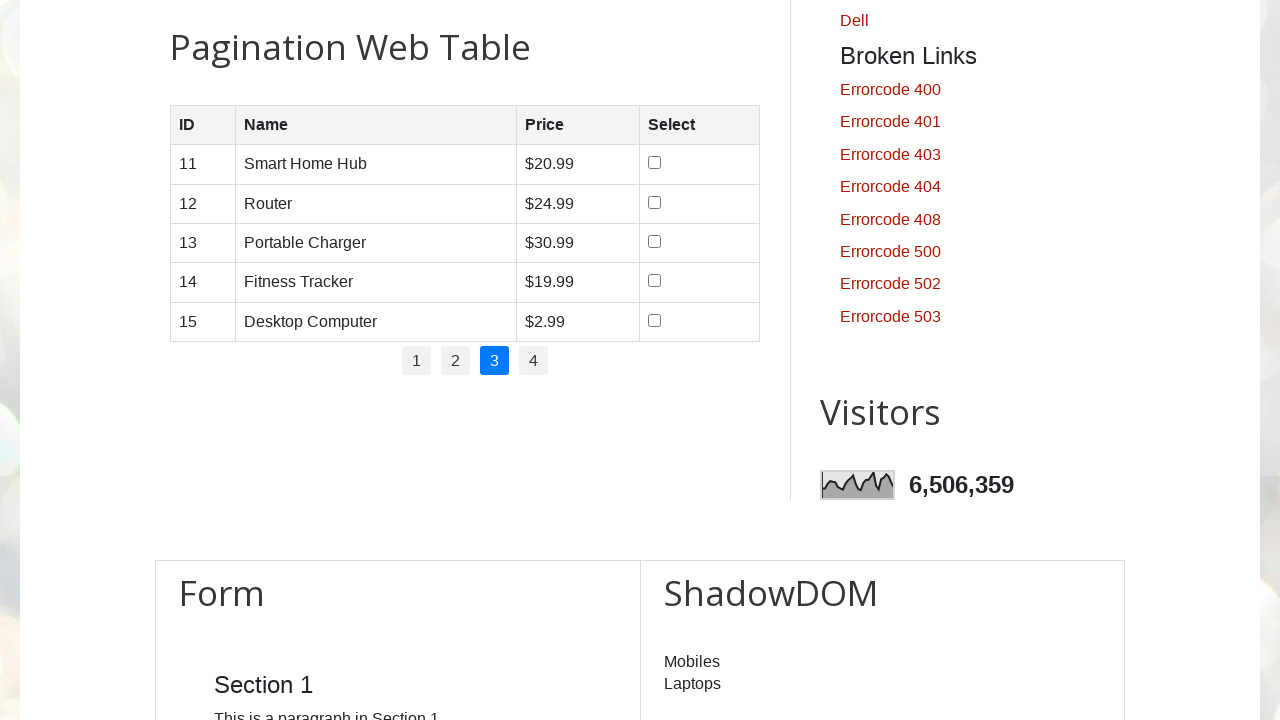

Read cell data from row 2, column 2 on page 3: 'Router'
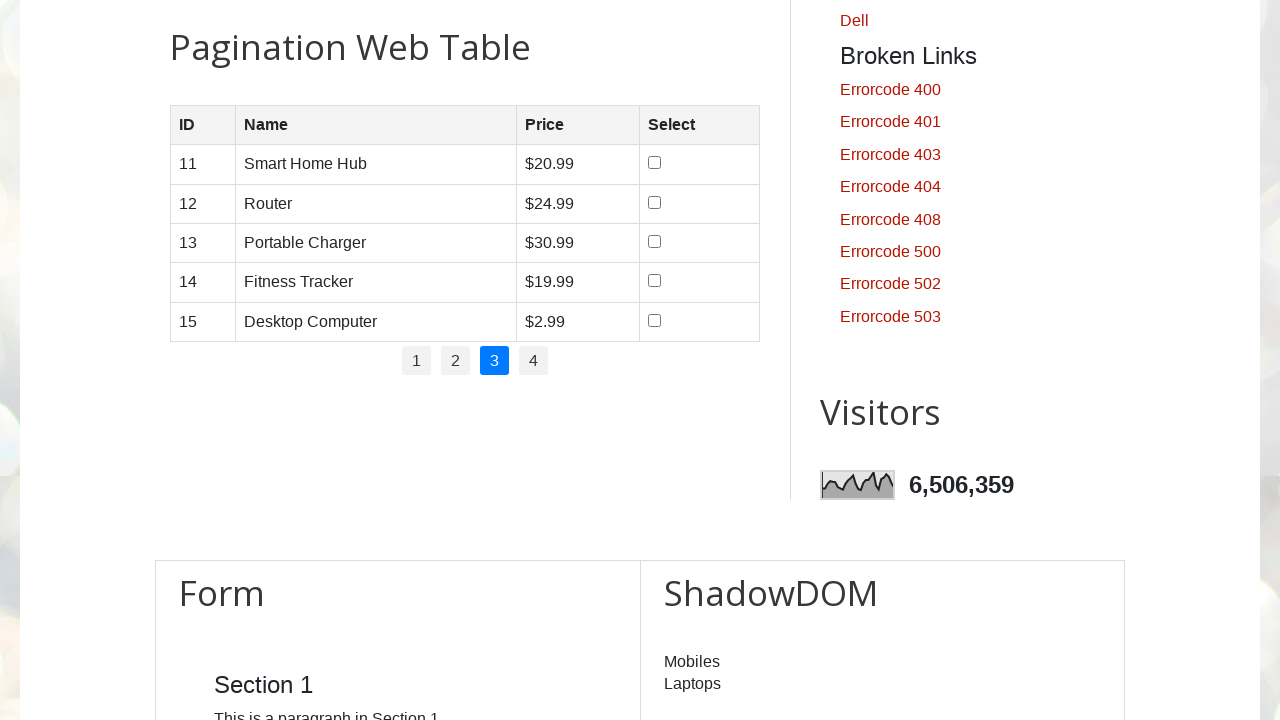

Read cell data from row 2, column 3 on page 3: '$24.99'
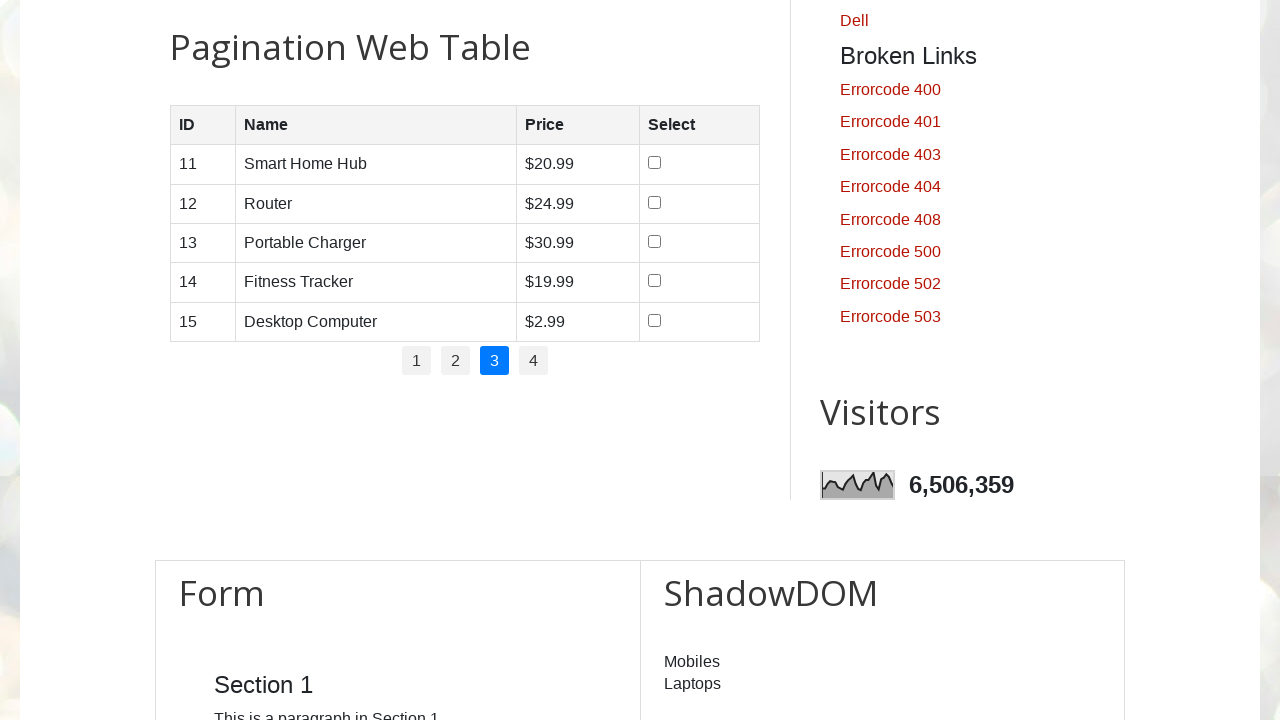

Located row 3 on page 3
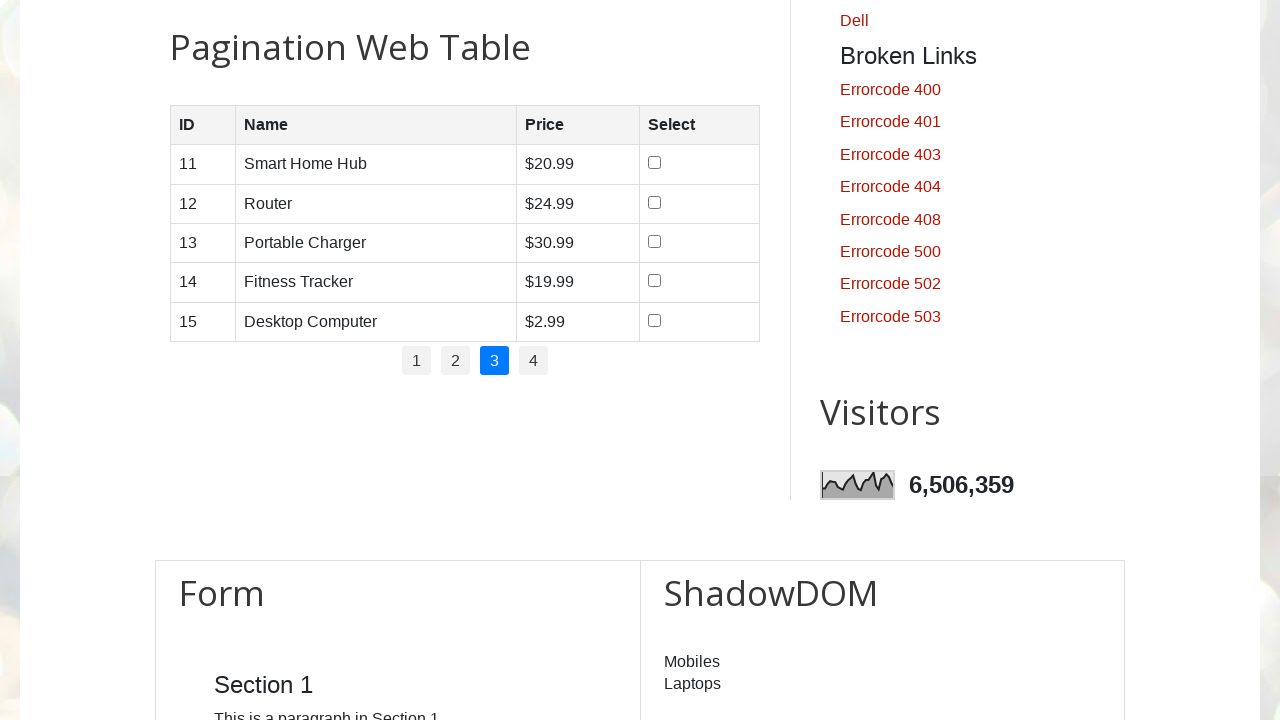

Located cells in row 3 on page 3
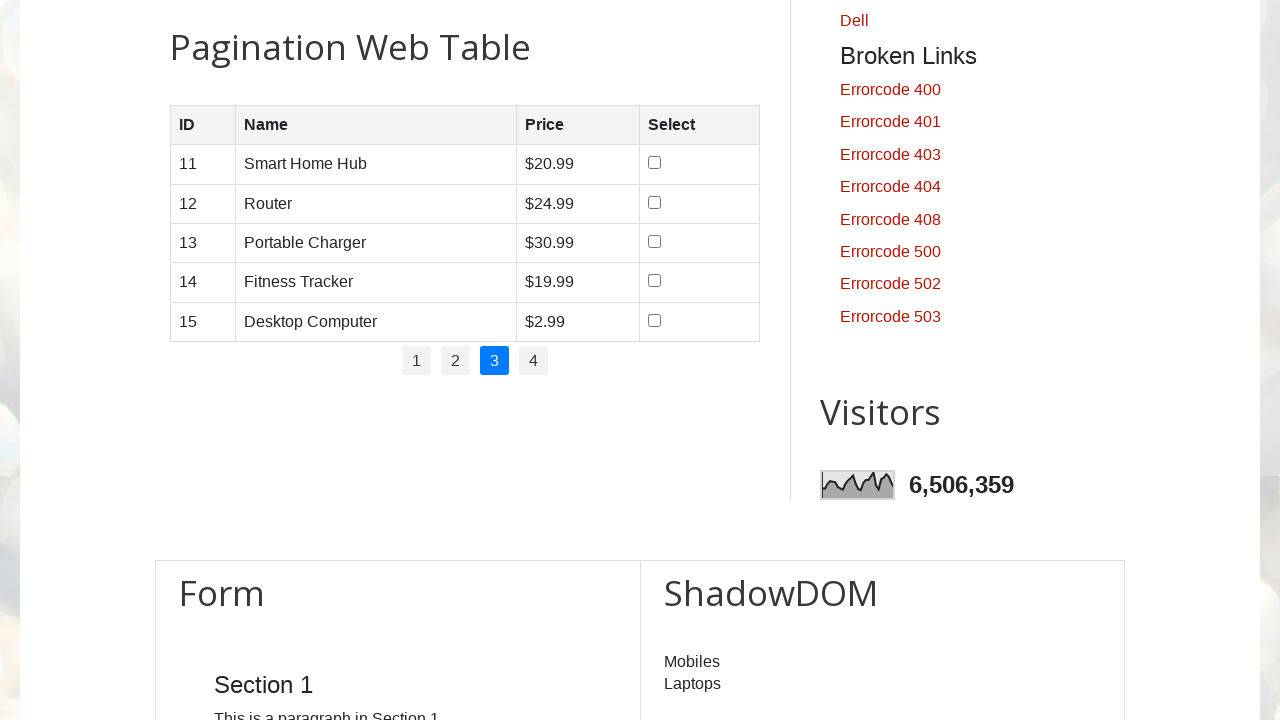

Read cell data from row 3, column 1 on page 3: '13'
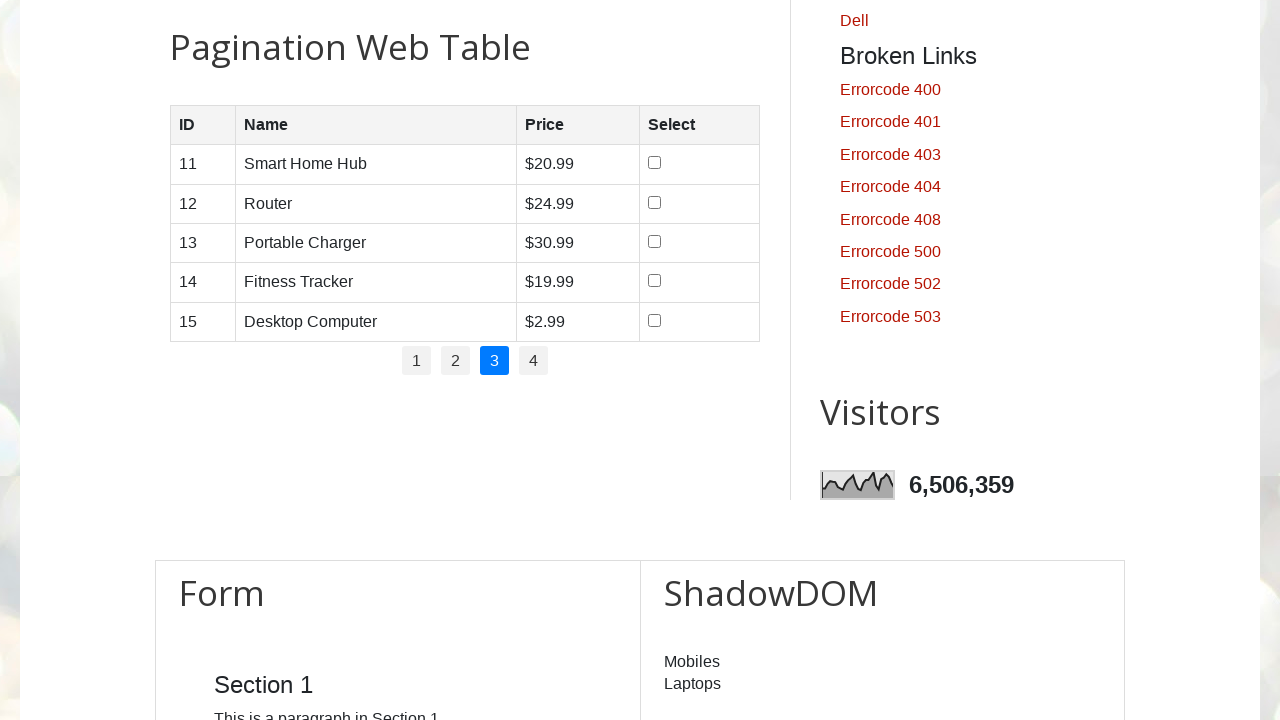

Read cell data from row 3, column 2 on page 3: 'Portable Charger'
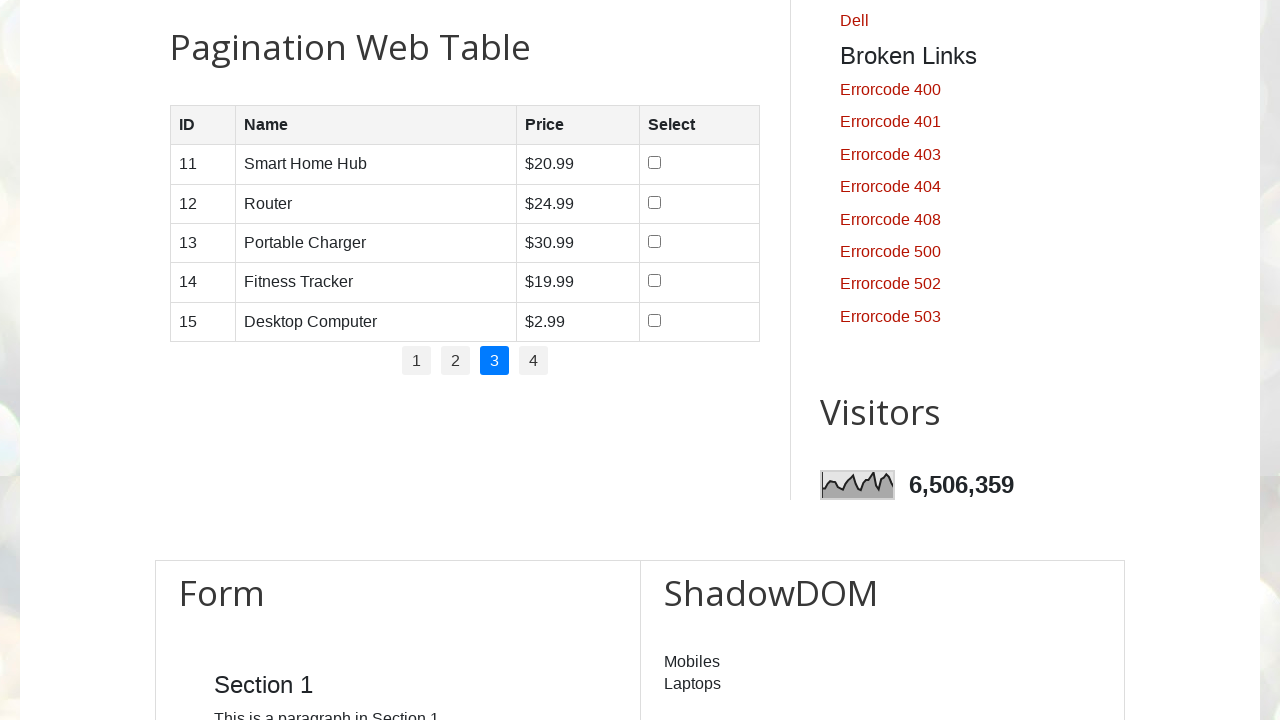

Read cell data from row 3, column 3 on page 3: '$30.99'
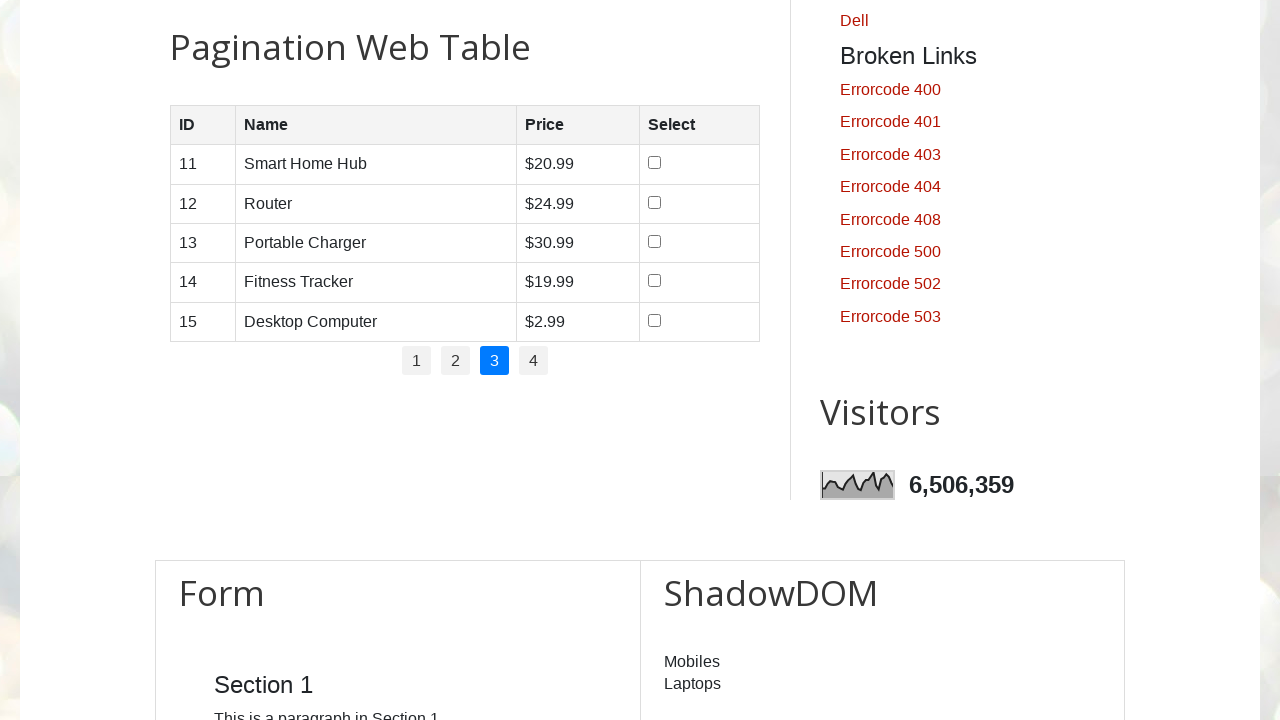

Located row 4 on page 3
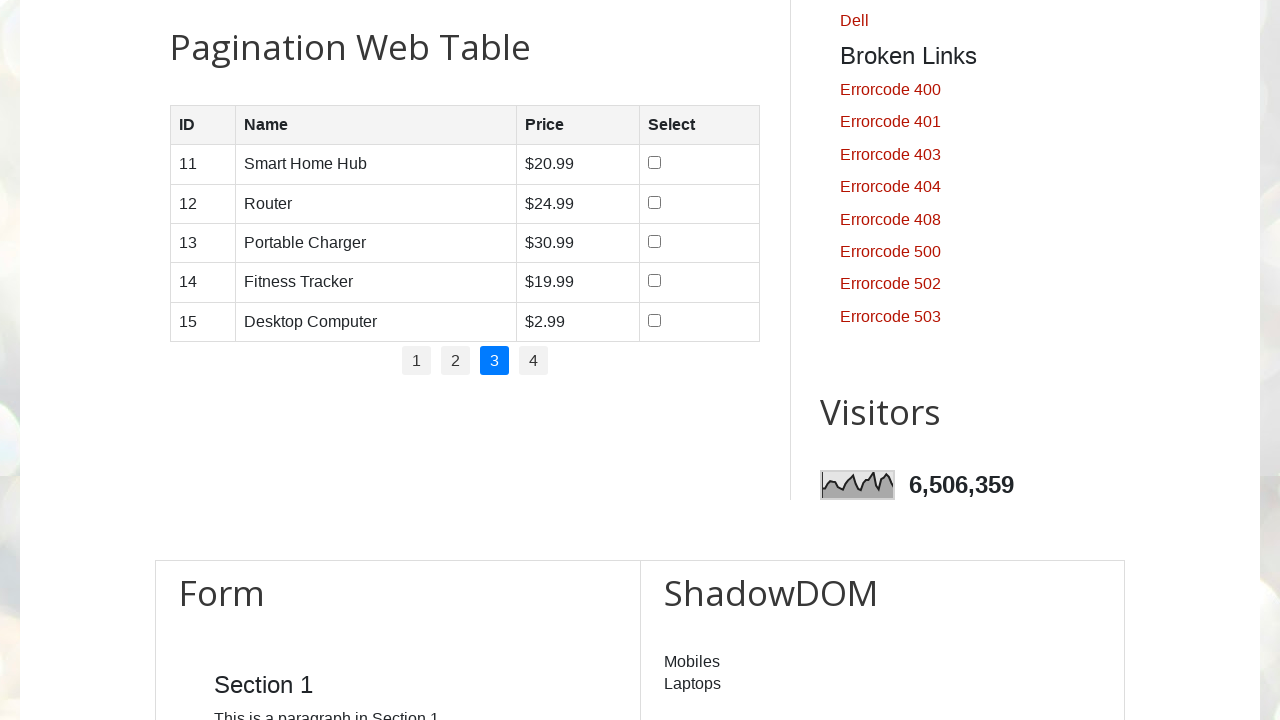

Located cells in row 4 on page 3
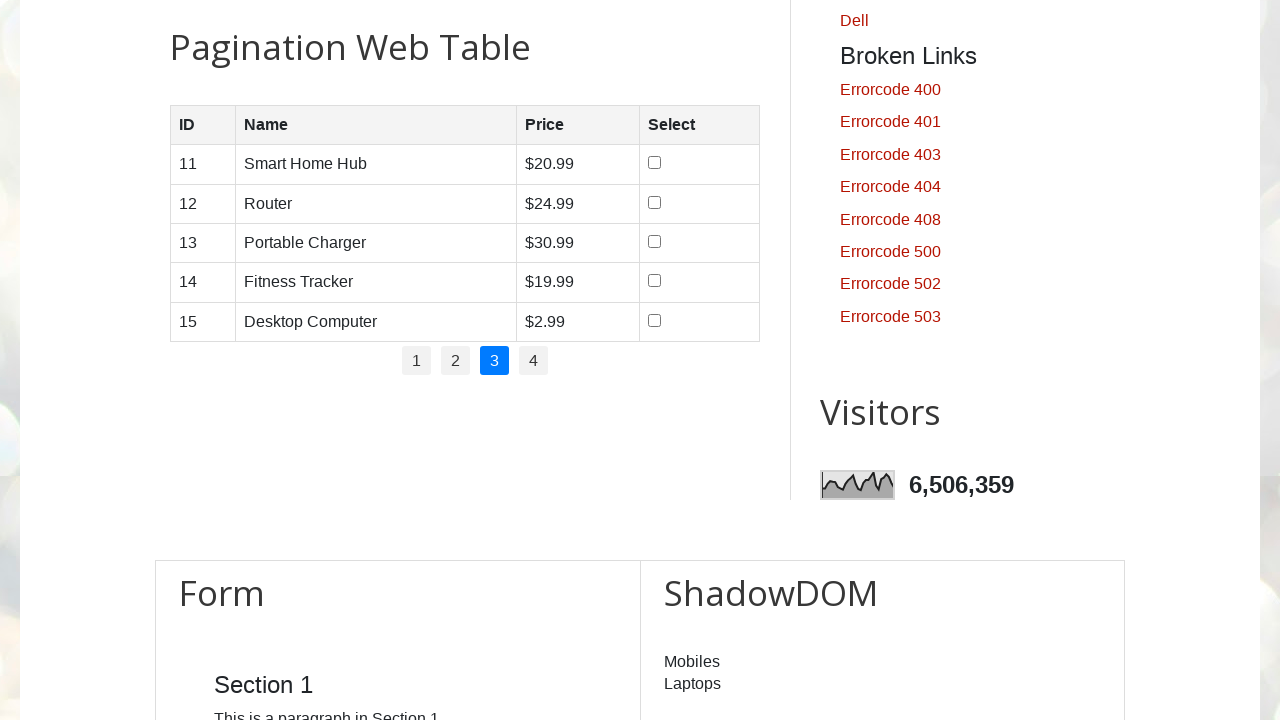

Read cell data from row 4, column 1 on page 3: '14'
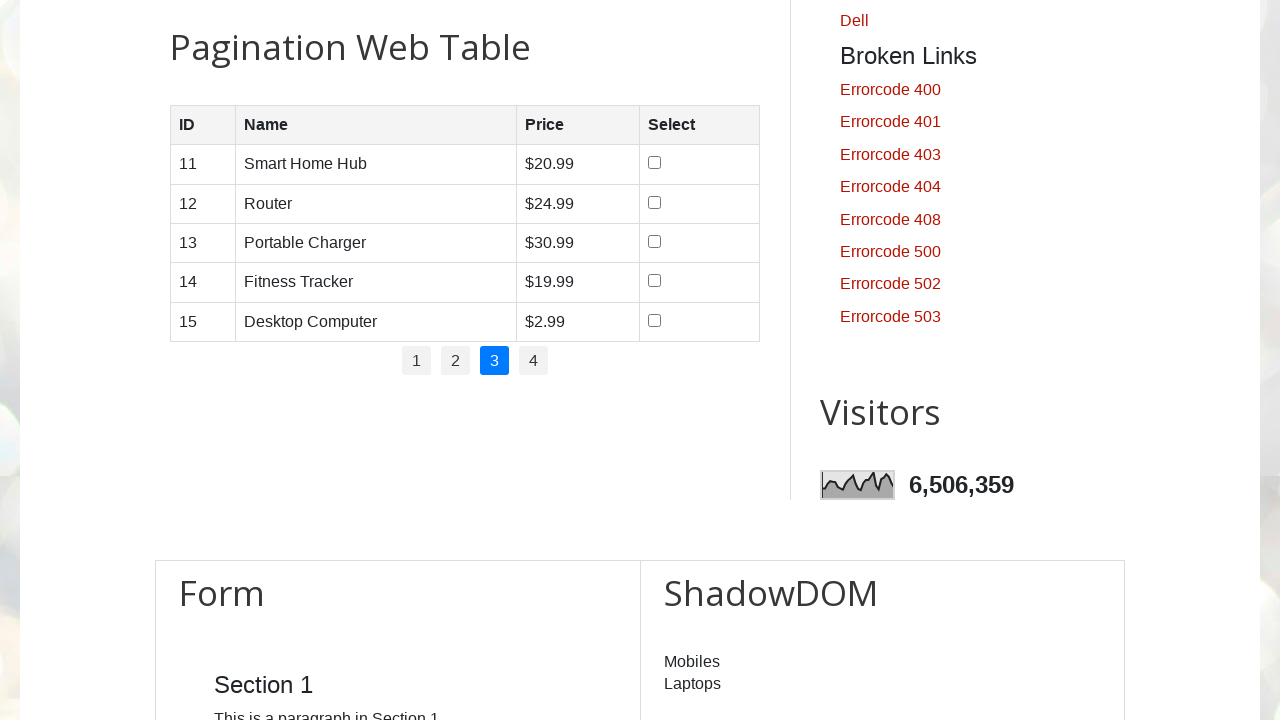

Read cell data from row 4, column 2 on page 3: 'Fitness Tracker'
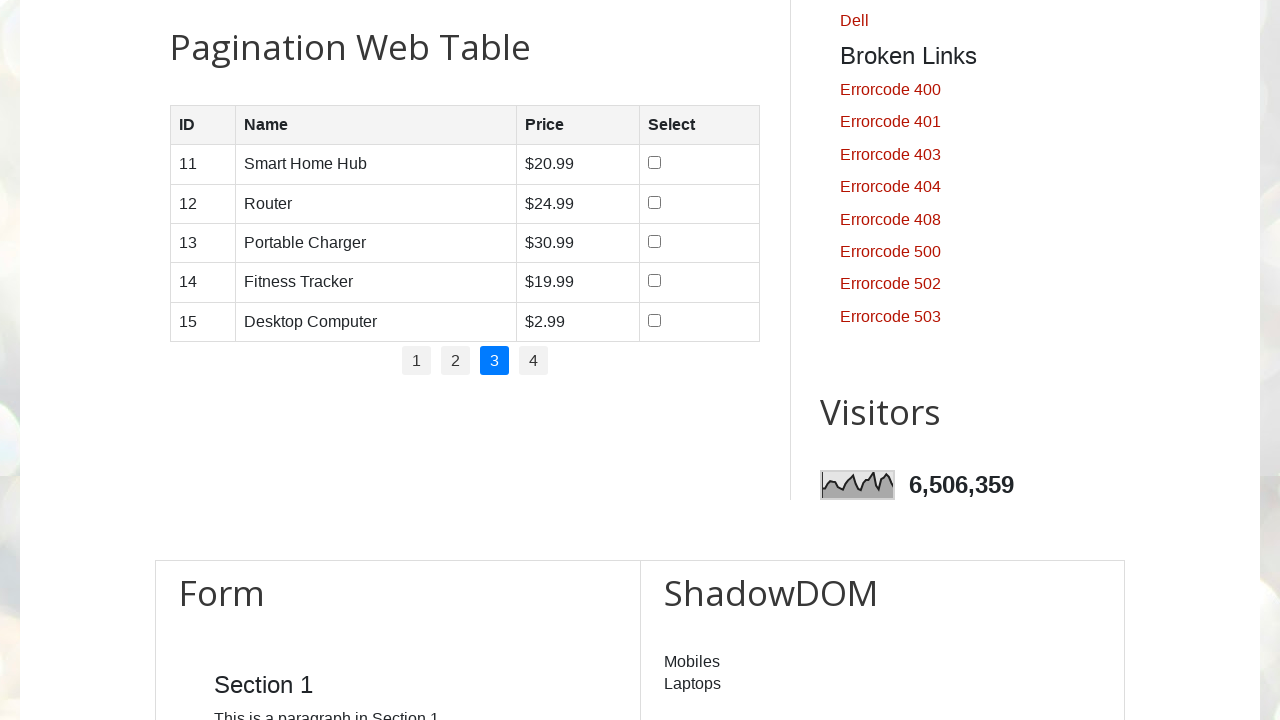

Read cell data from row 4, column 3 on page 3: '$19.99'
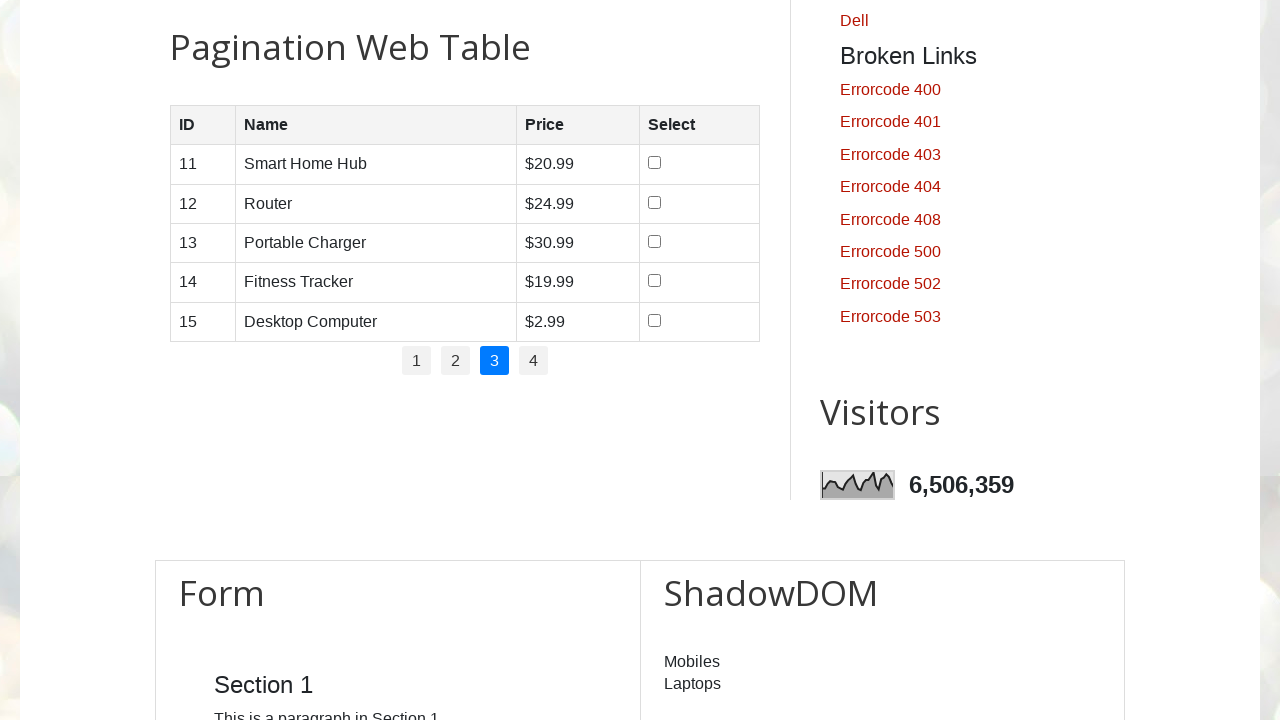

Located row 5 on page 3
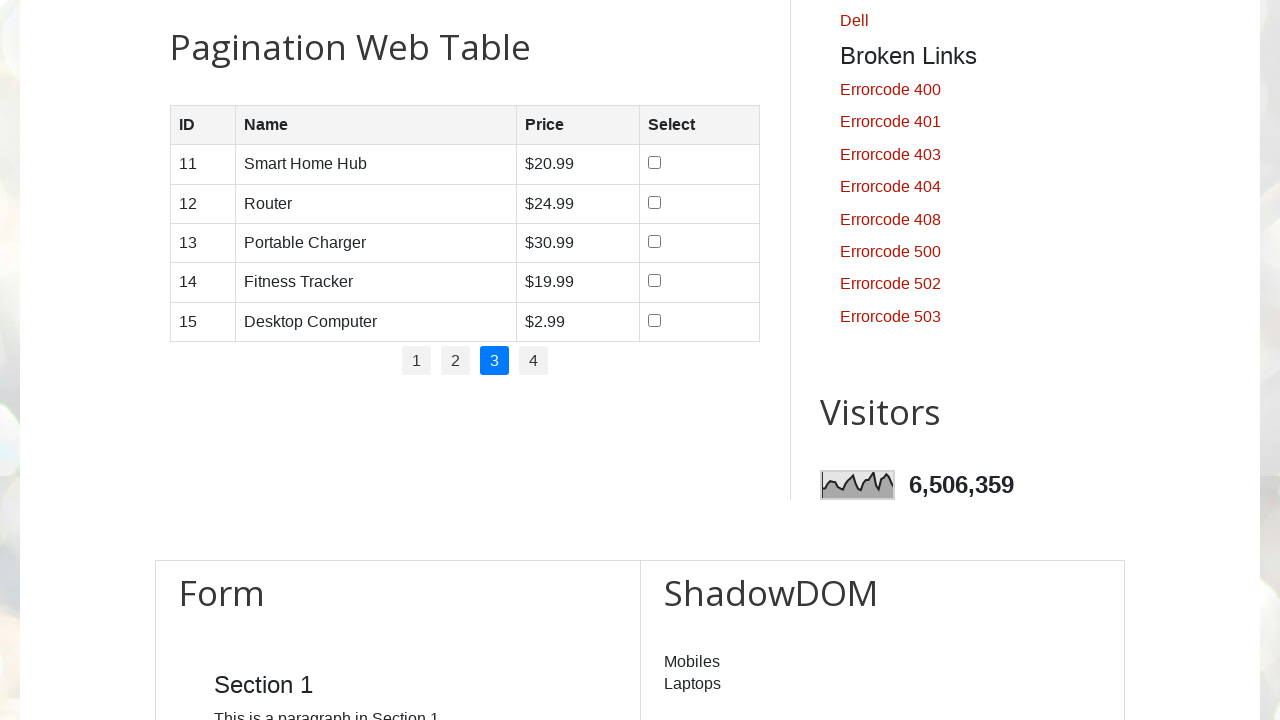

Located cells in row 5 on page 3
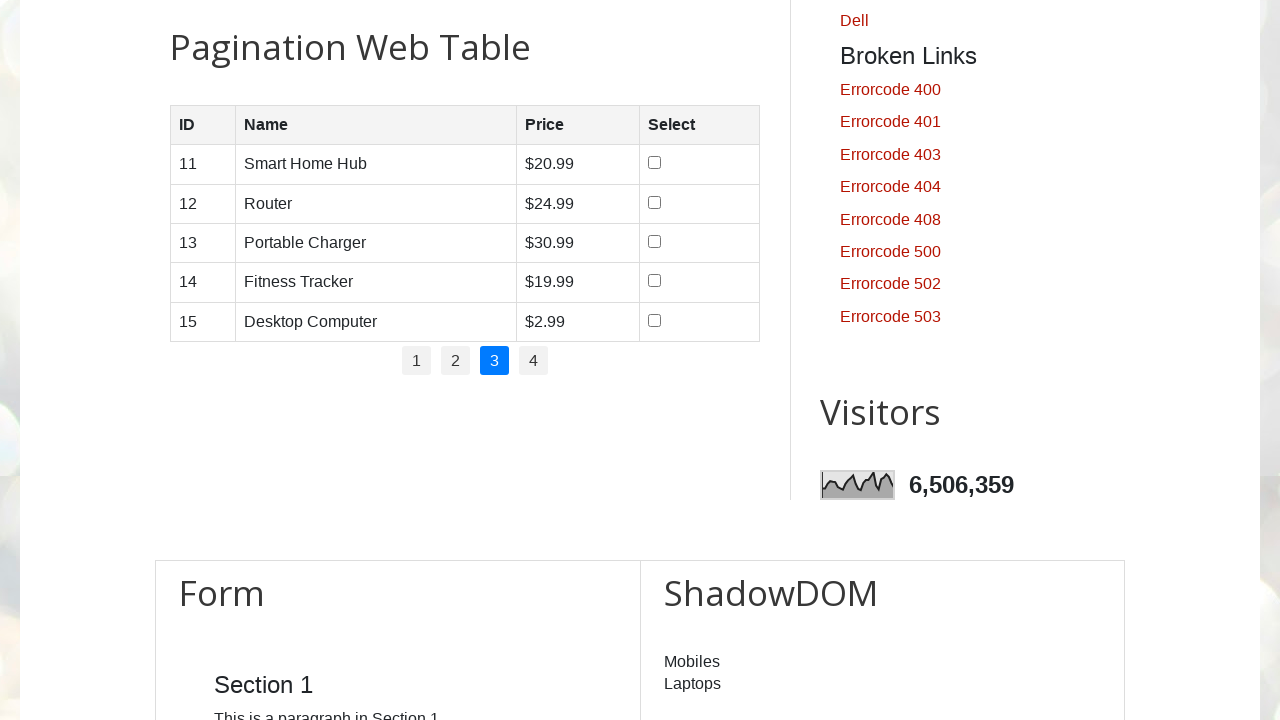

Read cell data from row 5, column 1 on page 3: '15'
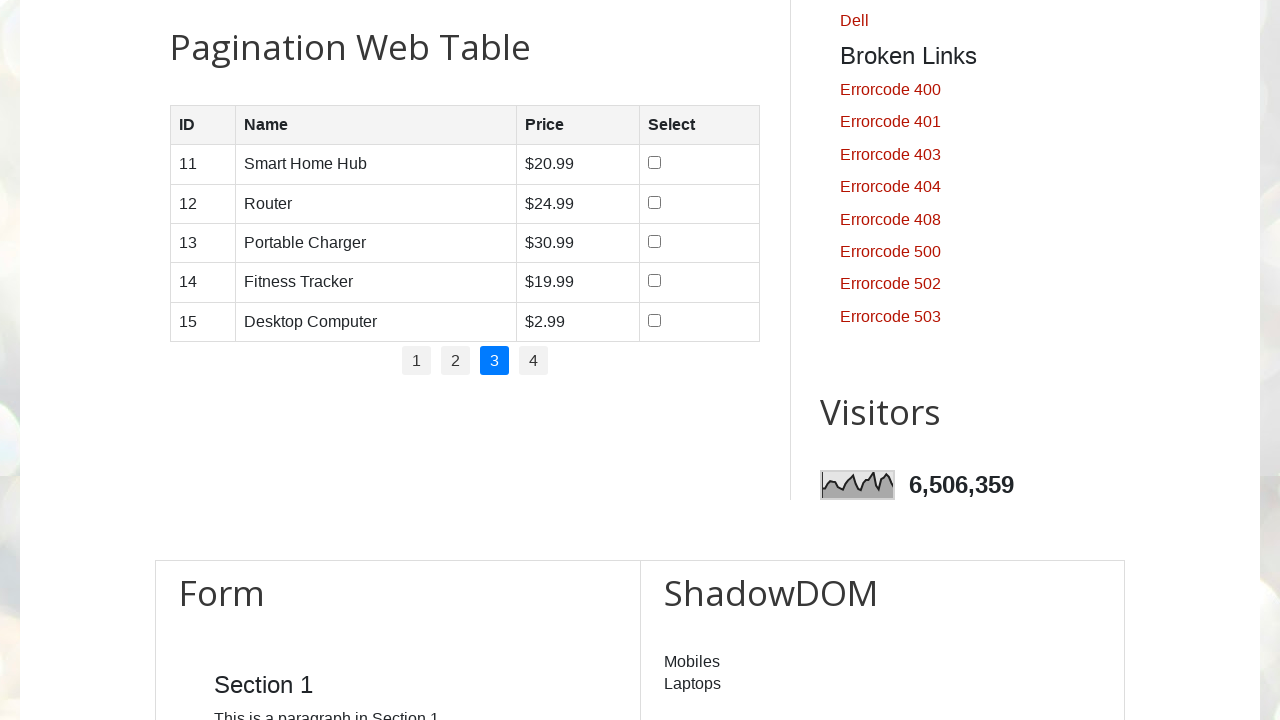

Read cell data from row 5, column 2 on page 3: 'Desktop Computer'
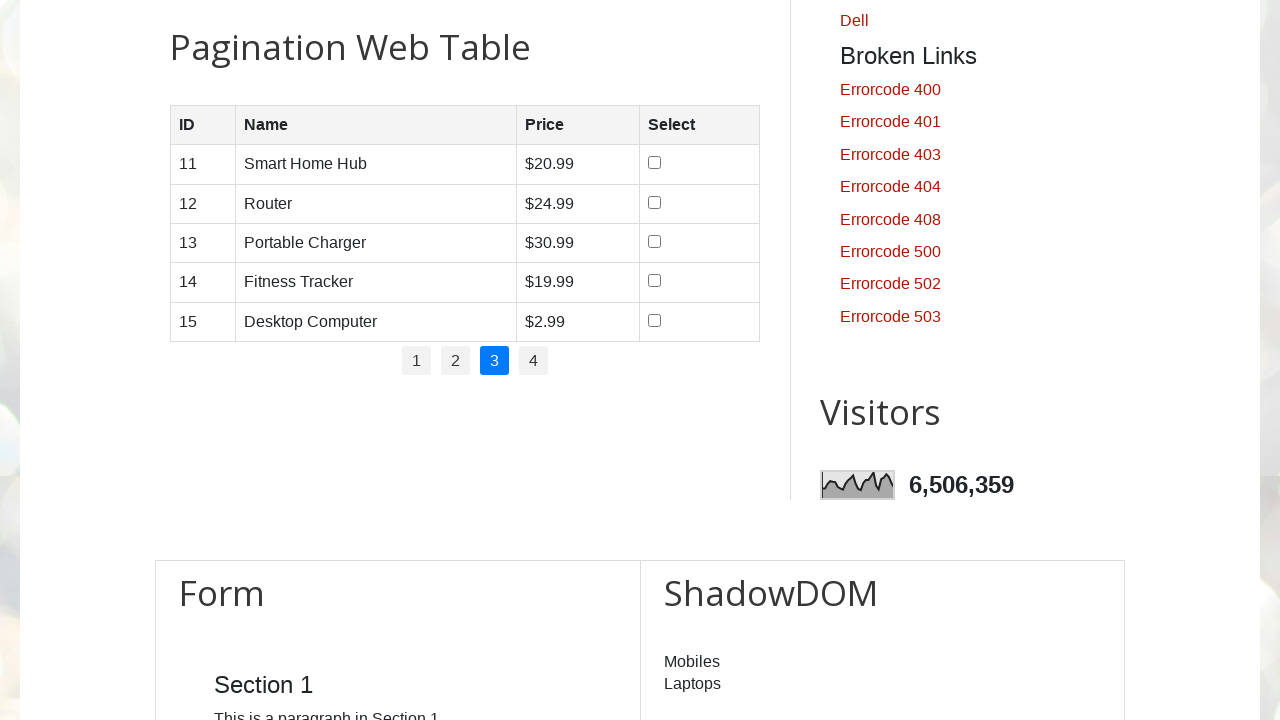

Read cell data from row 5, column 3 on page 3: '$2.99'
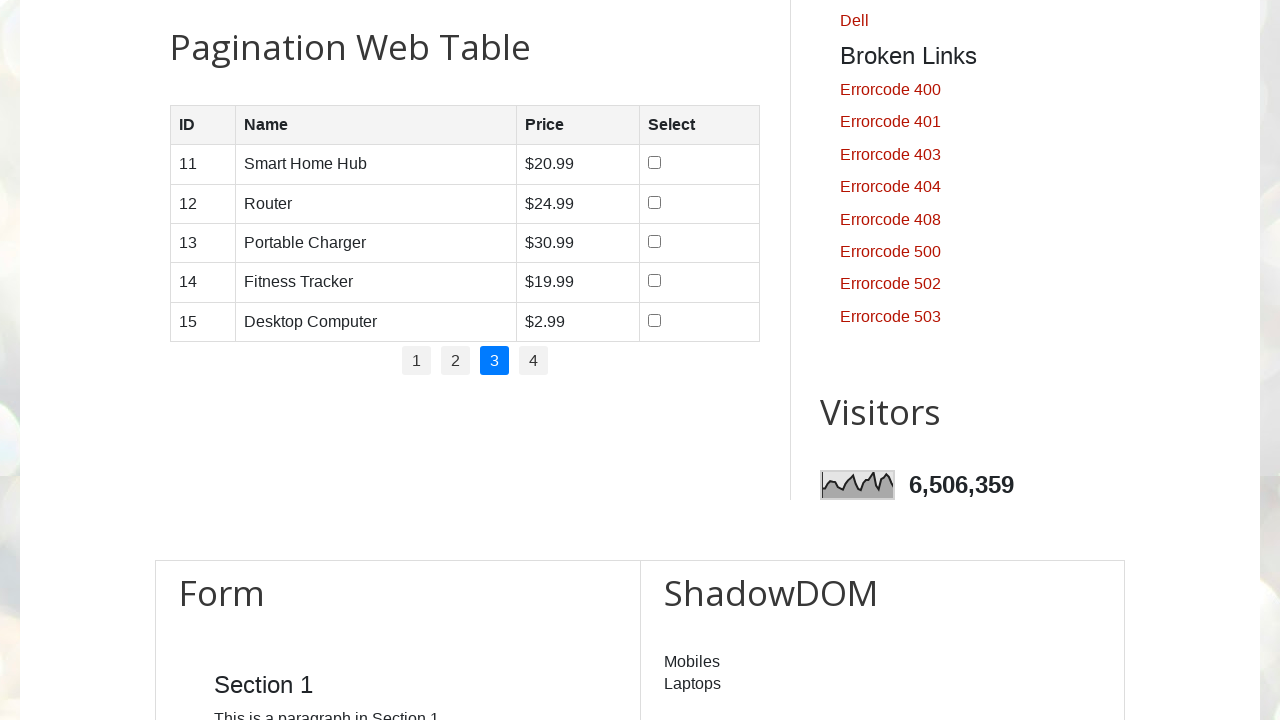

Clicked pagination link for page 4 at (534, 361) on .pagination li a >> nth=3
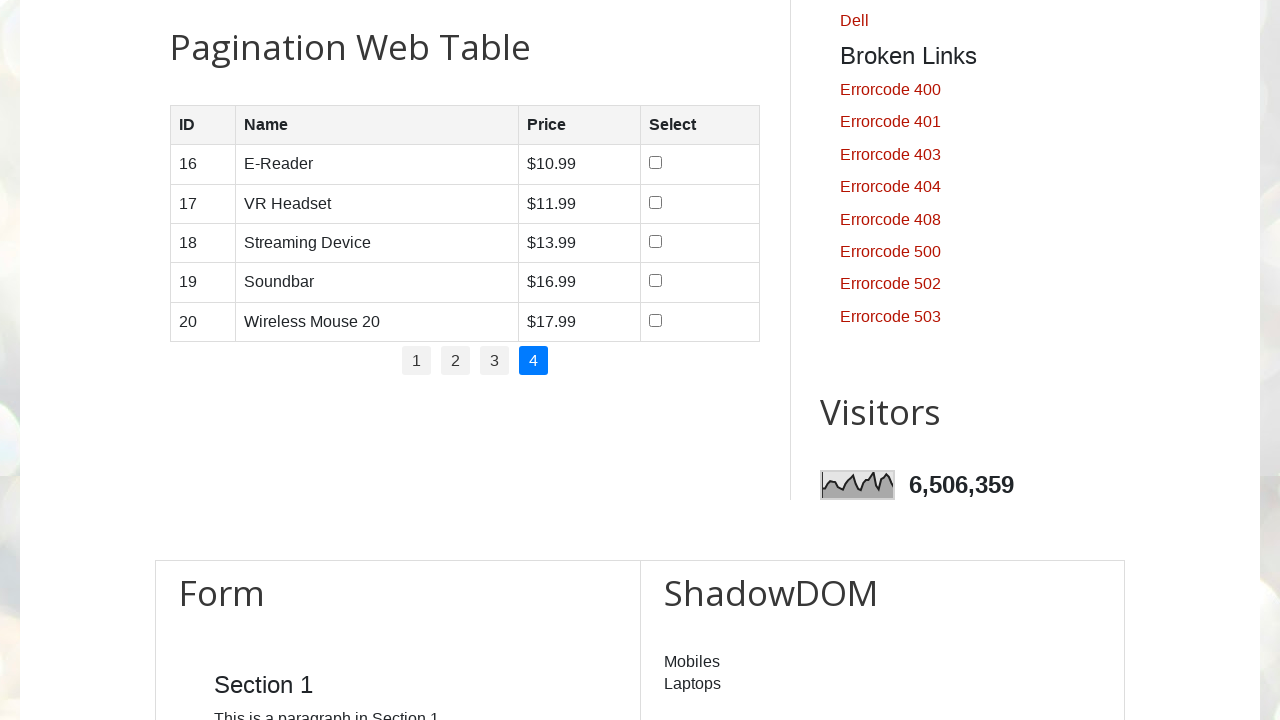

Waited for table to update after pagination
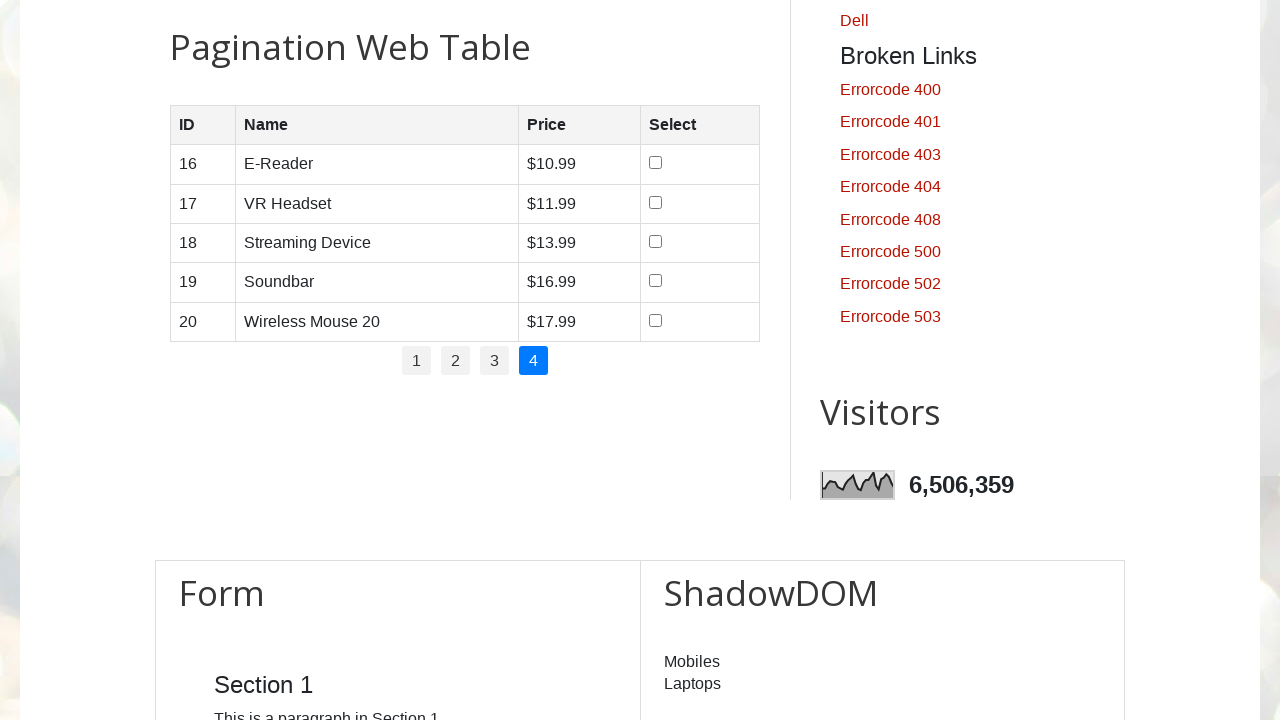

Located rows on page 4
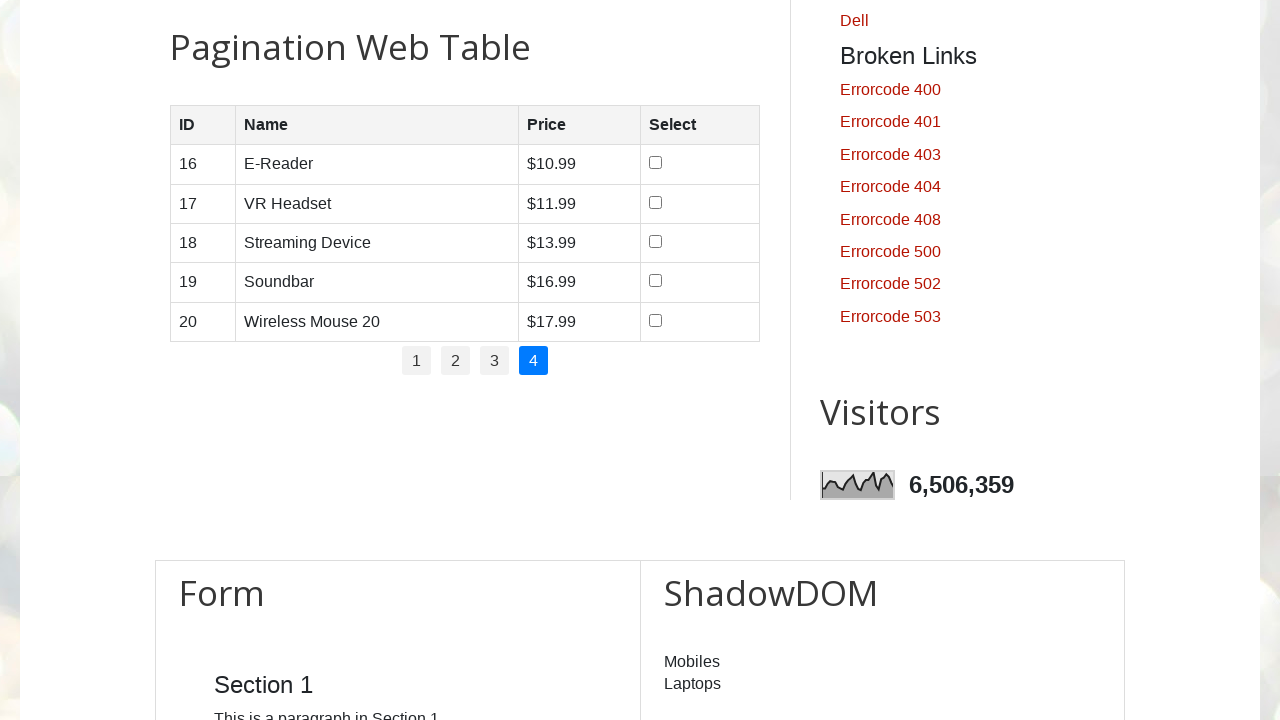

Located row 1 on page 4
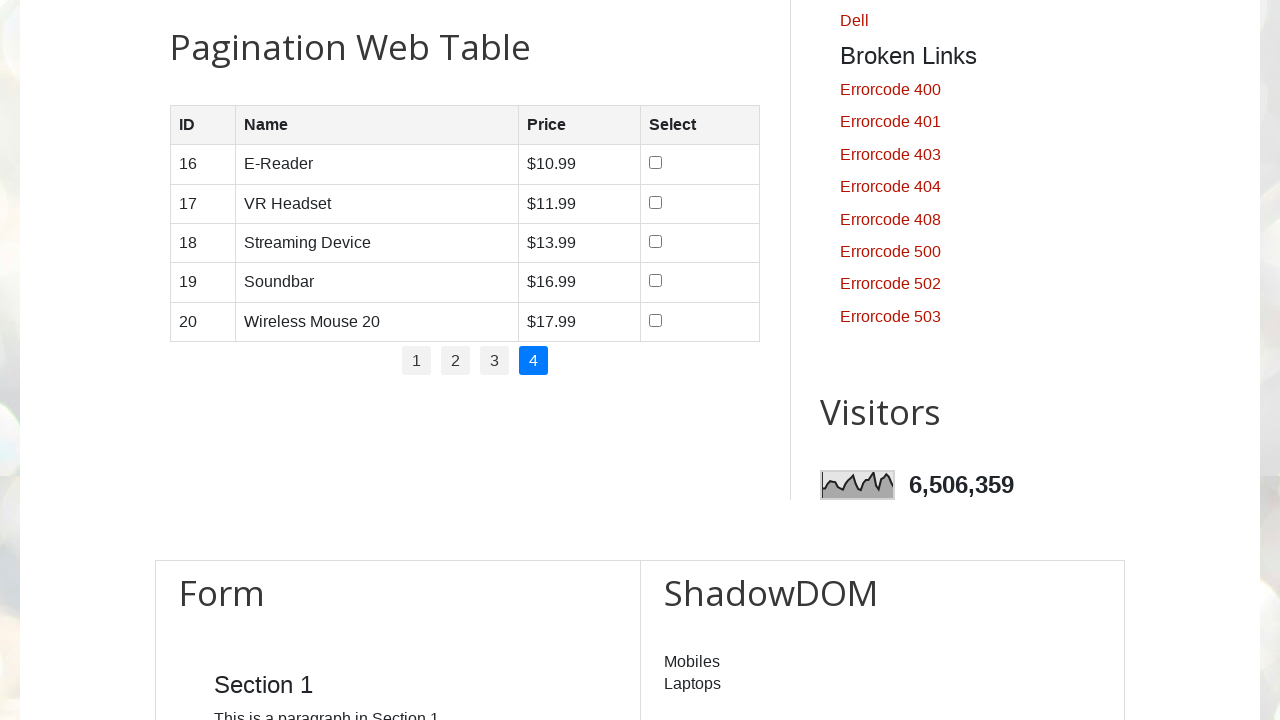

Located cells in row 1 on page 4
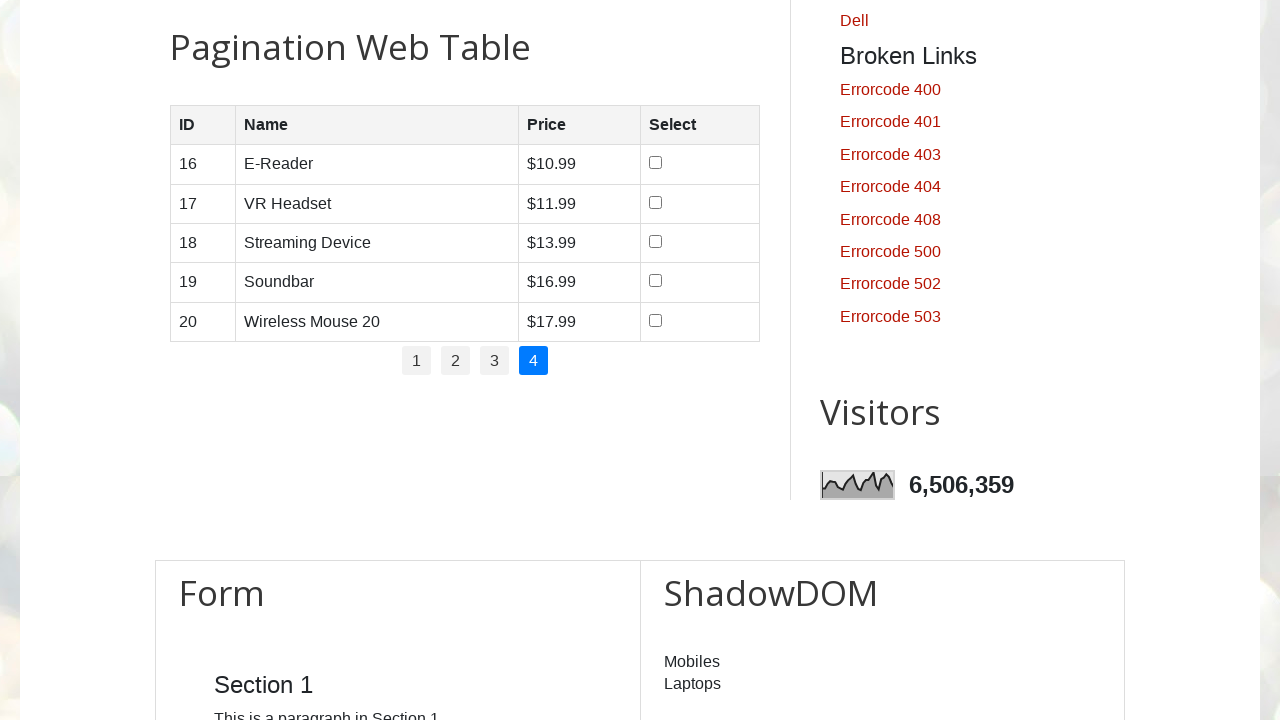

Read cell data from row 1, column 1 on page 4: '16'
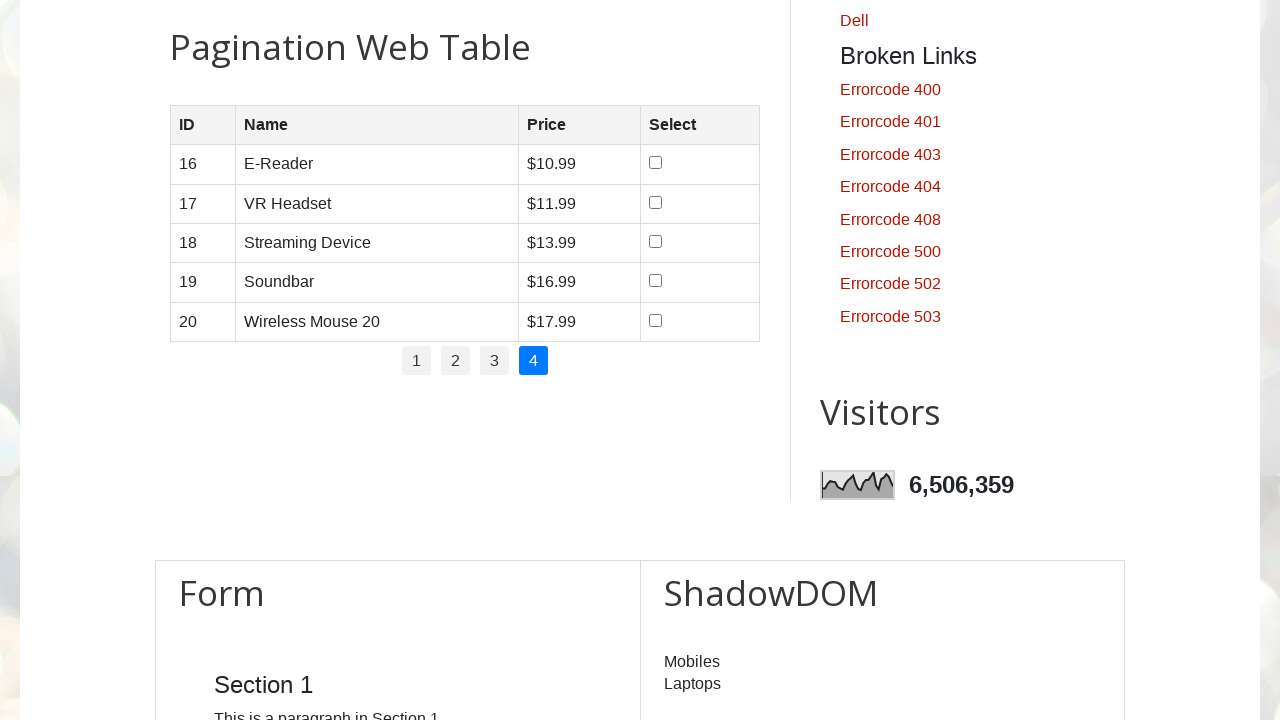

Read cell data from row 1, column 2 on page 4: 'E-Reader'
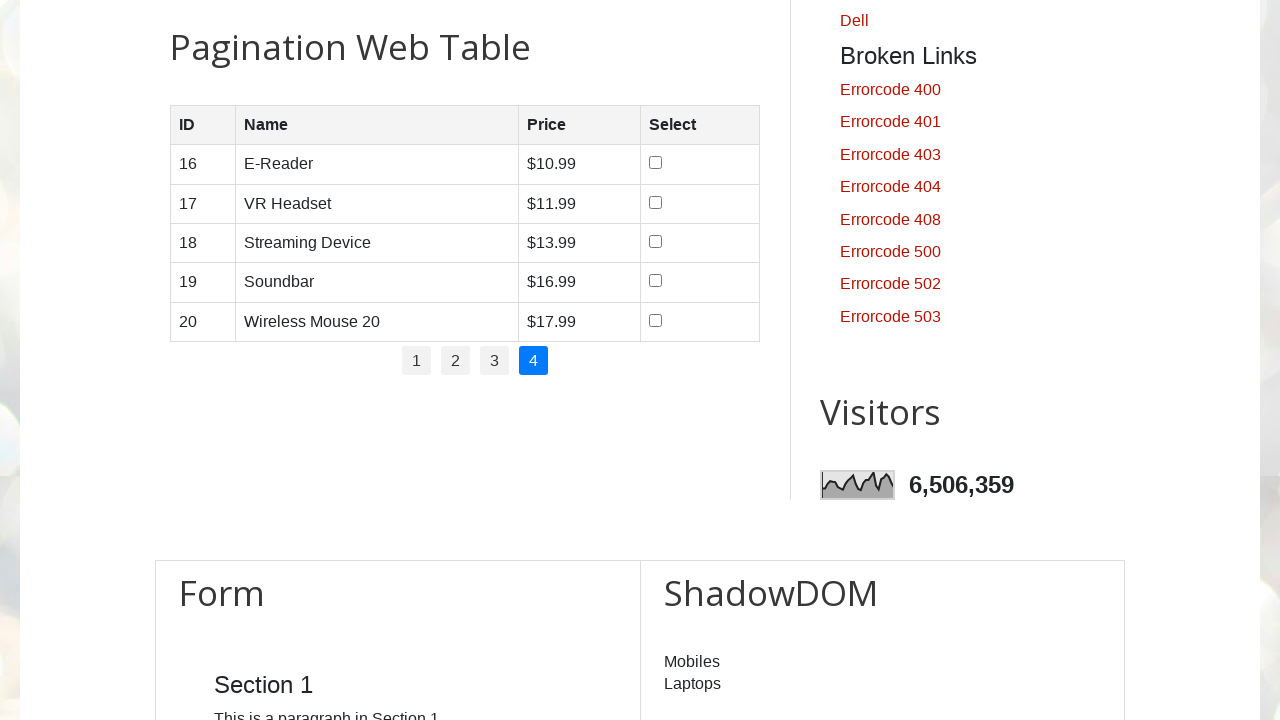

Read cell data from row 1, column 3 on page 4: '$10.99'
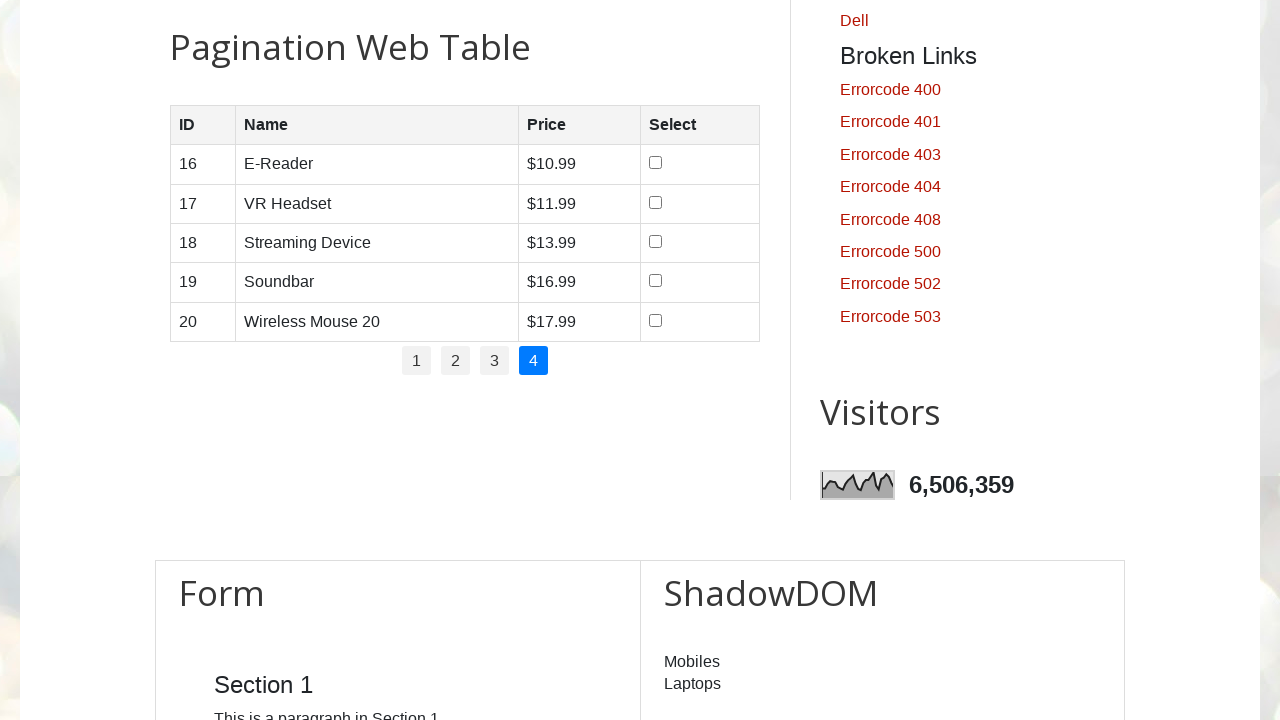

Located row 2 on page 4
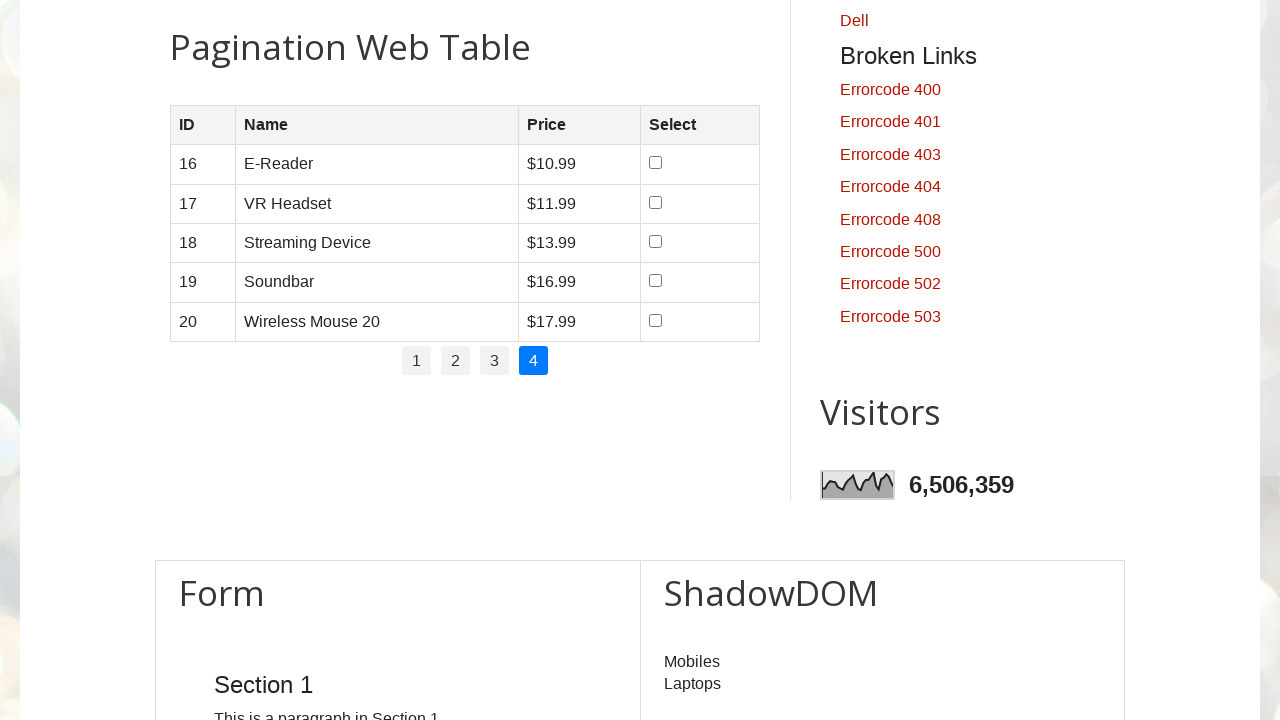

Located cells in row 2 on page 4
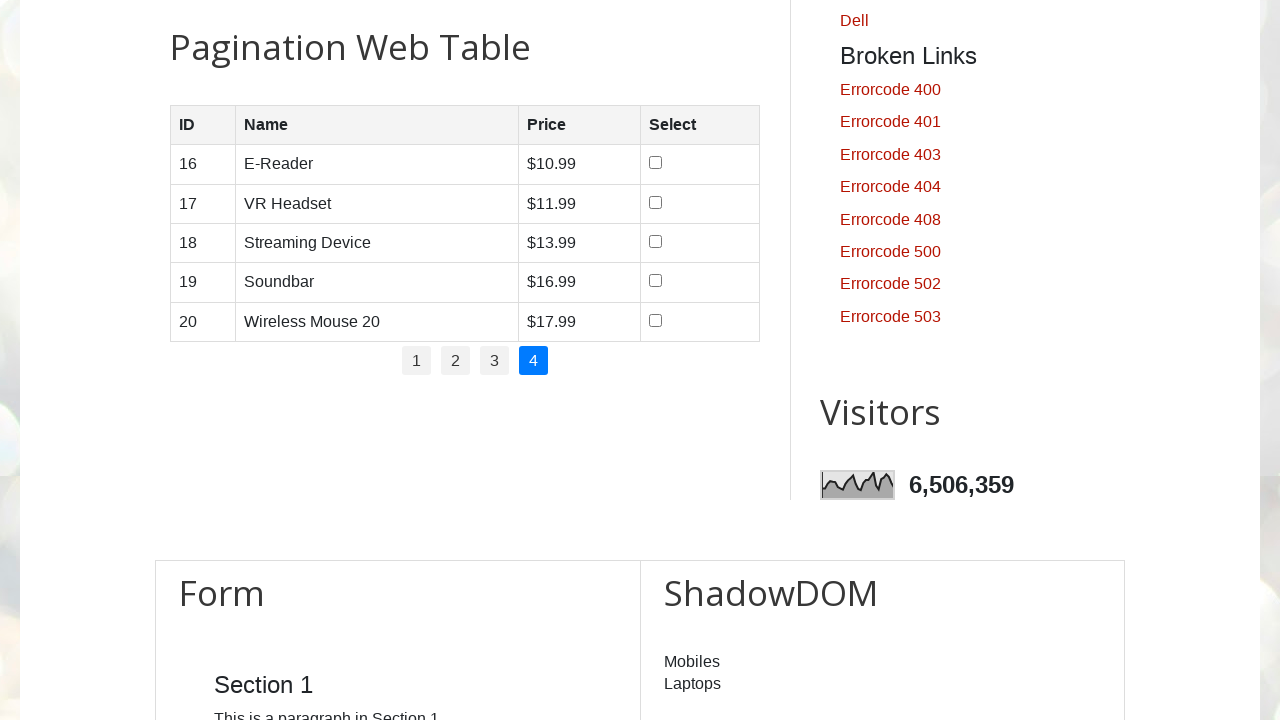

Read cell data from row 2, column 1 on page 4: '17'
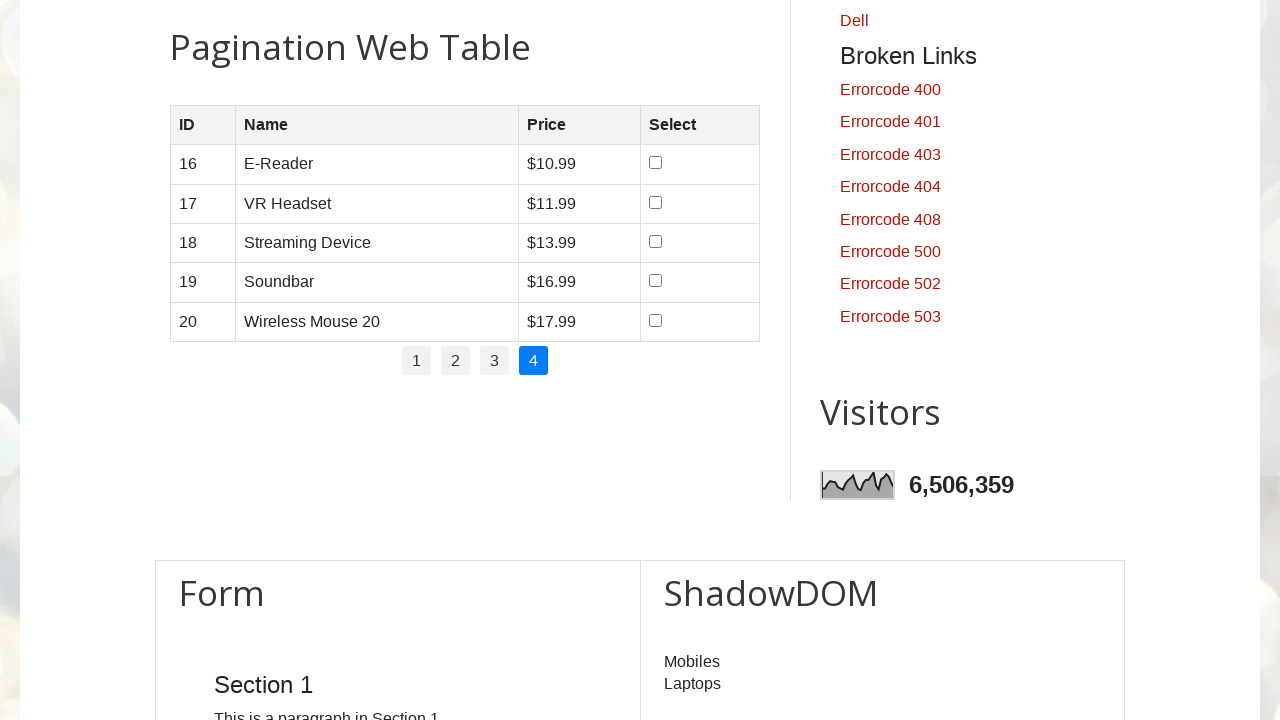

Read cell data from row 2, column 2 on page 4: 'VR Headset'
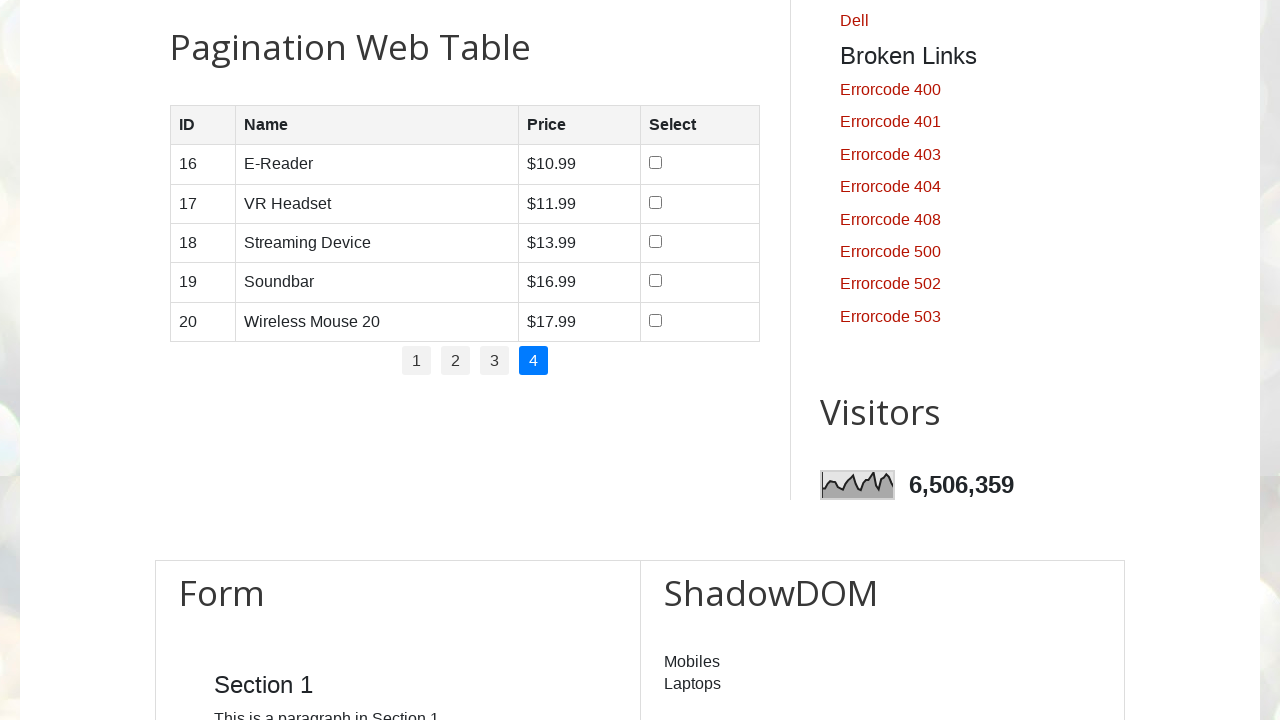

Read cell data from row 2, column 3 on page 4: '$11.99'
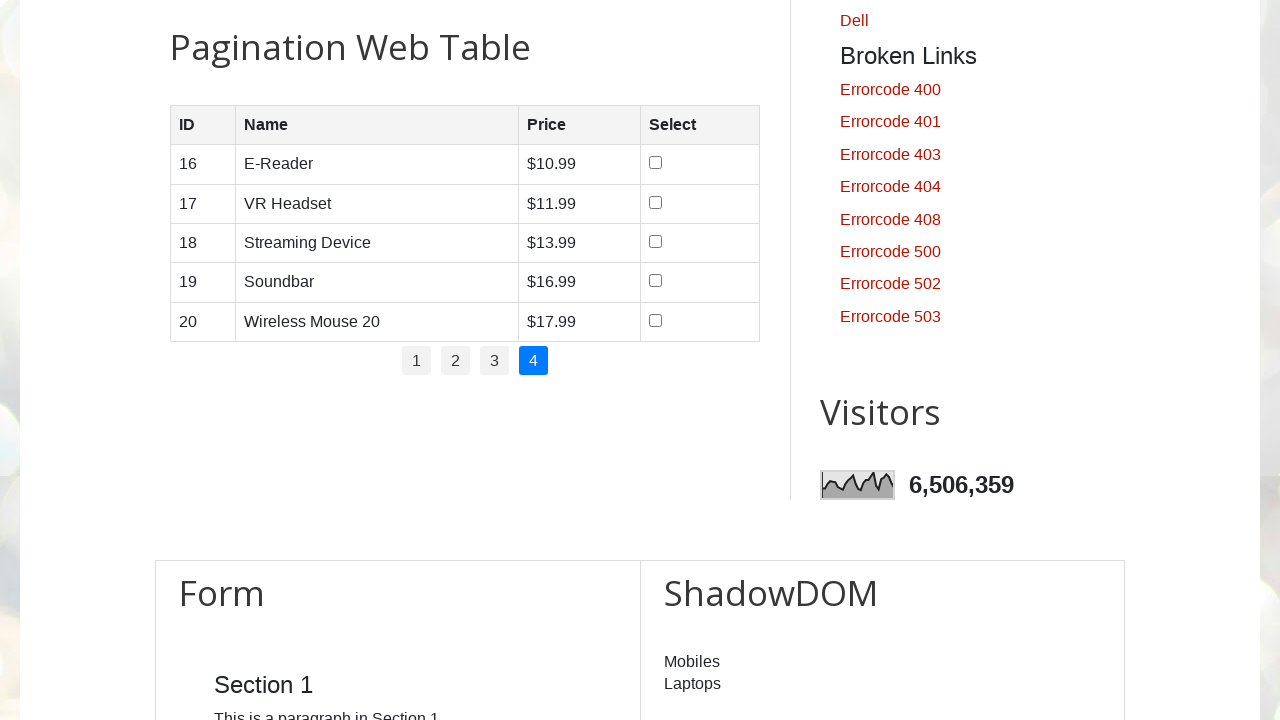

Located row 3 on page 4
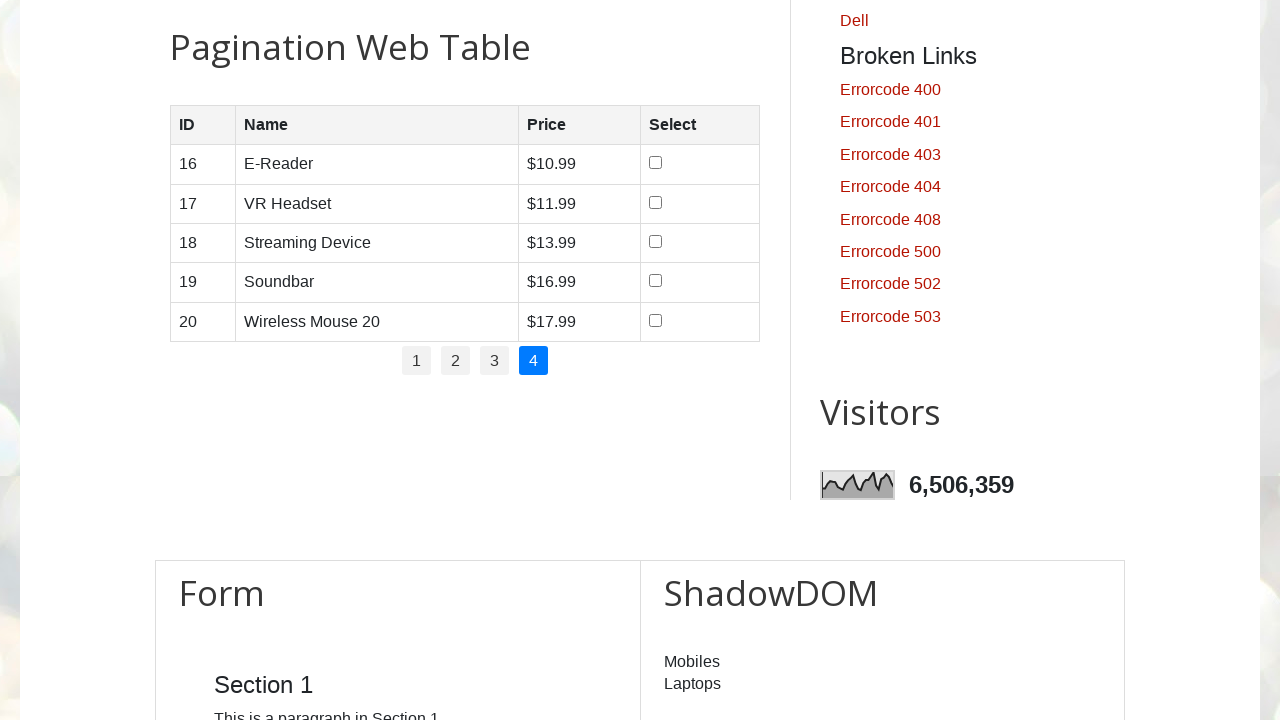

Located cells in row 3 on page 4
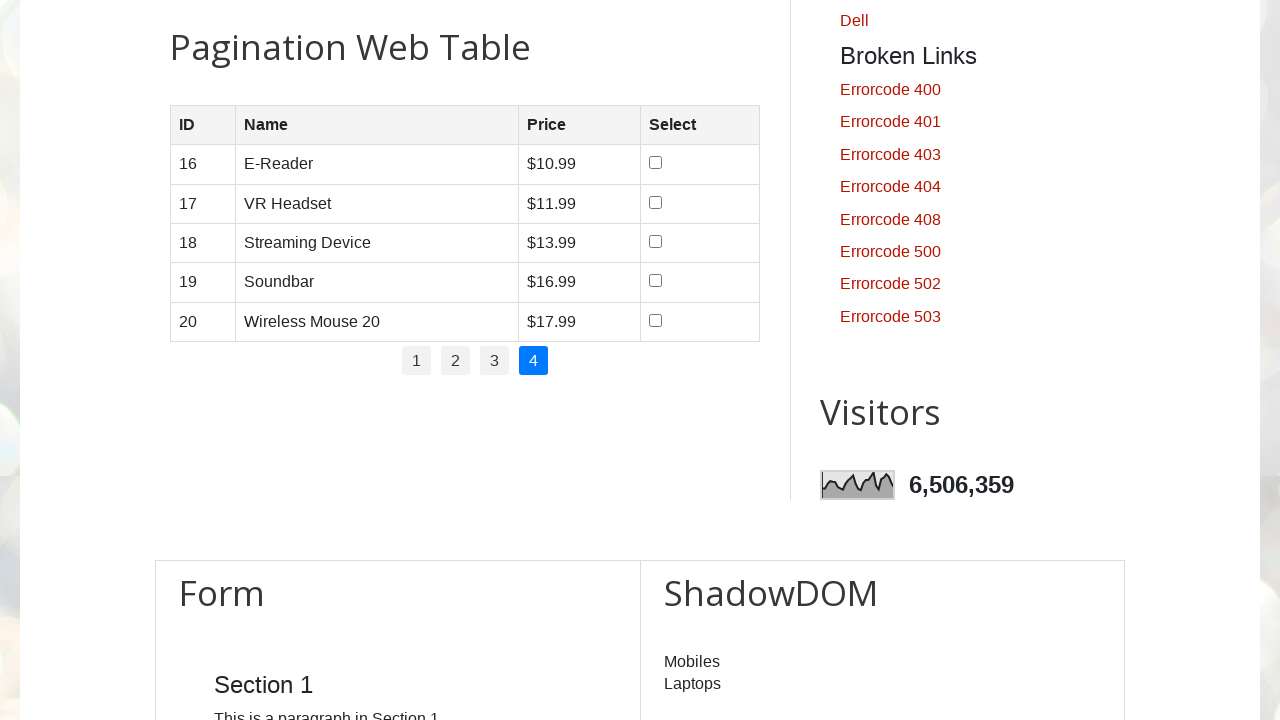

Read cell data from row 3, column 1 on page 4: '18'
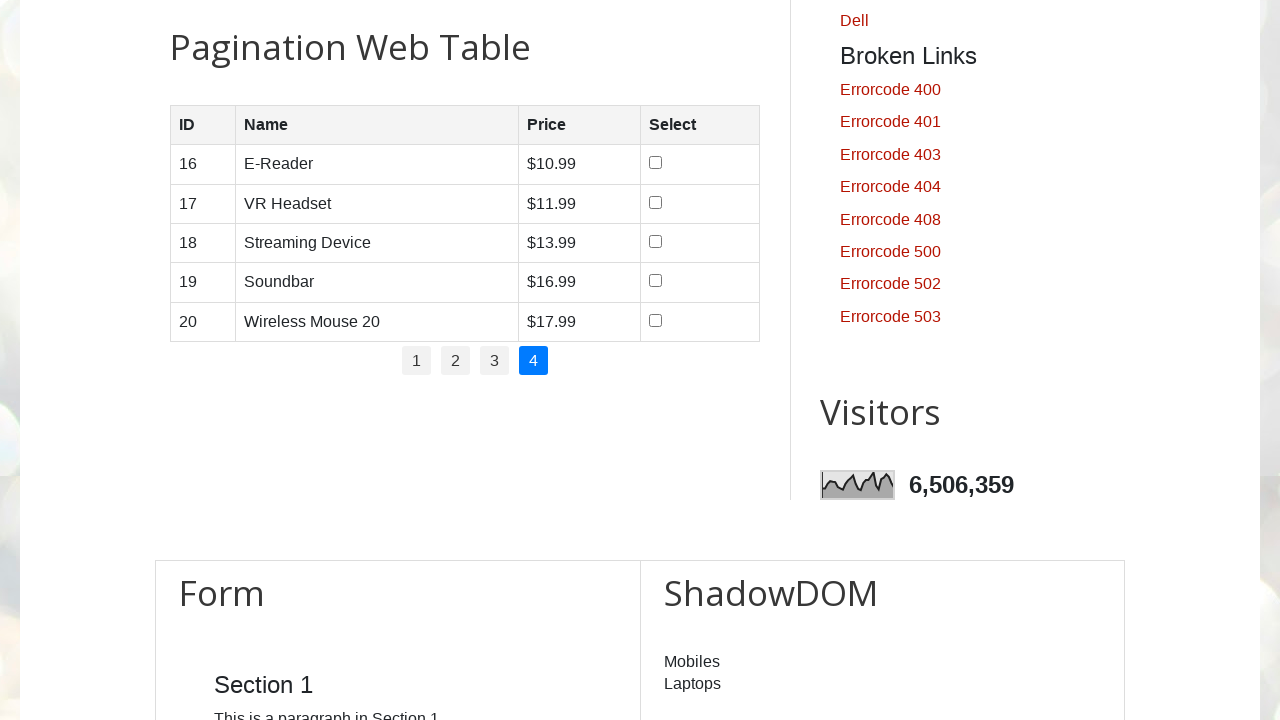

Read cell data from row 3, column 2 on page 4: 'Streaming Device'
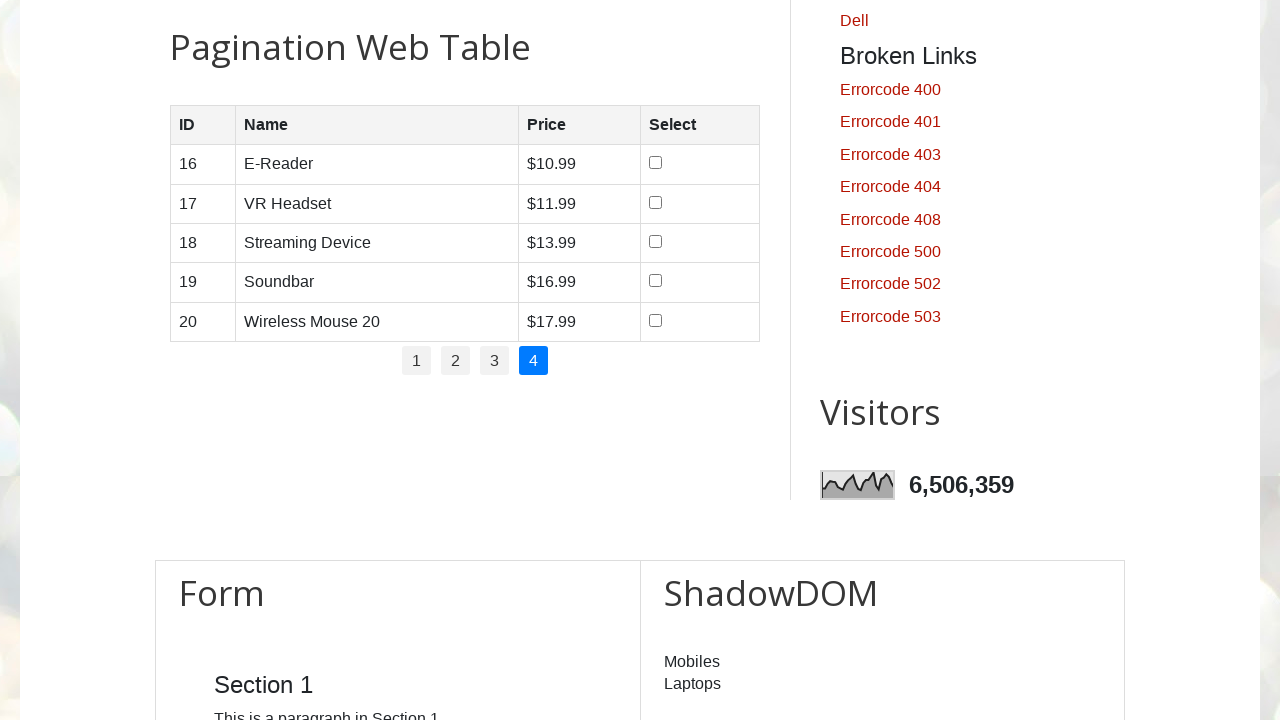

Read cell data from row 3, column 3 on page 4: '$13.99'
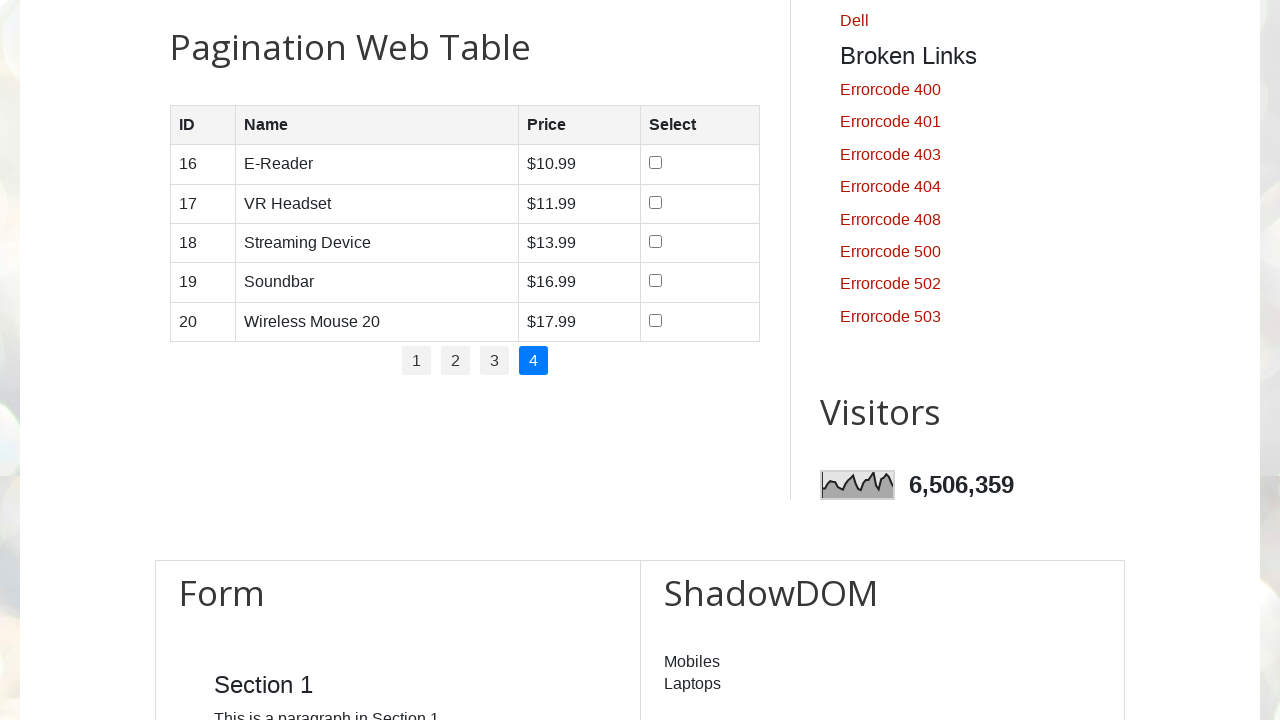

Located row 4 on page 4
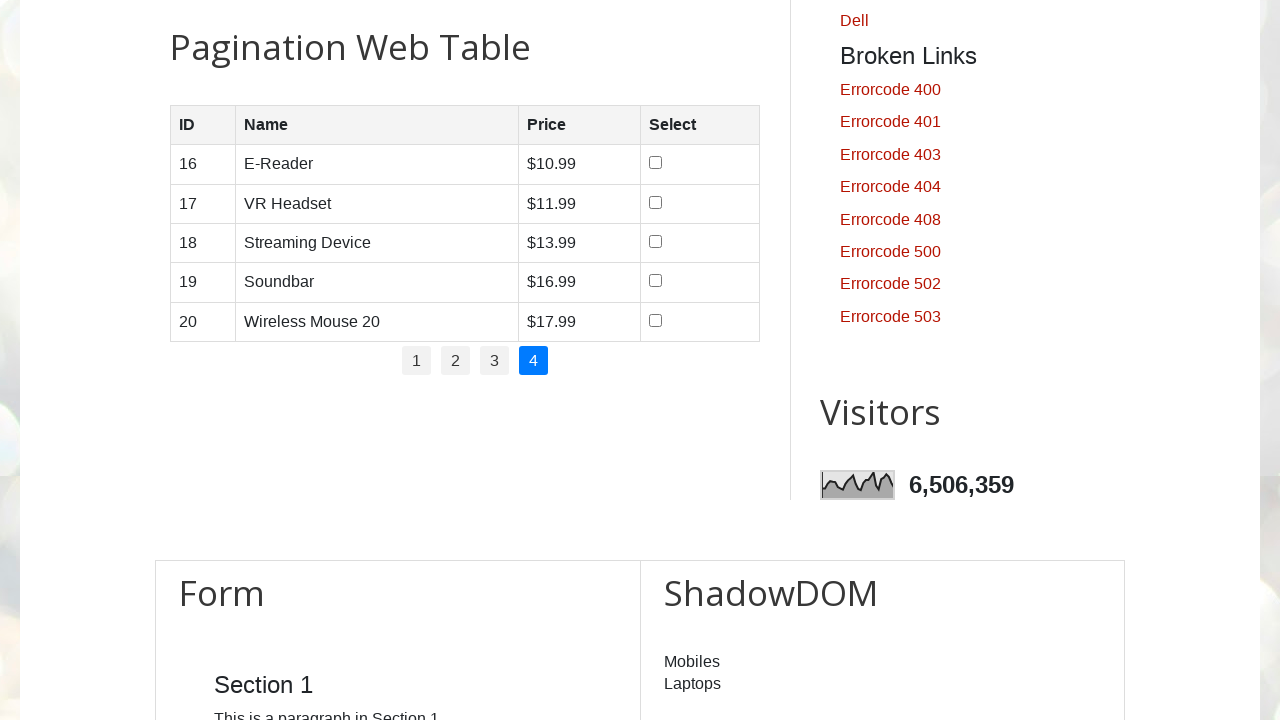

Located cells in row 4 on page 4
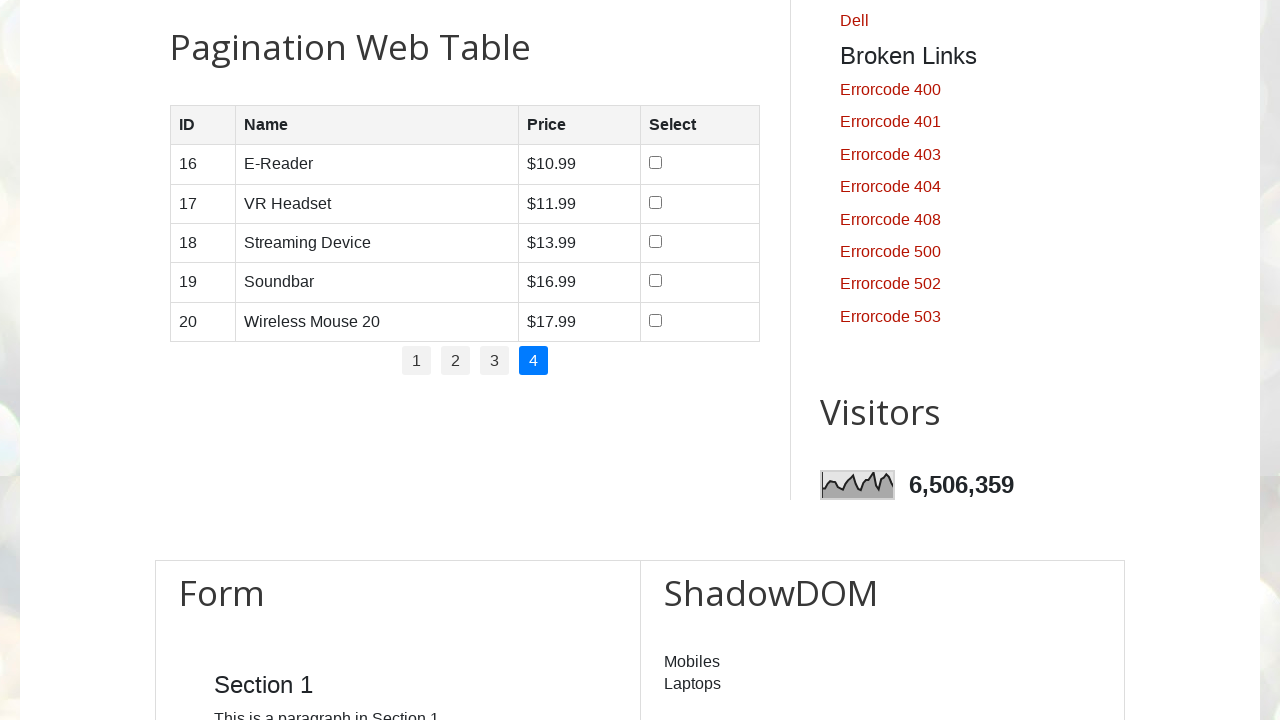

Read cell data from row 4, column 1 on page 4: '19'
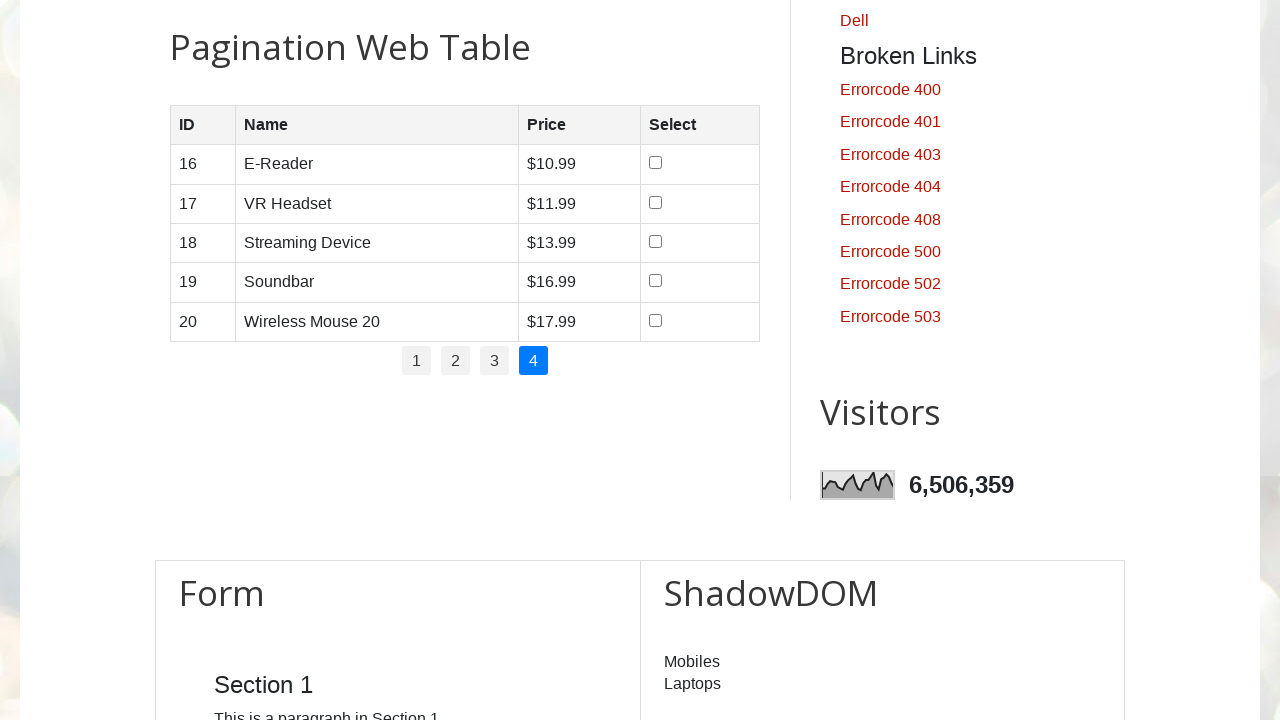

Read cell data from row 4, column 2 on page 4: 'Soundbar'
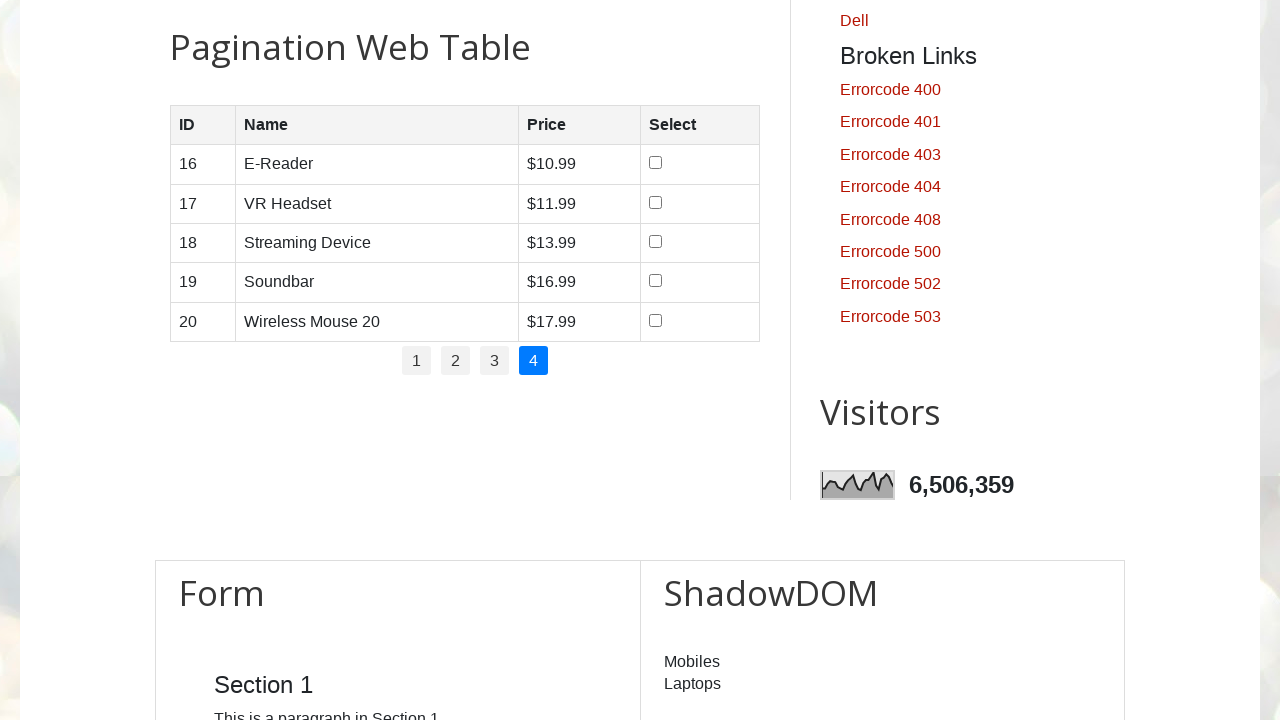

Read cell data from row 4, column 3 on page 4: '$16.99'
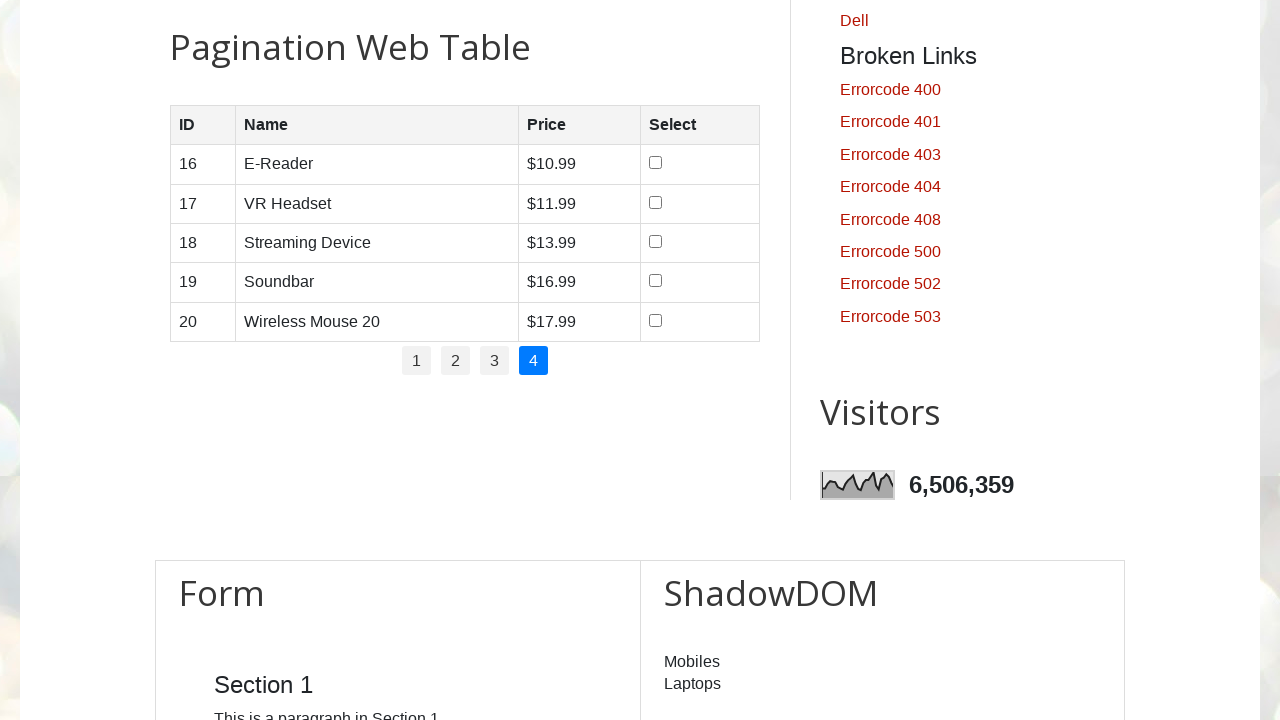

Located row 5 on page 4
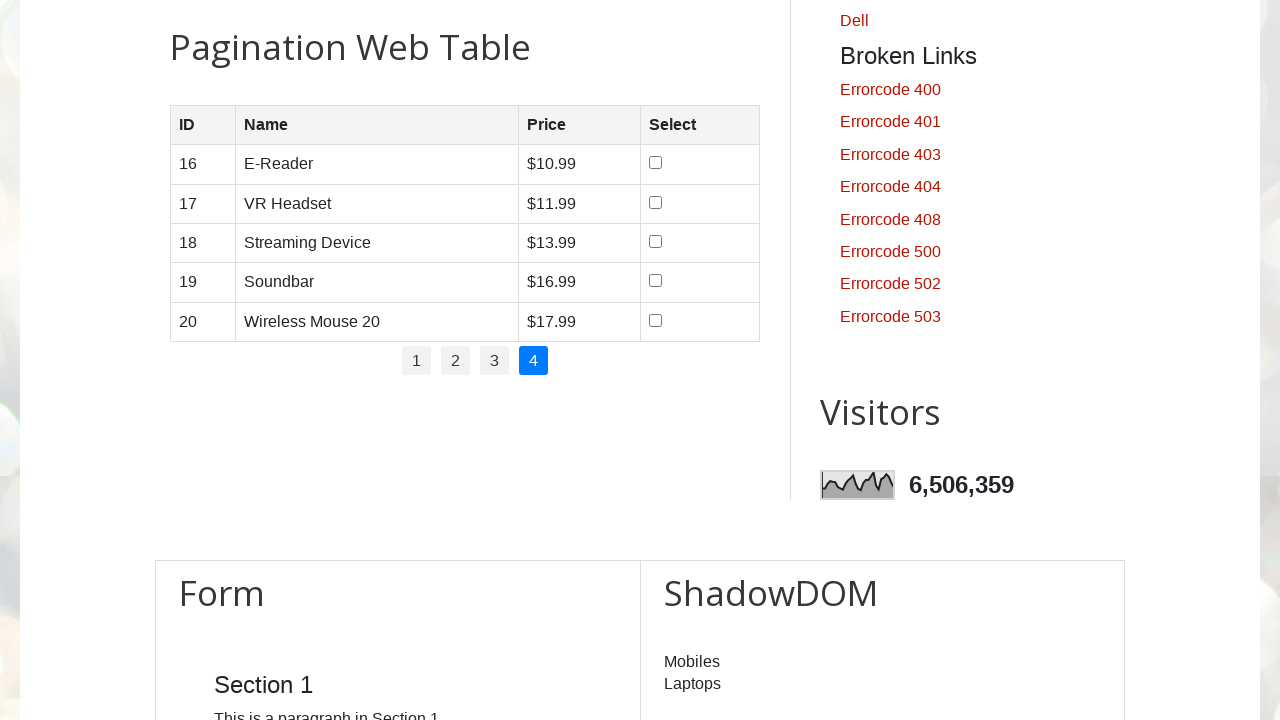

Located cells in row 5 on page 4
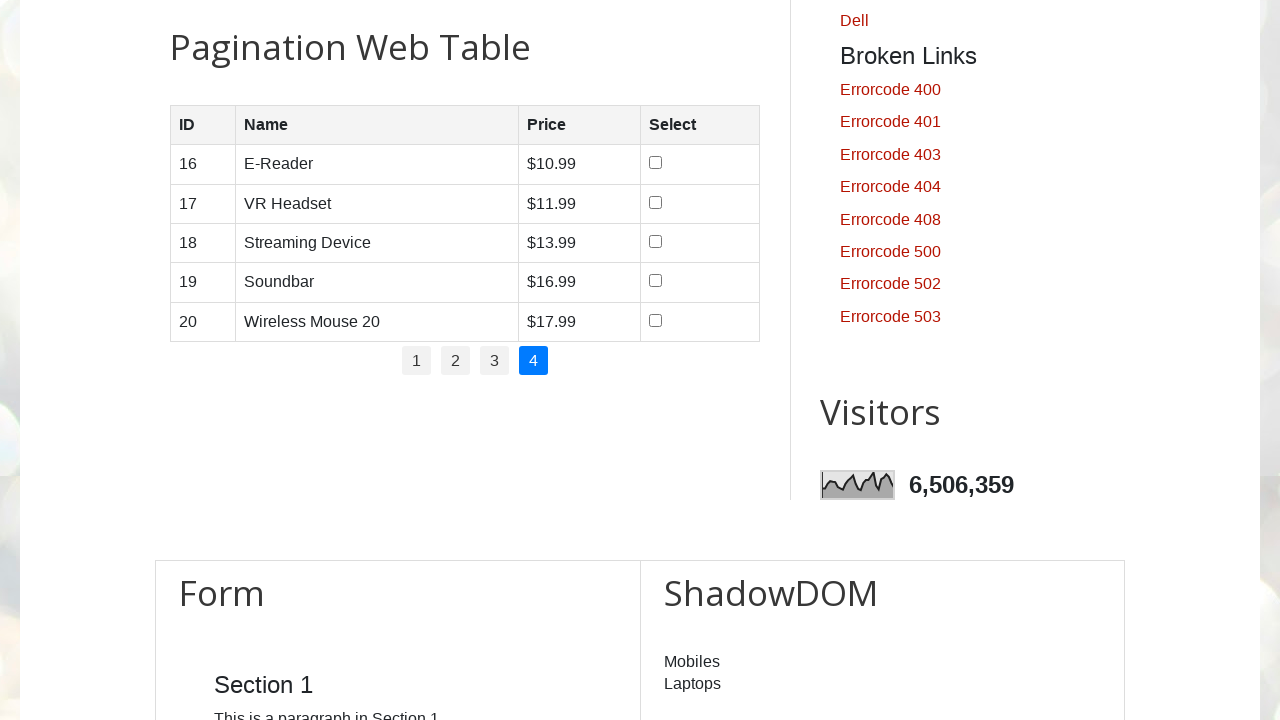

Read cell data from row 5, column 1 on page 4: '20'
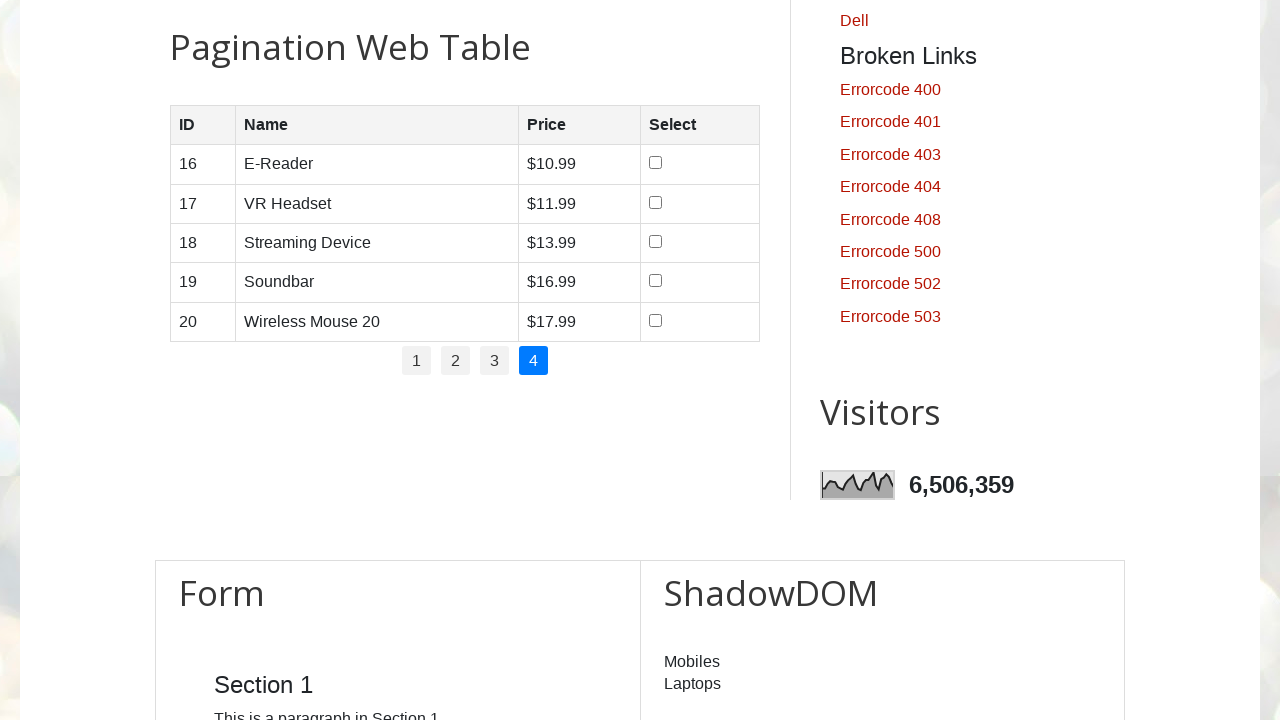

Read cell data from row 5, column 2 on page 4: 'Wireless Mouse 20'
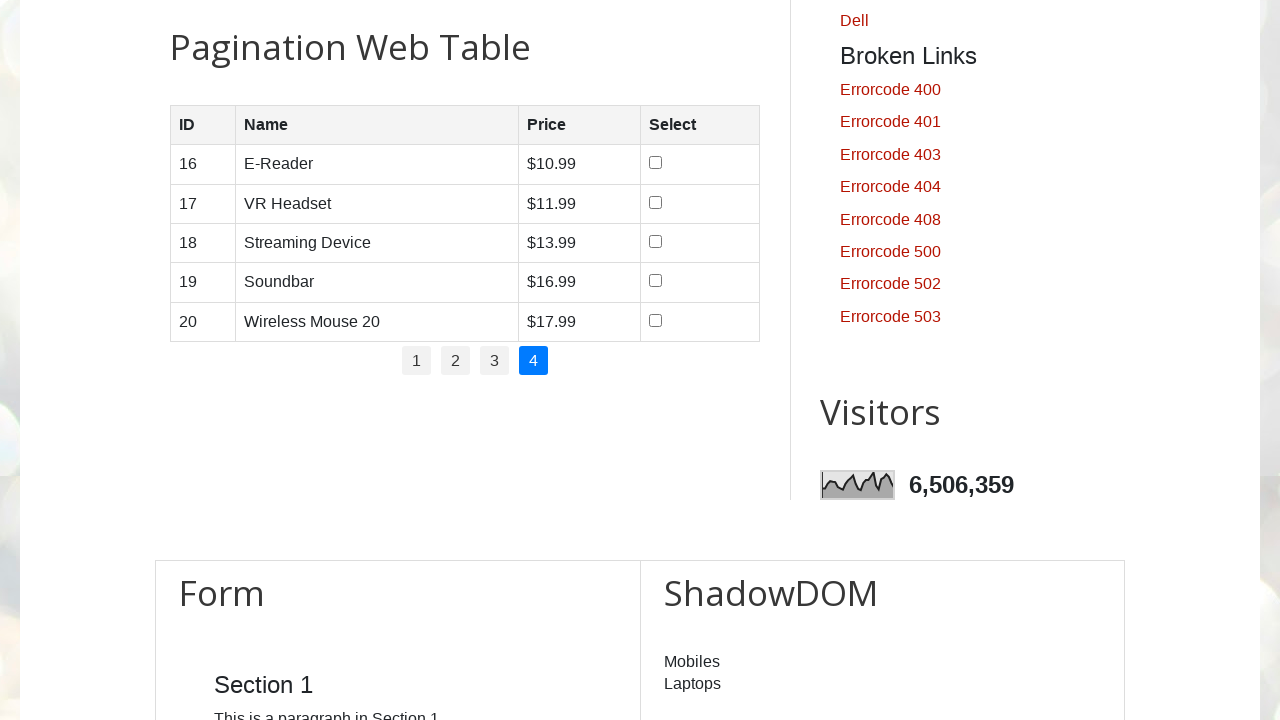

Read cell data from row 5, column 3 on page 4: '$17.99'
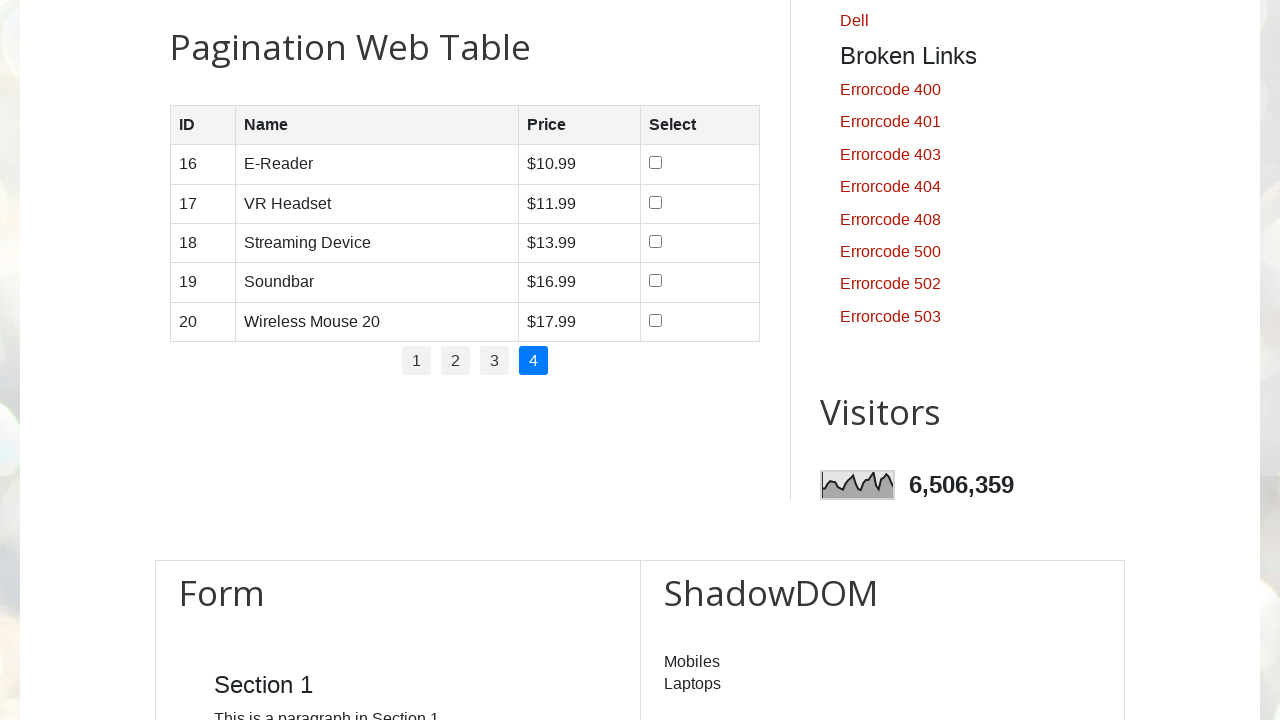

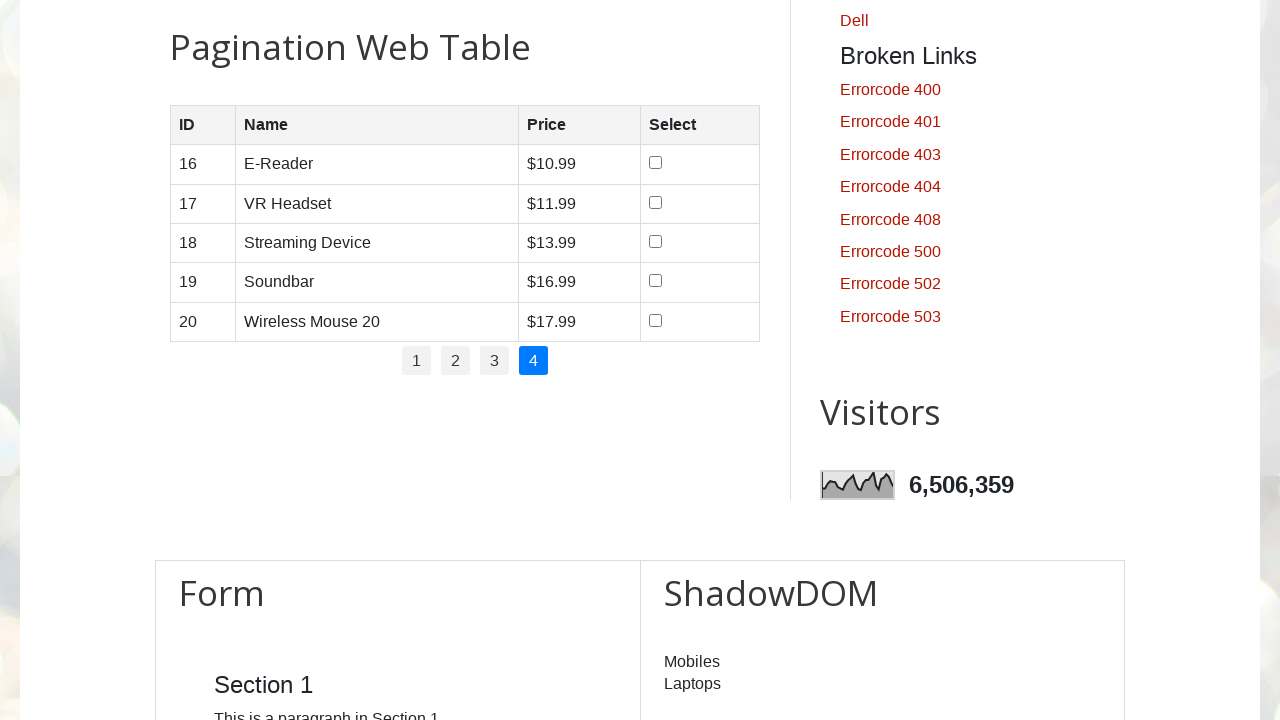